Tests date picker functionality by clicking the date picker input, navigating to a specific month/year (February 2024), and selecting a specific day (24th)

Starting URL: https://demo.automationtesting.in/Datepicker.html

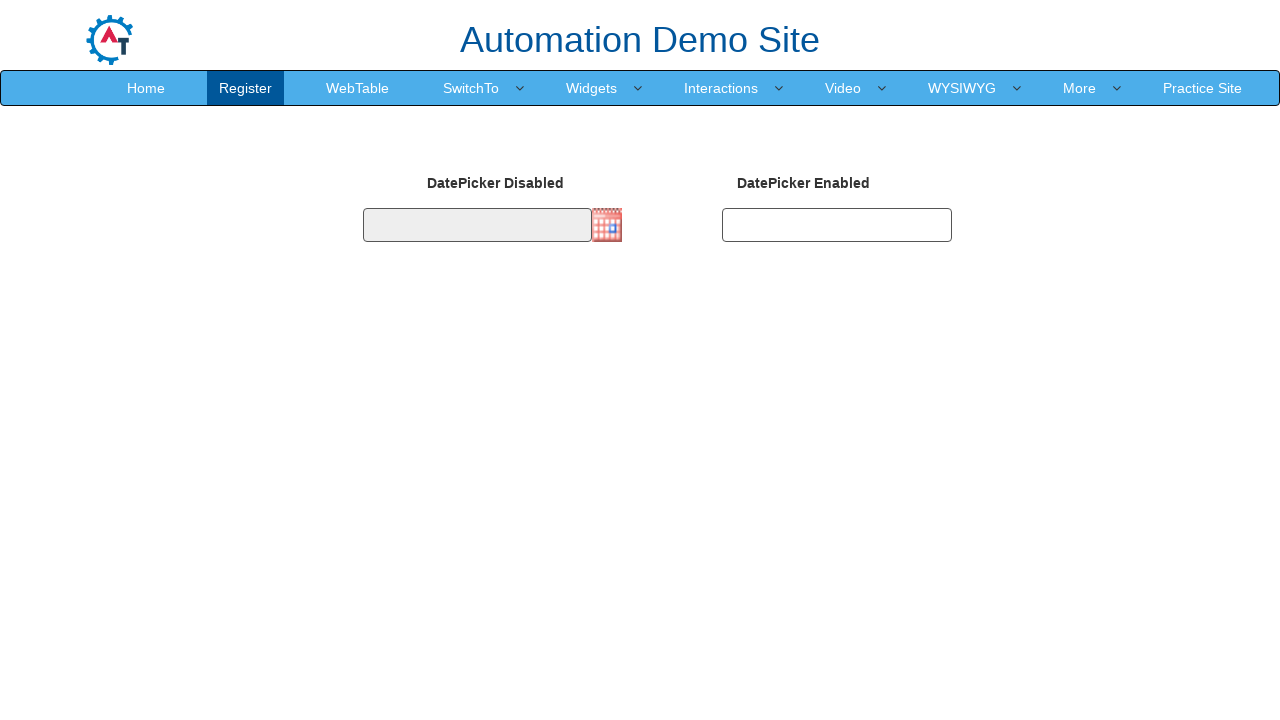

Clicked on the date picker input to open it at (477, 225) on #datepicker1
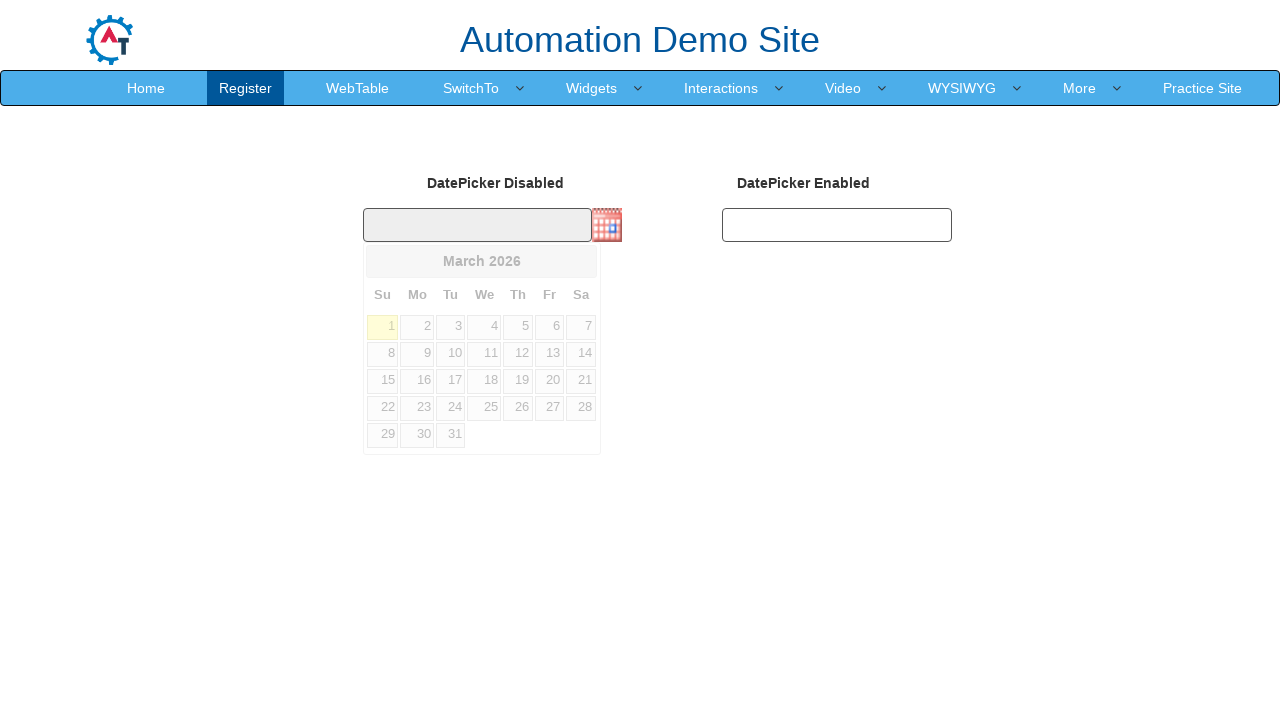

Date picker appeared and is ready for interaction
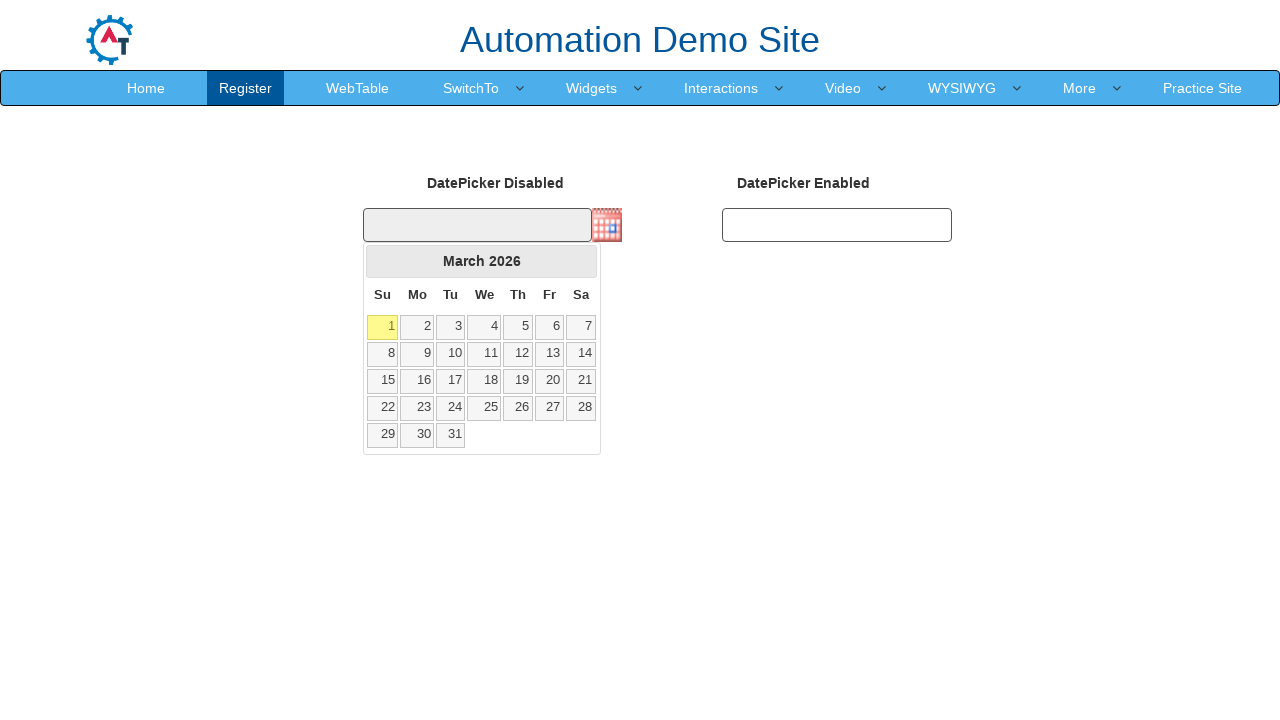

Waited 500ms before checking month/year
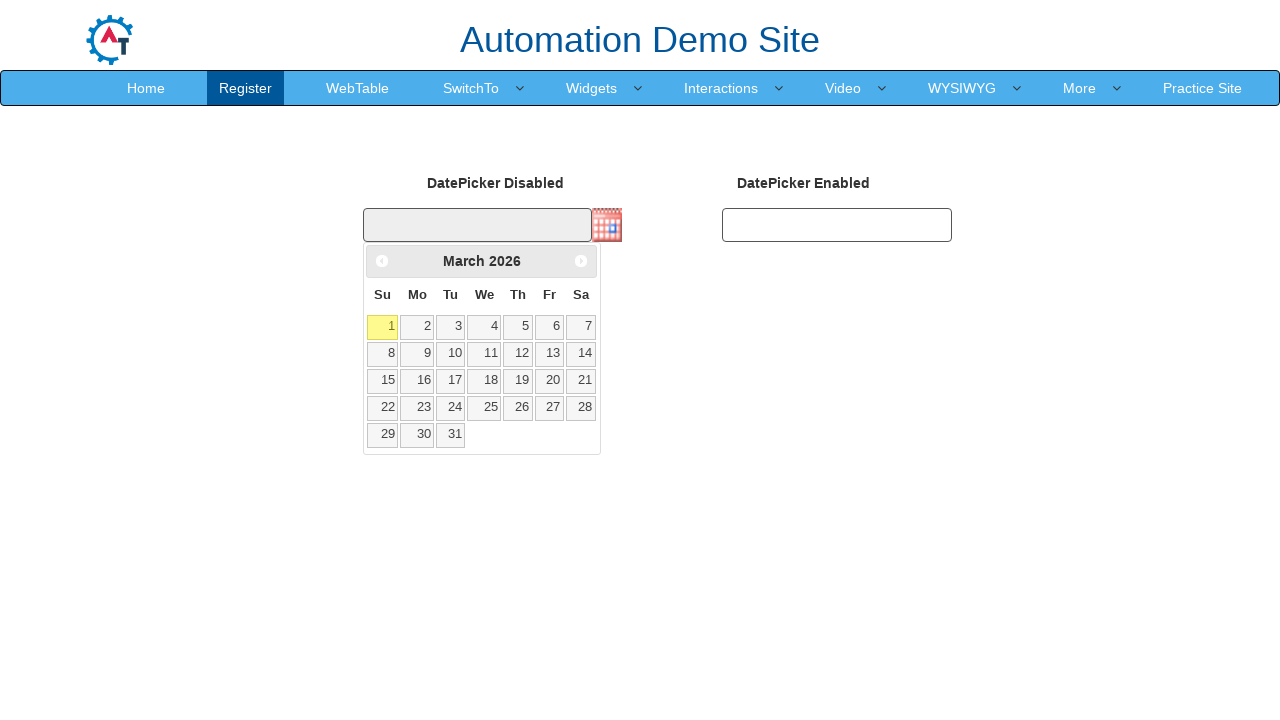

Retrieved current month/year from date picker: March 2026
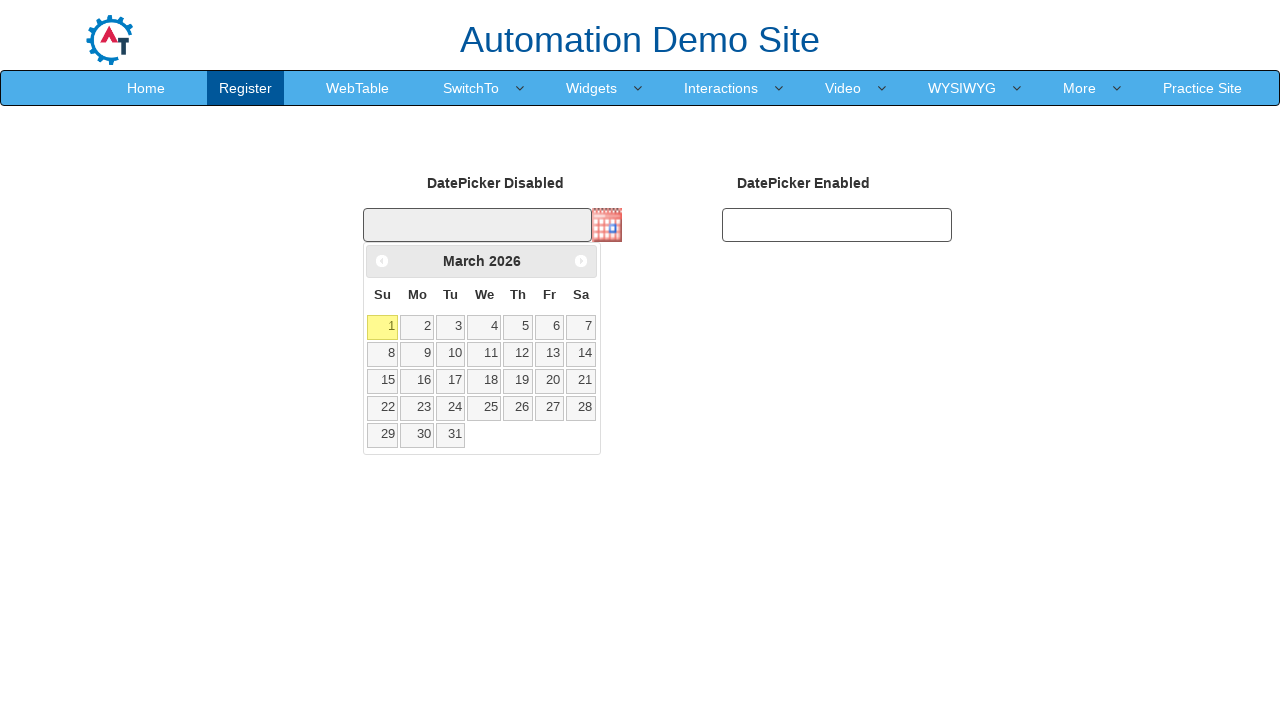

Clicked previous month button to navigate from March 2026 toward February 2024 at (382, 261) on xpath=//*[@id='ui-datepicker-div']/div/a[1]/span
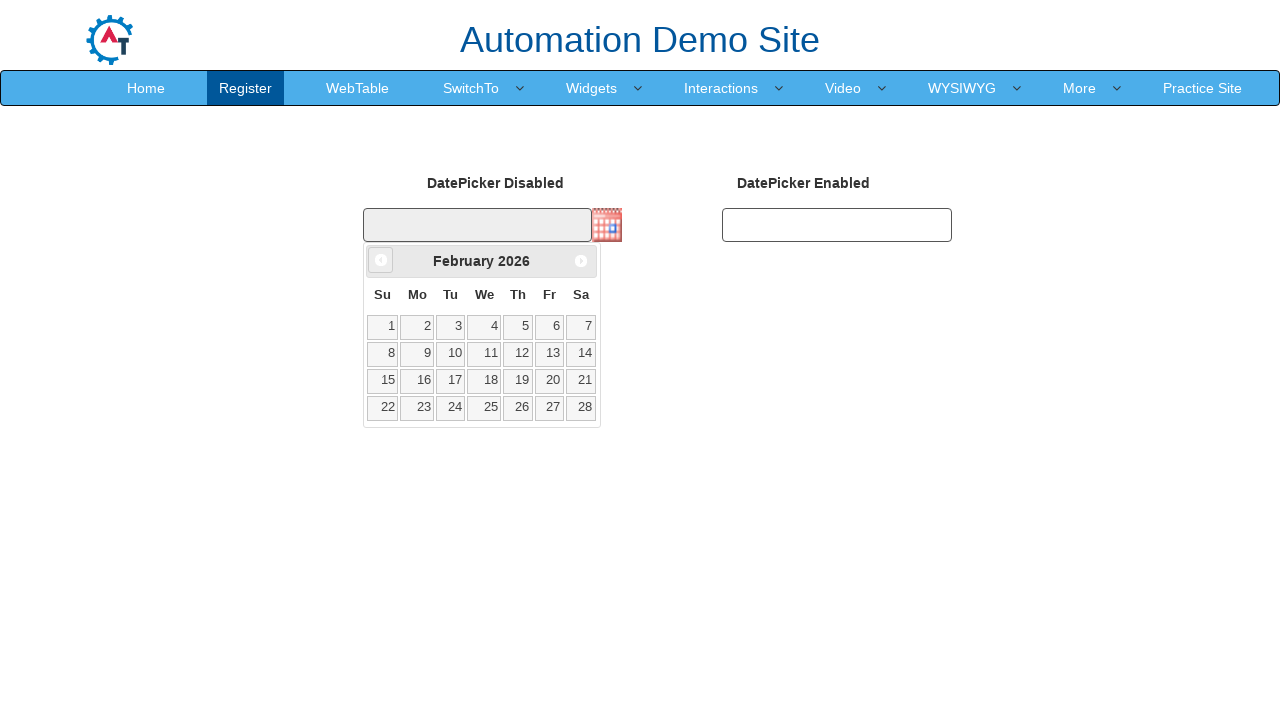

Waited 500ms before checking month/year
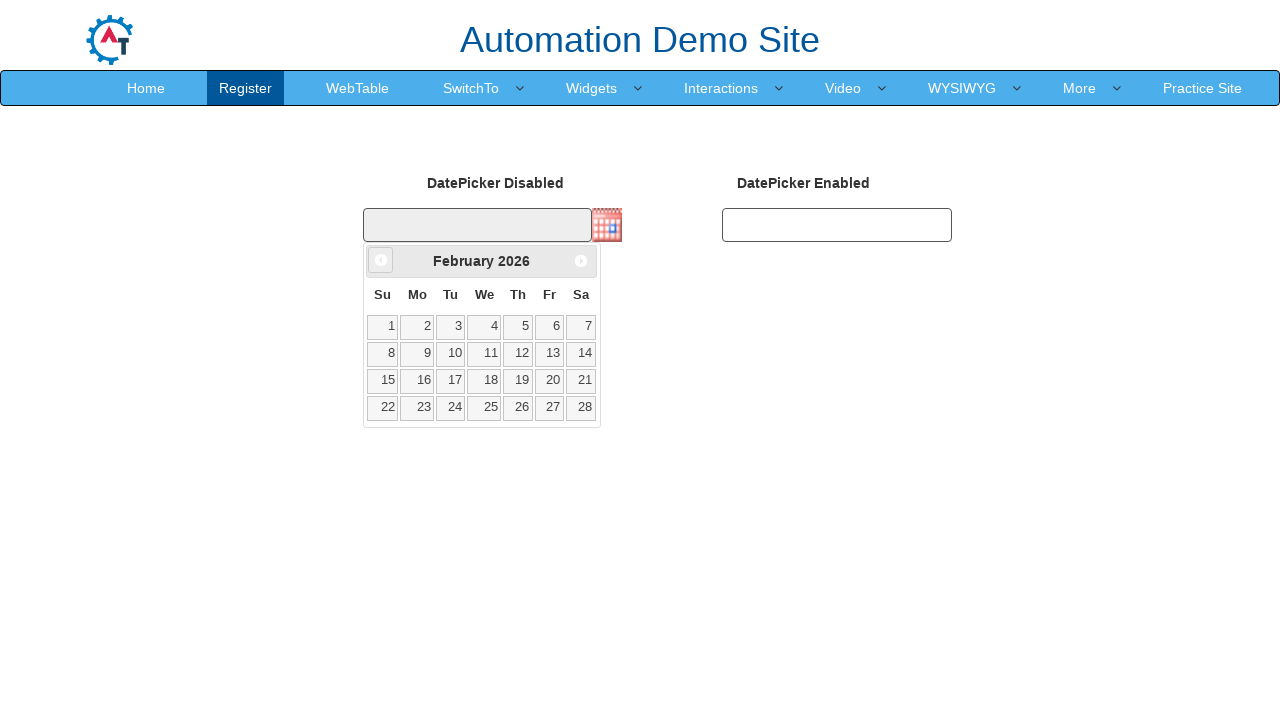

Retrieved current month/year from date picker: February 2026
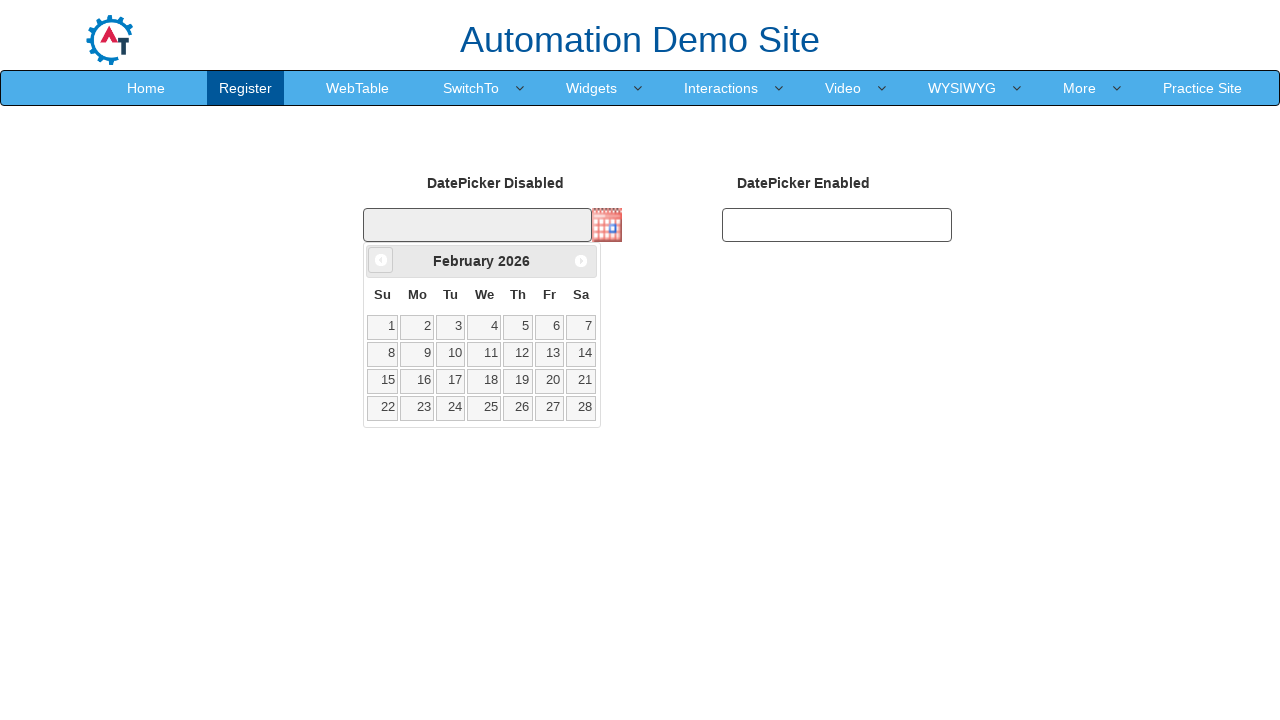

Clicked previous month button to navigate from February 2026 toward February 2024 at (381, 260) on xpath=//*[@id='ui-datepicker-div']/div/a[1]/span
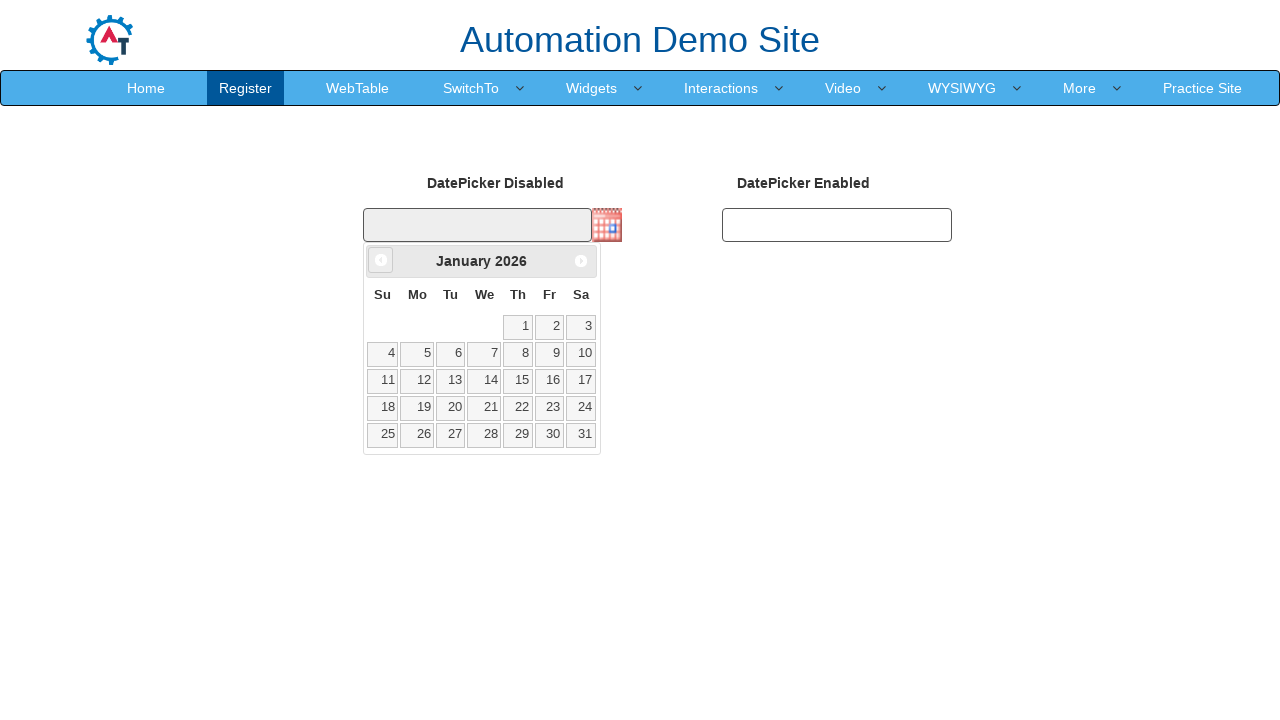

Waited 500ms before checking month/year
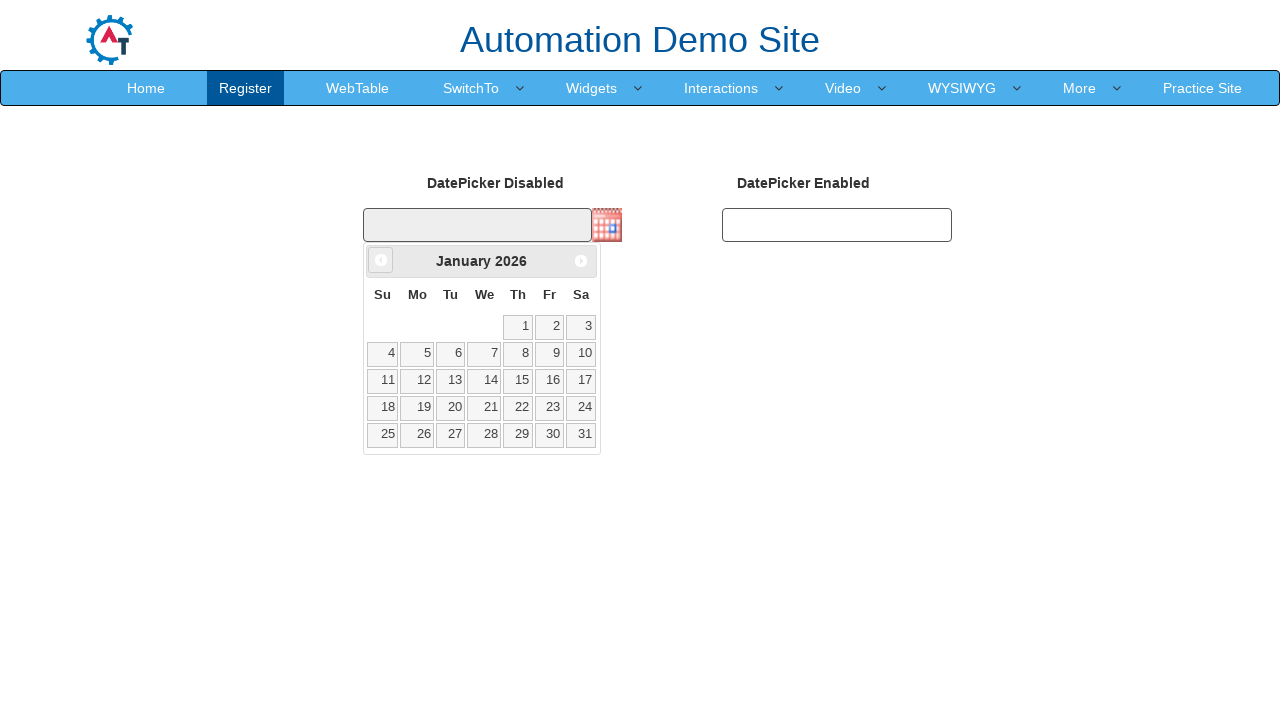

Retrieved current month/year from date picker: January 2026
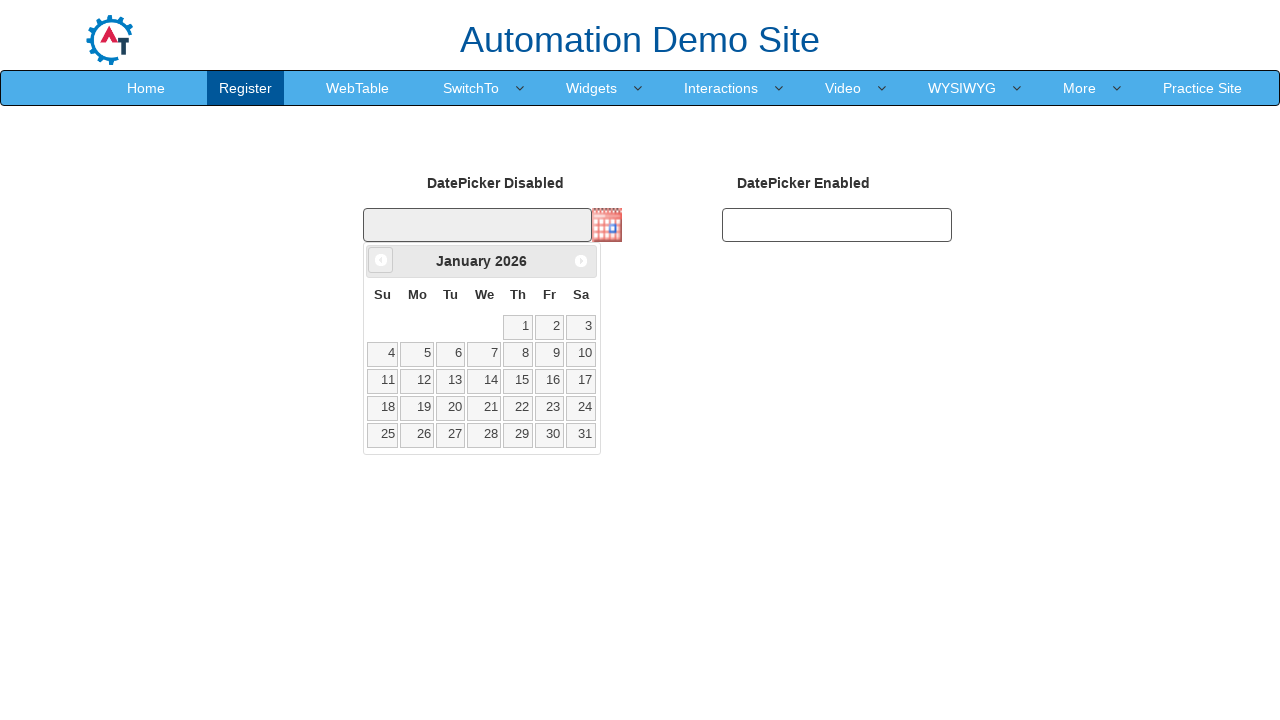

Clicked previous month button to navigate from January 2026 toward February 2024 at (381, 260) on xpath=//*[@id='ui-datepicker-div']/div/a[1]/span
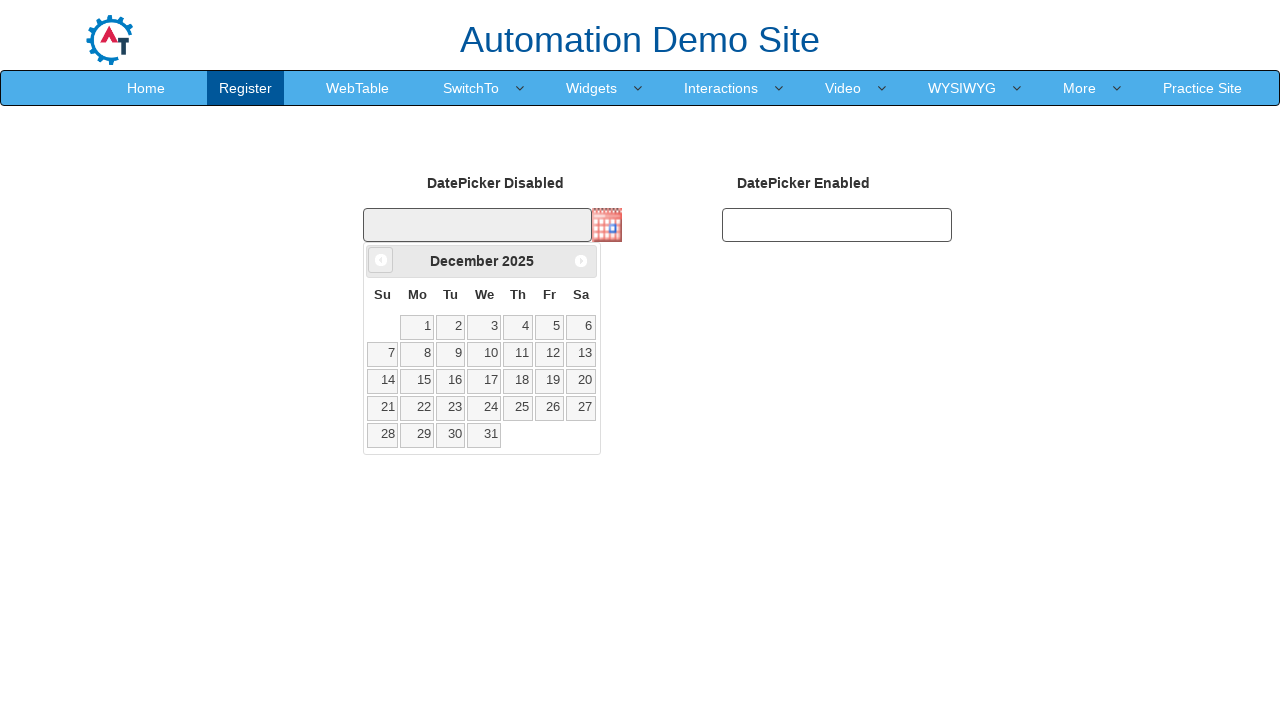

Waited 500ms before checking month/year
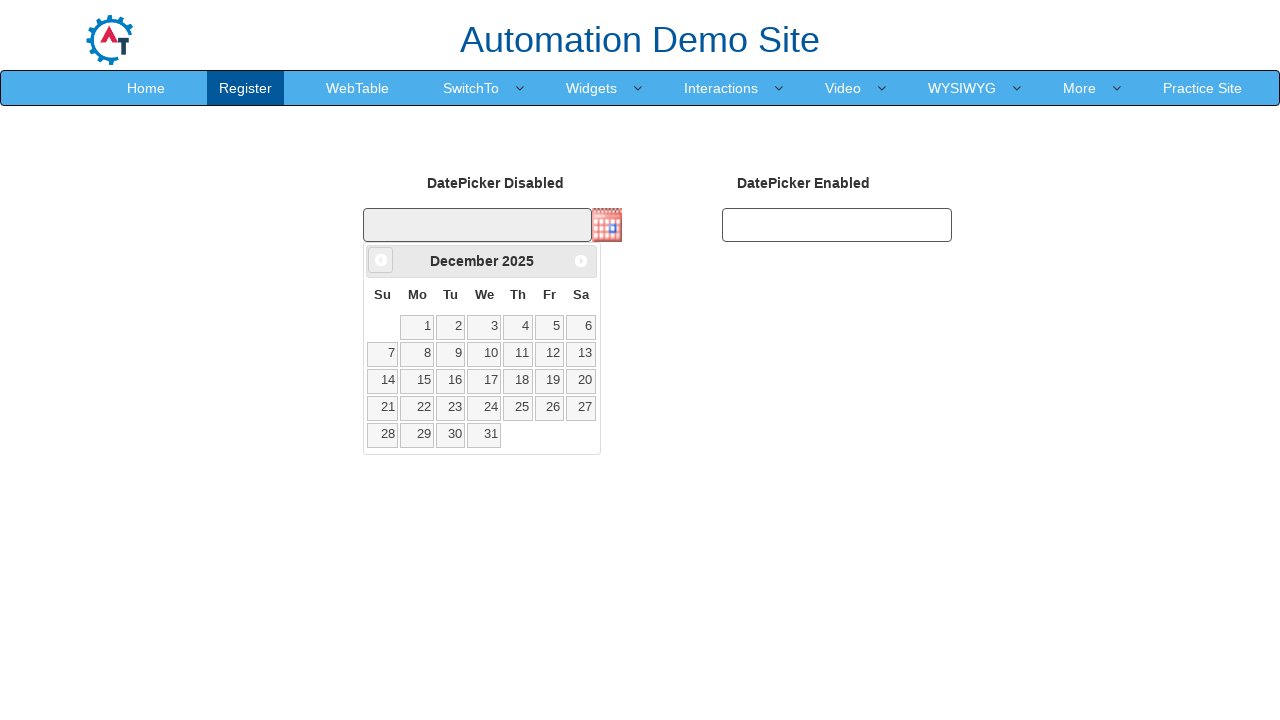

Retrieved current month/year from date picker: December 2025
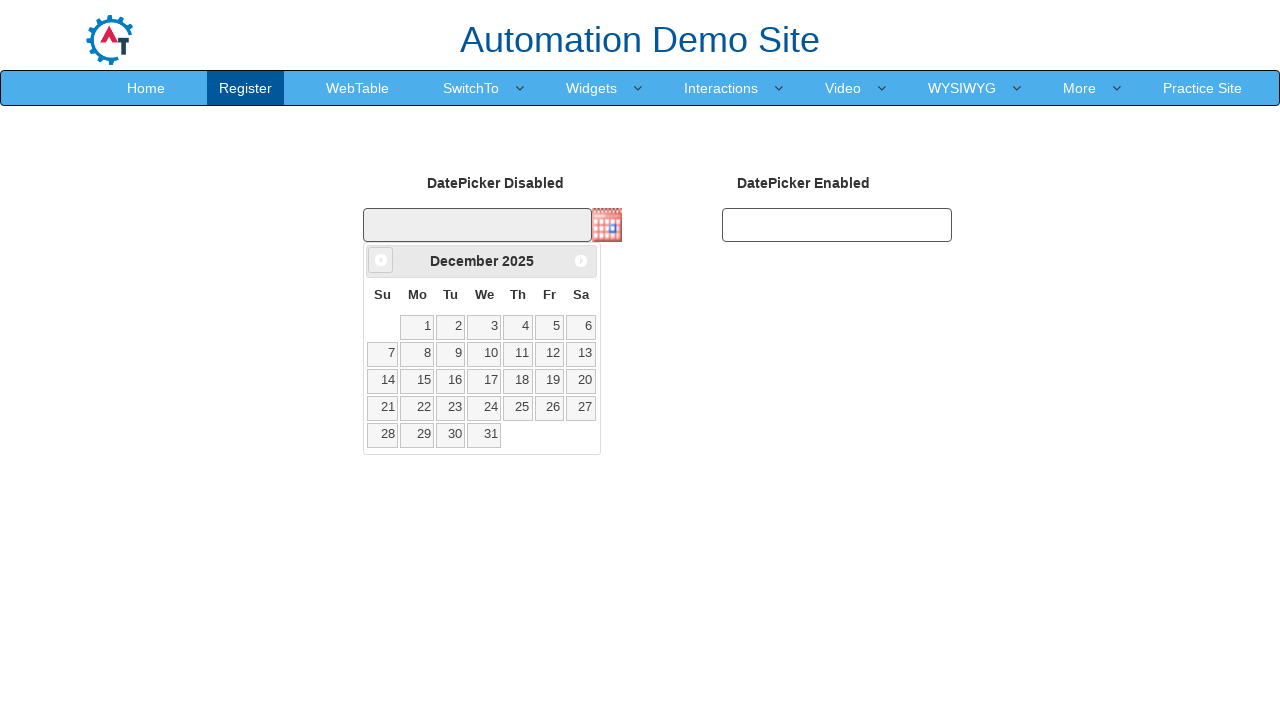

Clicked previous month button to navigate from December 2025 toward February 2024 at (381, 260) on xpath=//*[@id='ui-datepicker-div']/div/a[1]/span
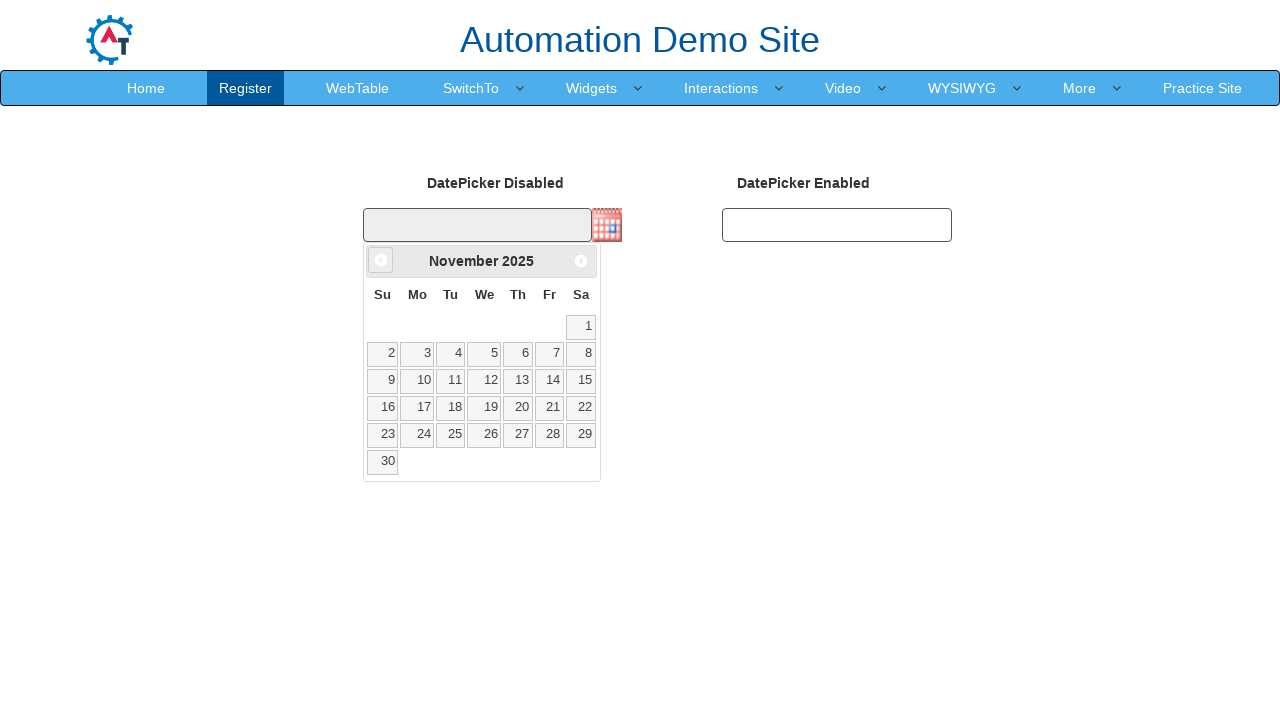

Waited 500ms before checking month/year
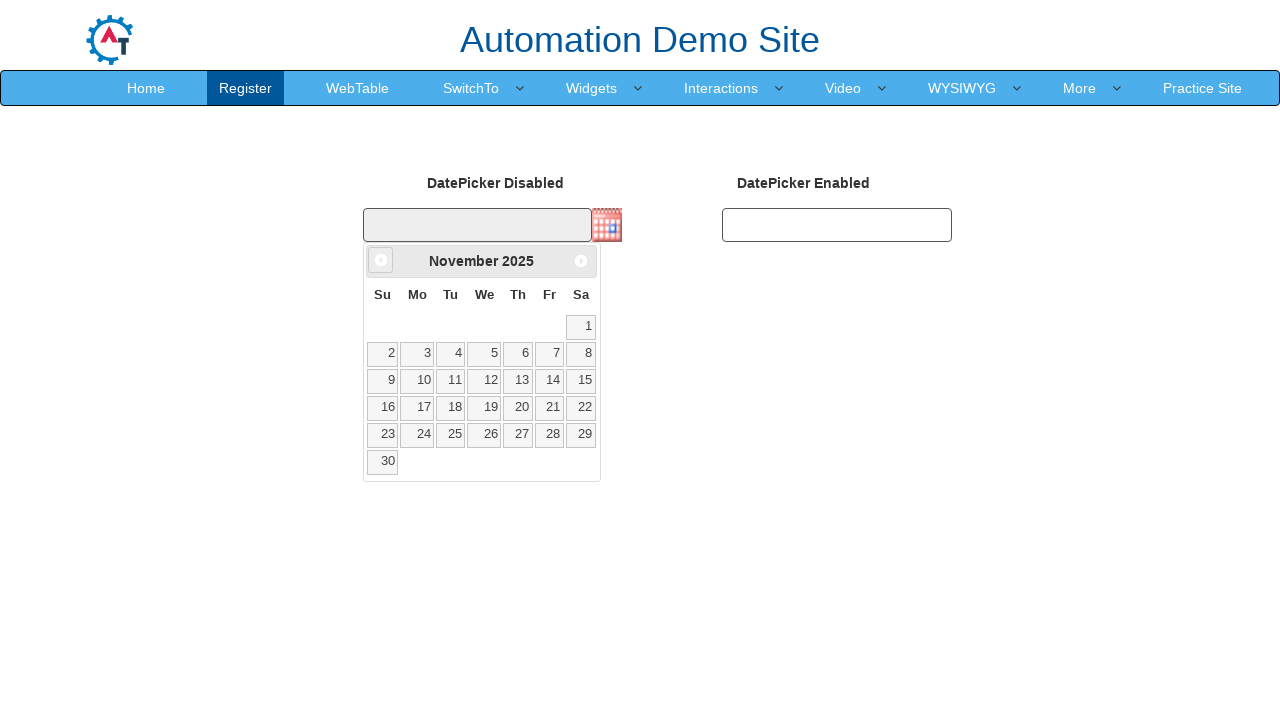

Retrieved current month/year from date picker: November 2025
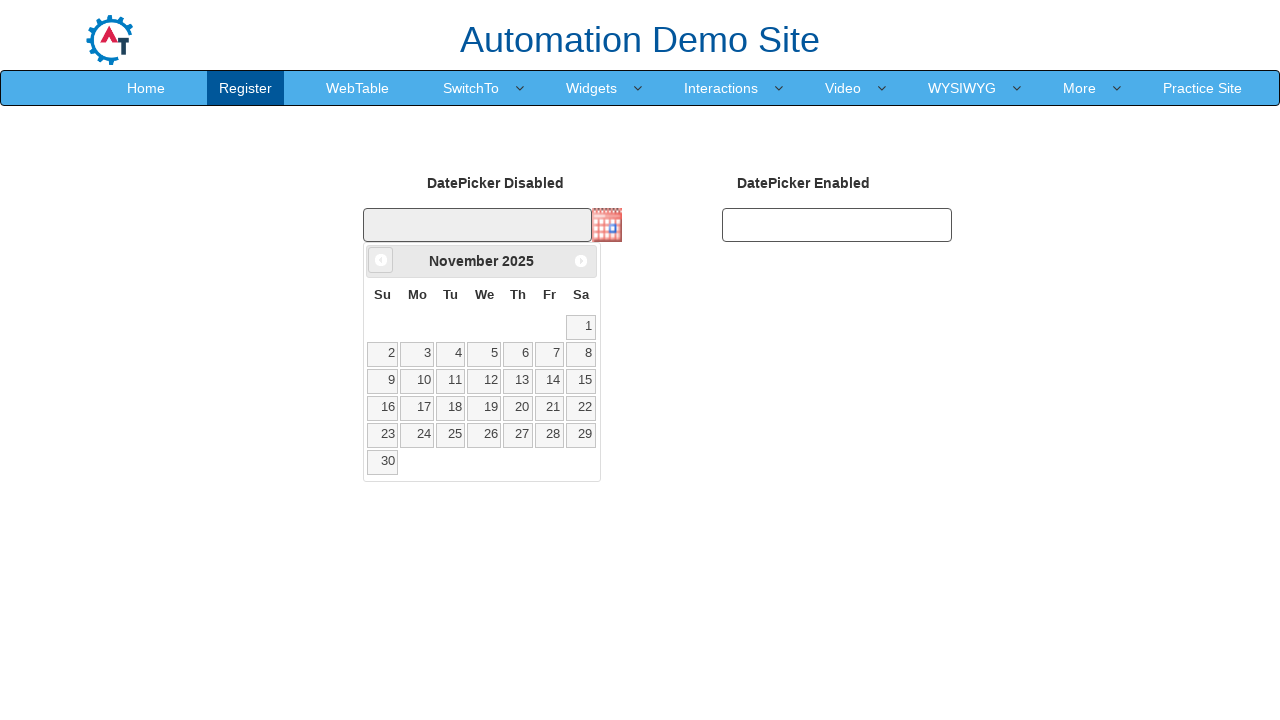

Clicked previous month button to navigate from November 2025 toward February 2024 at (381, 260) on xpath=//*[@id='ui-datepicker-div']/div/a[1]/span
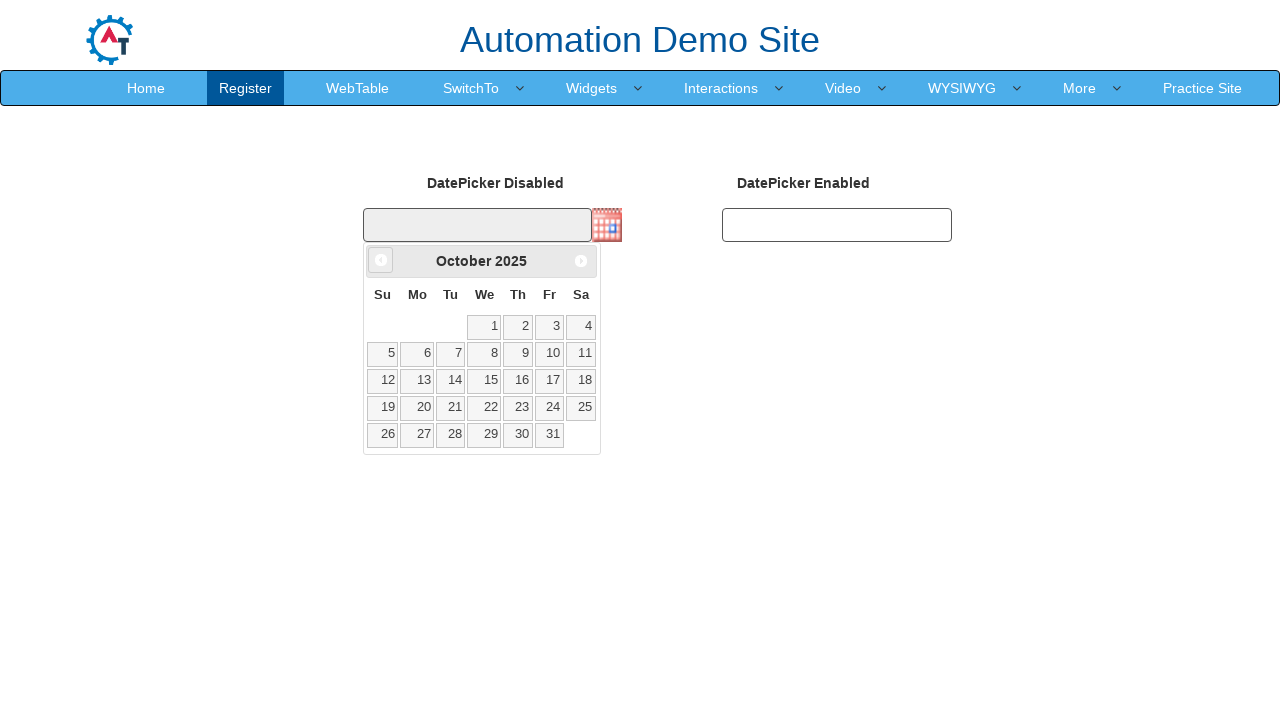

Waited 500ms before checking month/year
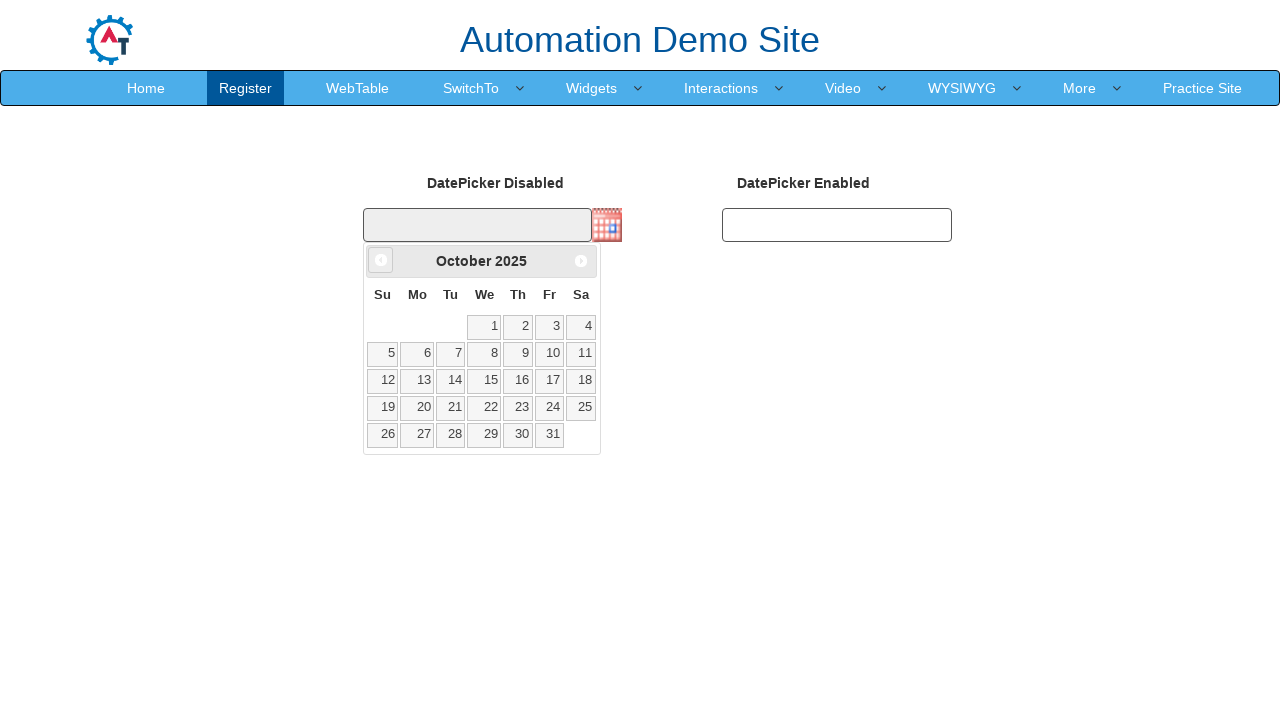

Retrieved current month/year from date picker: October 2025
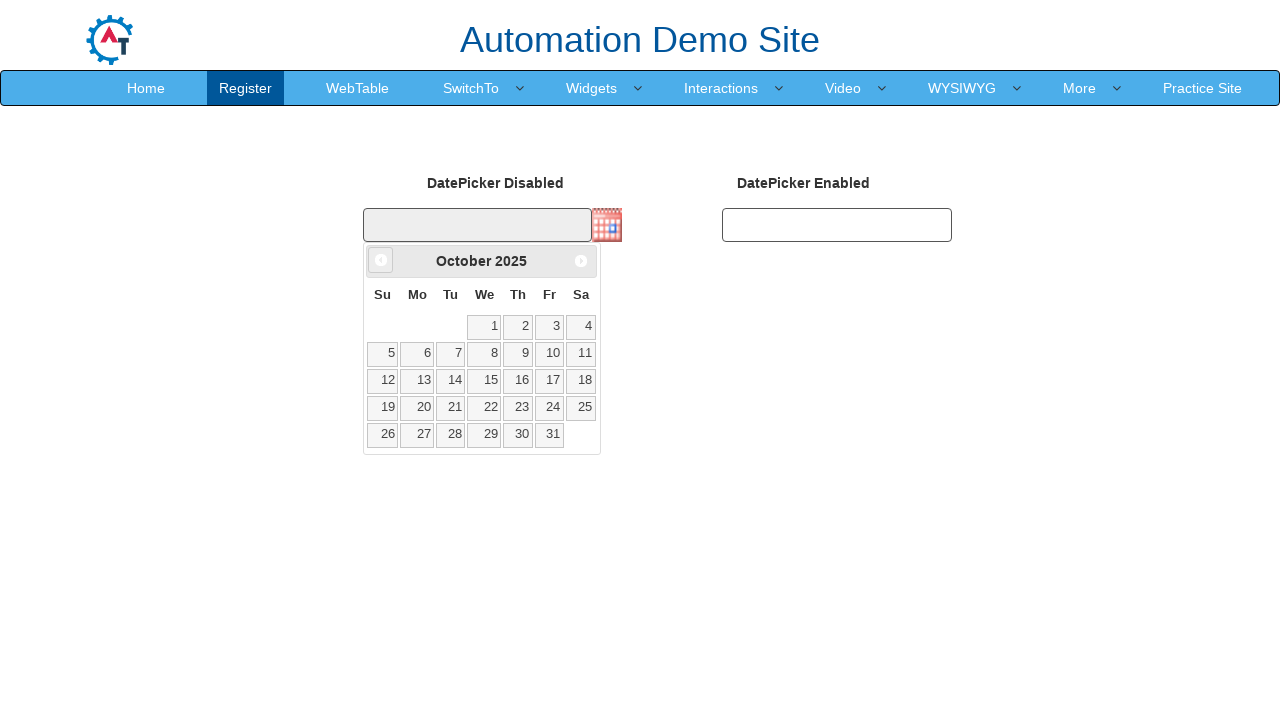

Clicked previous month button to navigate from October 2025 toward February 2024 at (381, 260) on xpath=//*[@id='ui-datepicker-div']/div/a[1]/span
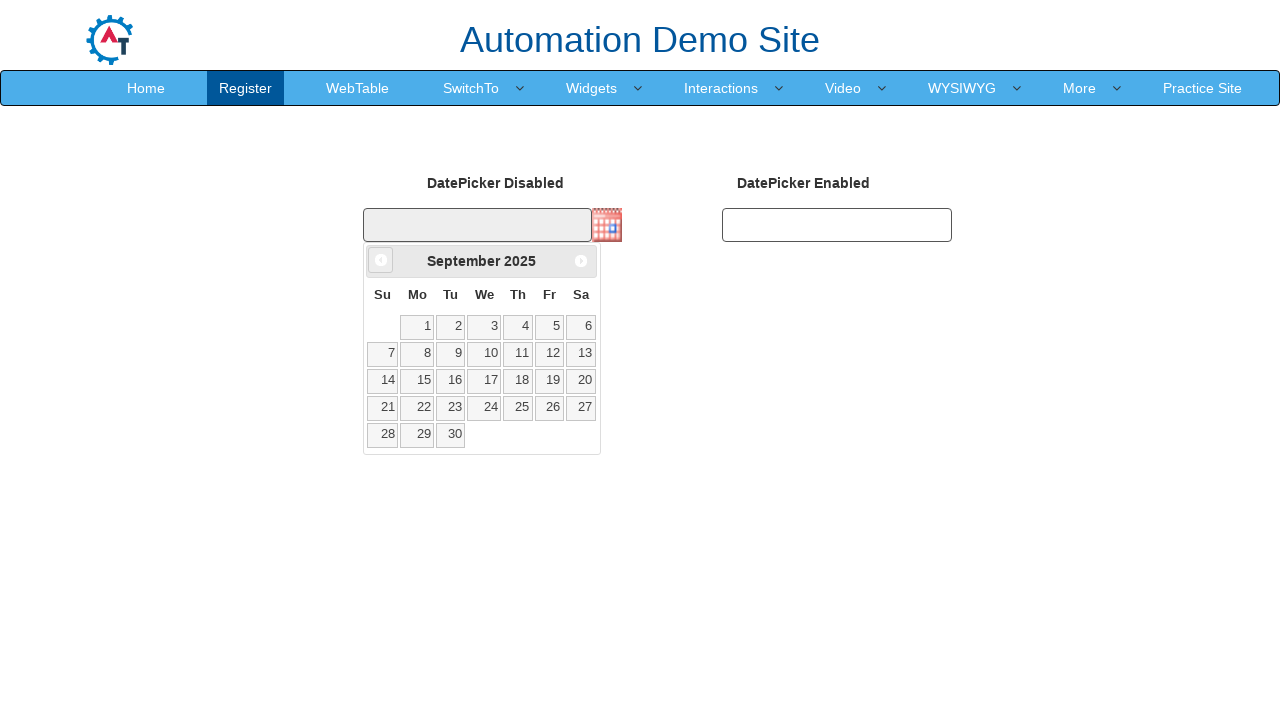

Waited 500ms before checking month/year
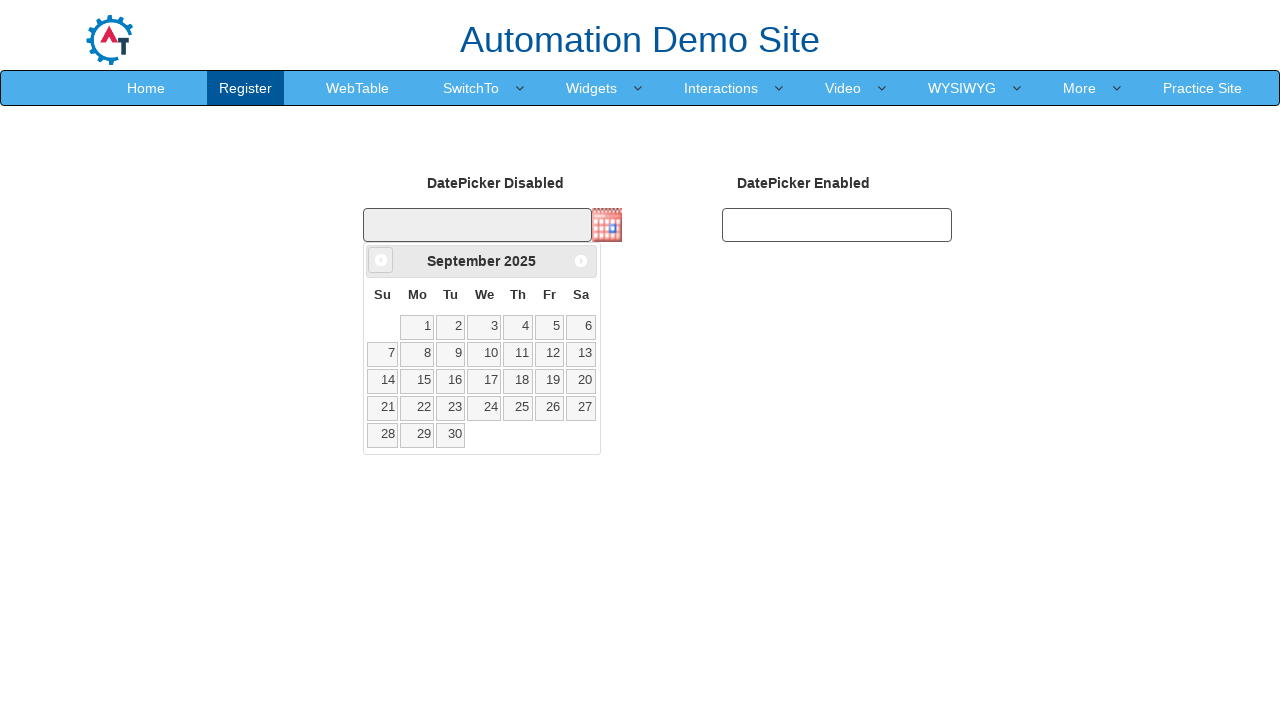

Retrieved current month/year from date picker: September 2025
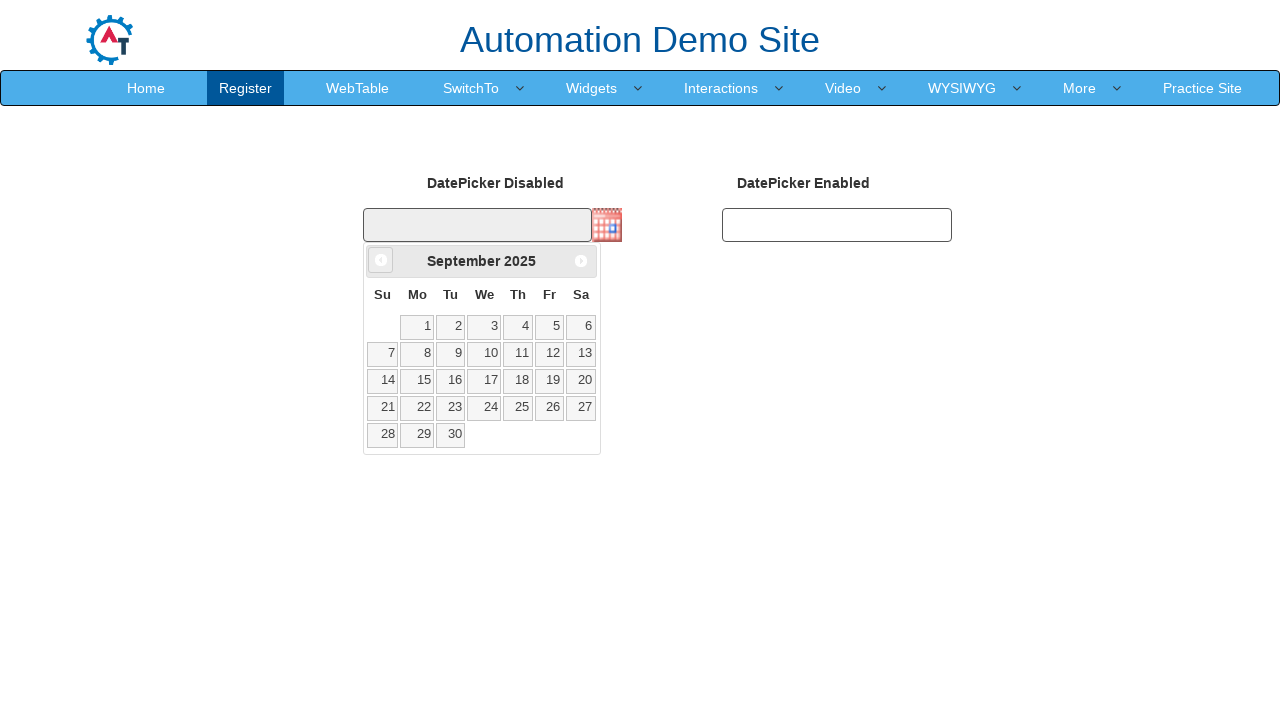

Clicked previous month button to navigate from September 2025 toward February 2024 at (381, 260) on xpath=//*[@id='ui-datepicker-div']/div/a[1]/span
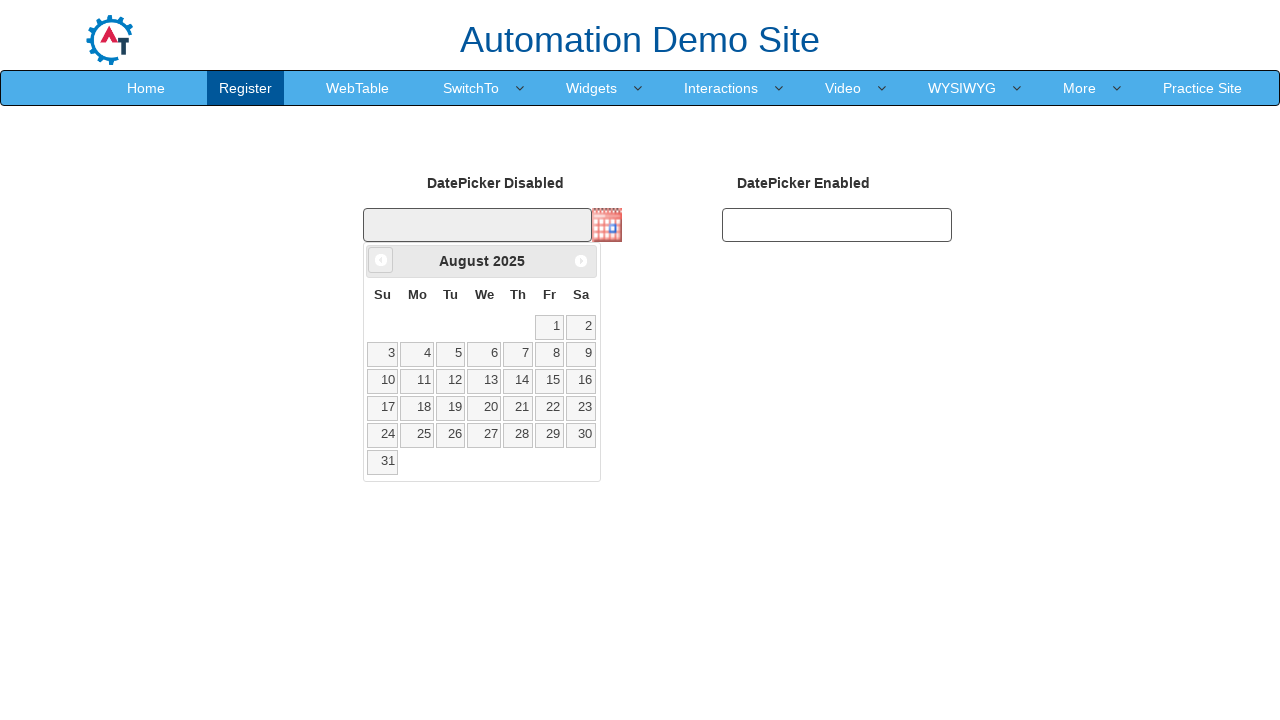

Waited 500ms before checking month/year
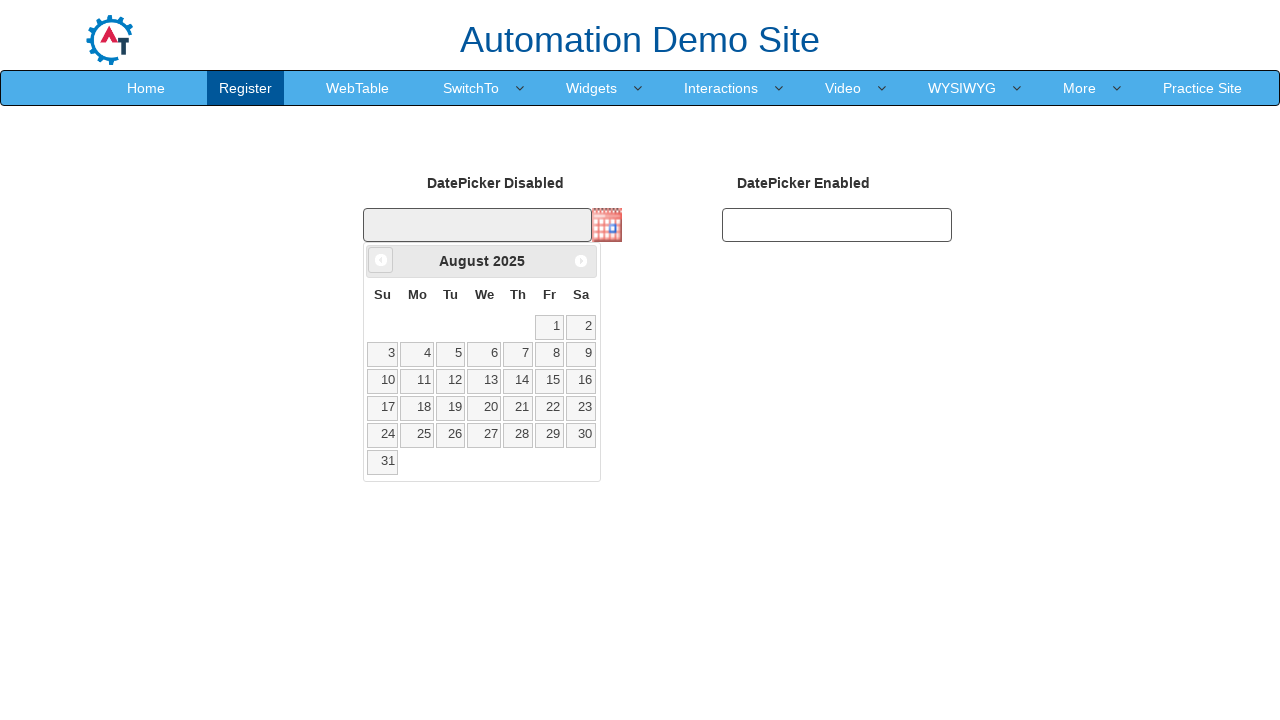

Retrieved current month/year from date picker: August 2025
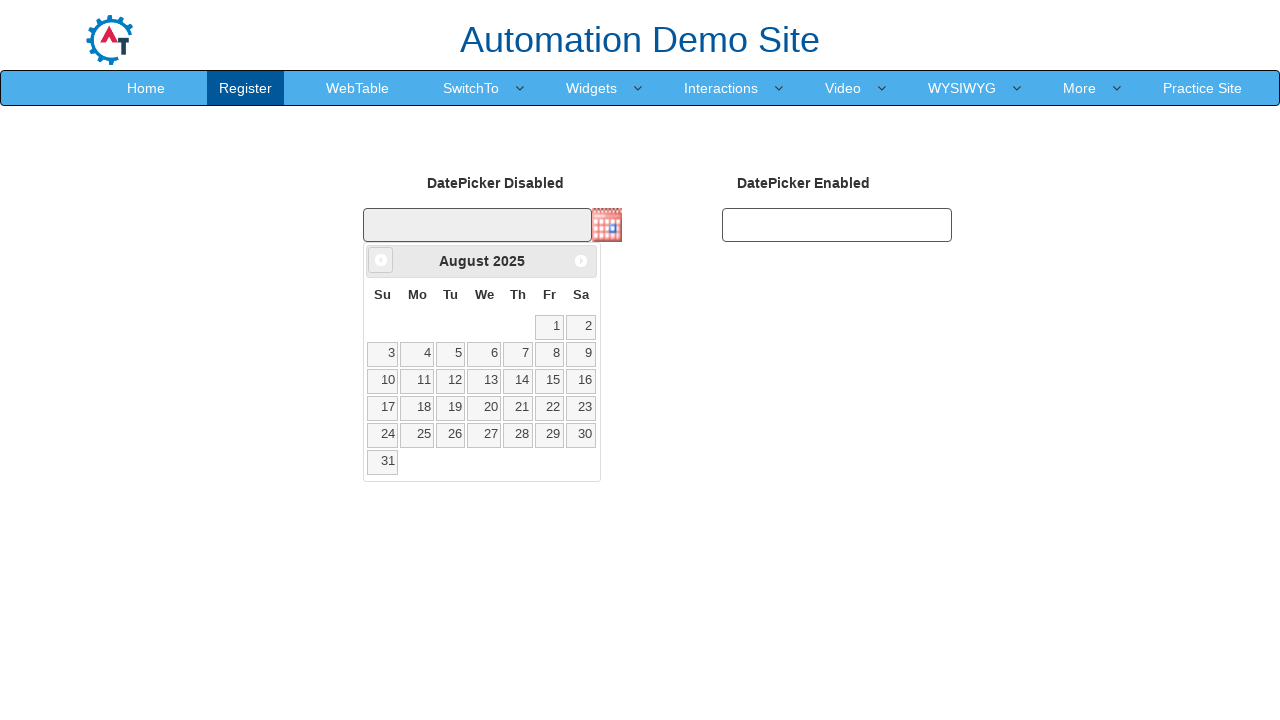

Clicked previous month button to navigate from August 2025 toward February 2024 at (381, 260) on xpath=//*[@id='ui-datepicker-div']/div/a[1]/span
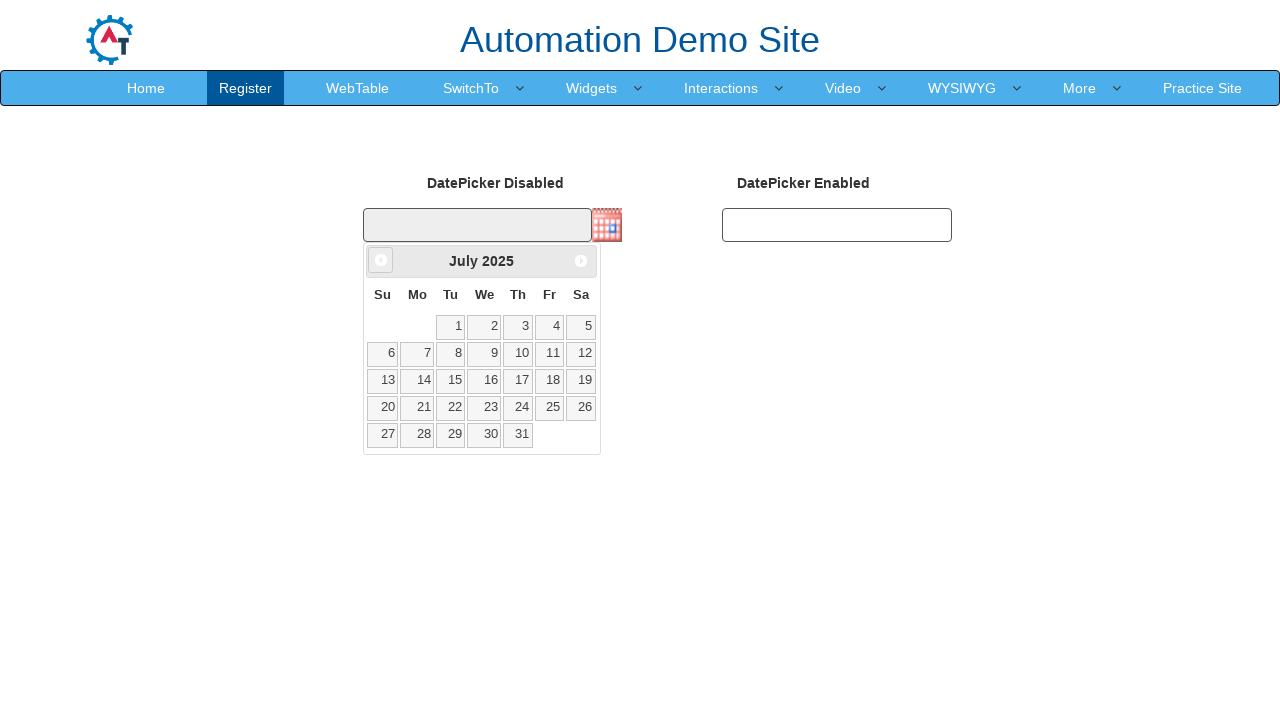

Waited 500ms before checking month/year
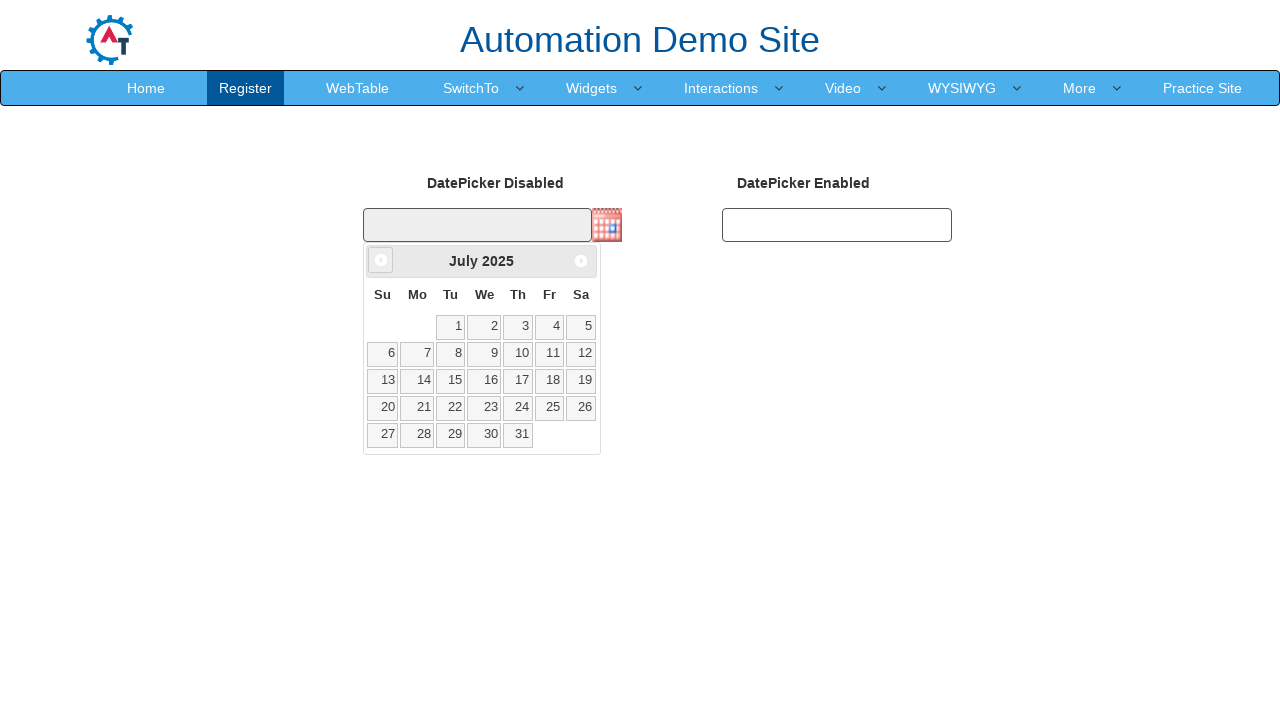

Retrieved current month/year from date picker: July 2025
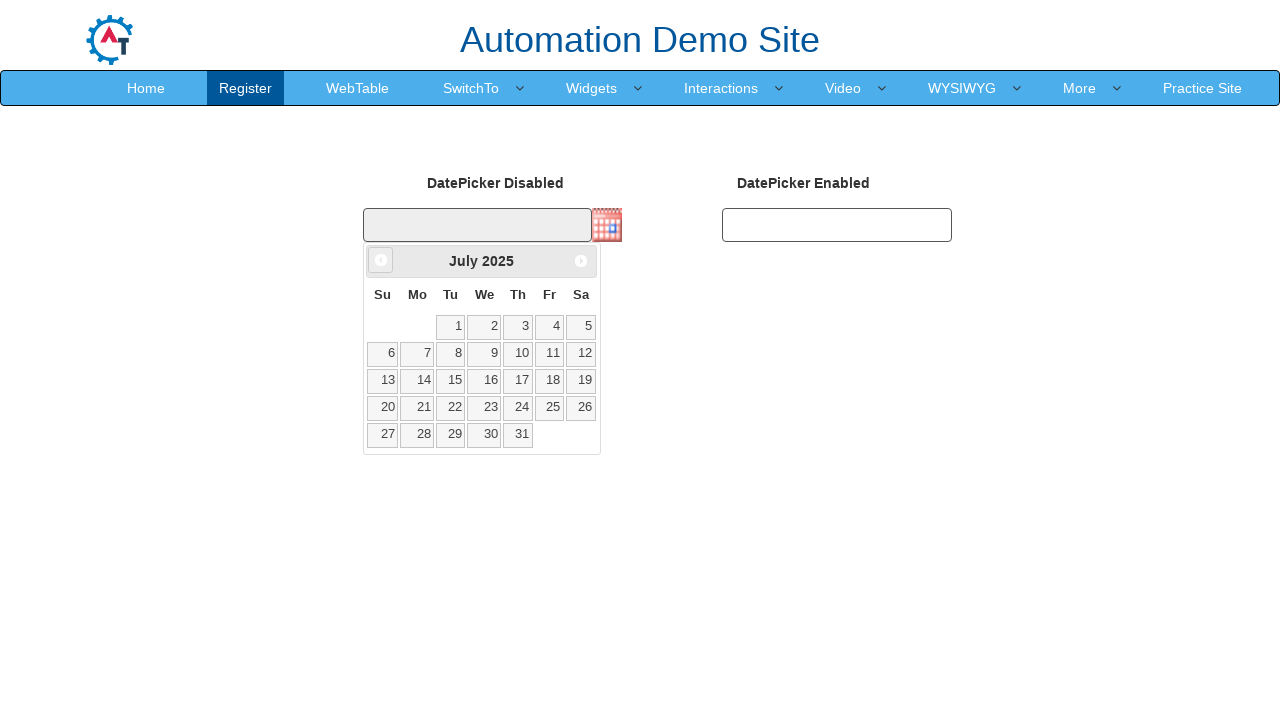

Clicked previous month button to navigate from July 2025 toward February 2024 at (381, 260) on xpath=//*[@id='ui-datepicker-div']/div/a[1]/span
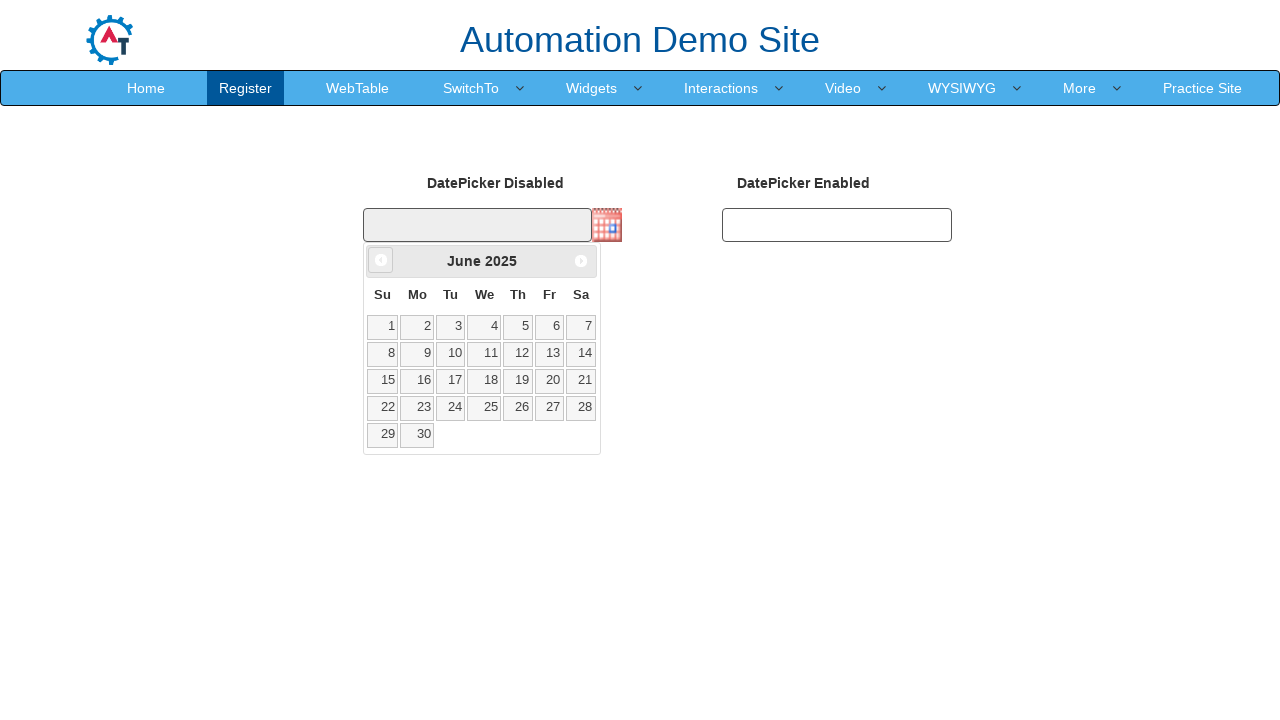

Waited 500ms before checking month/year
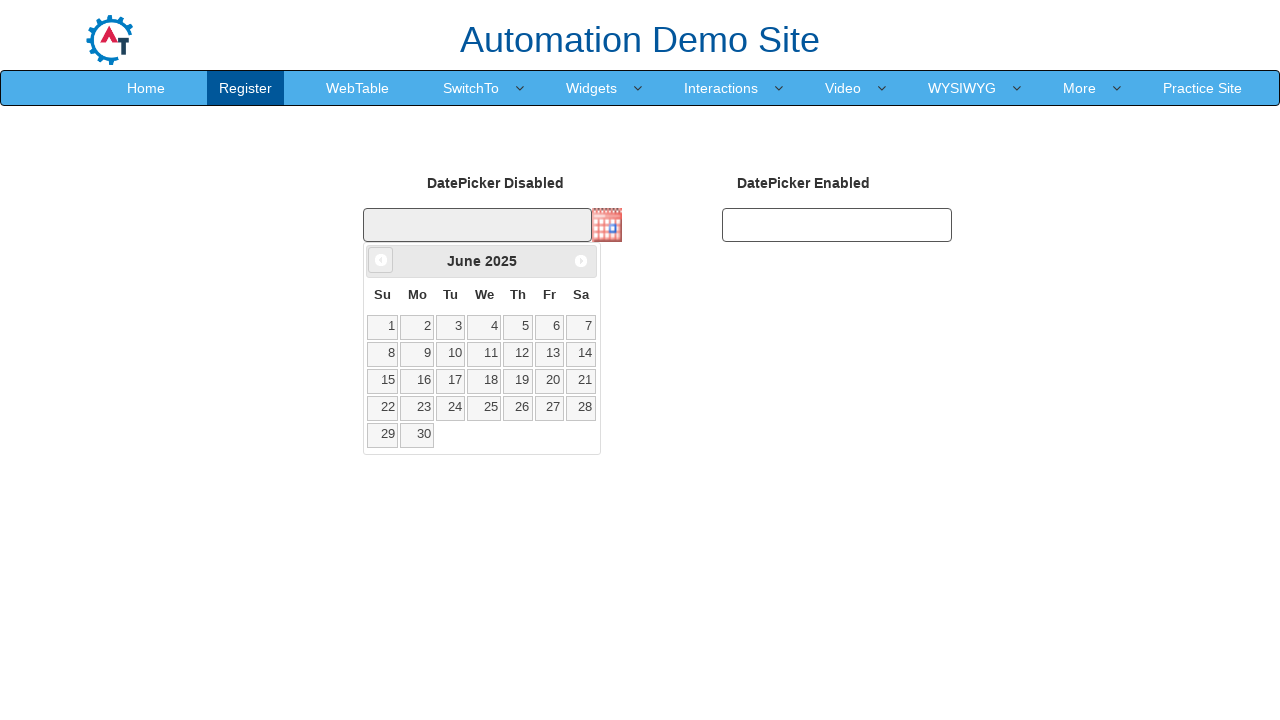

Retrieved current month/year from date picker: June 2025
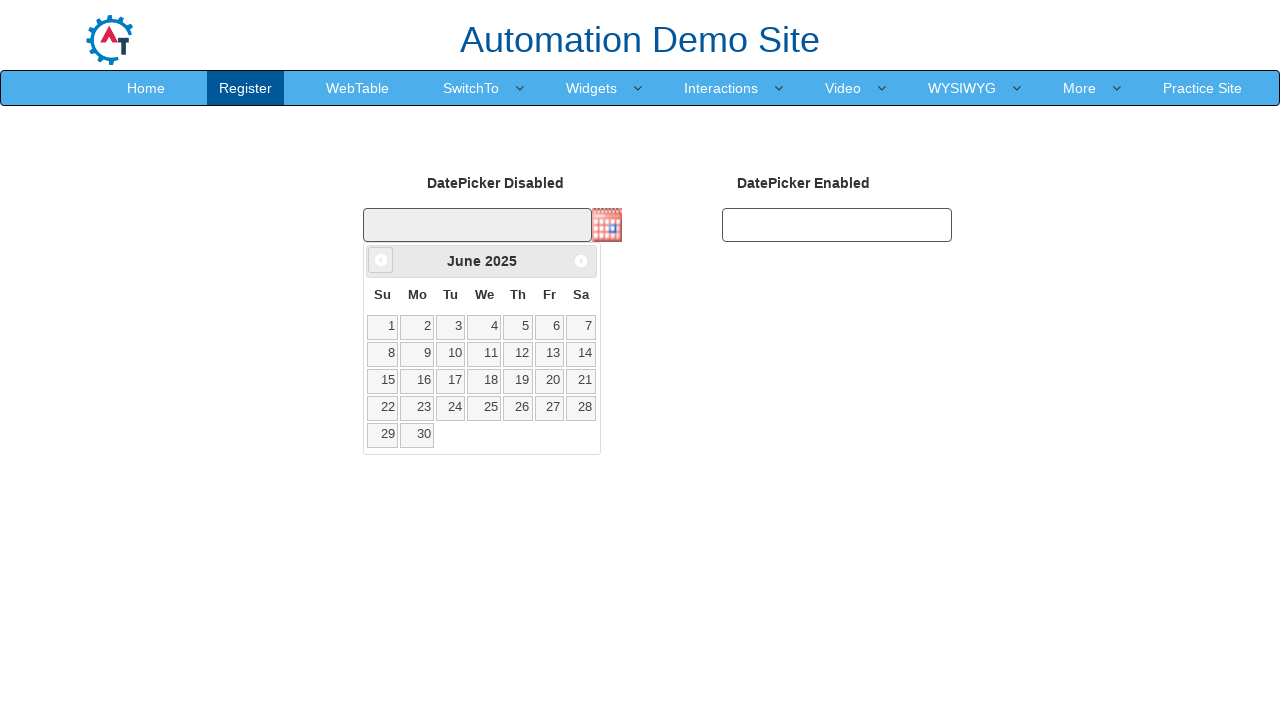

Clicked previous month button to navigate from June 2025 toward February 2024 at (381, 260) on xpath=//*[@id='ui-datepicker-div']/div/a[1]/span
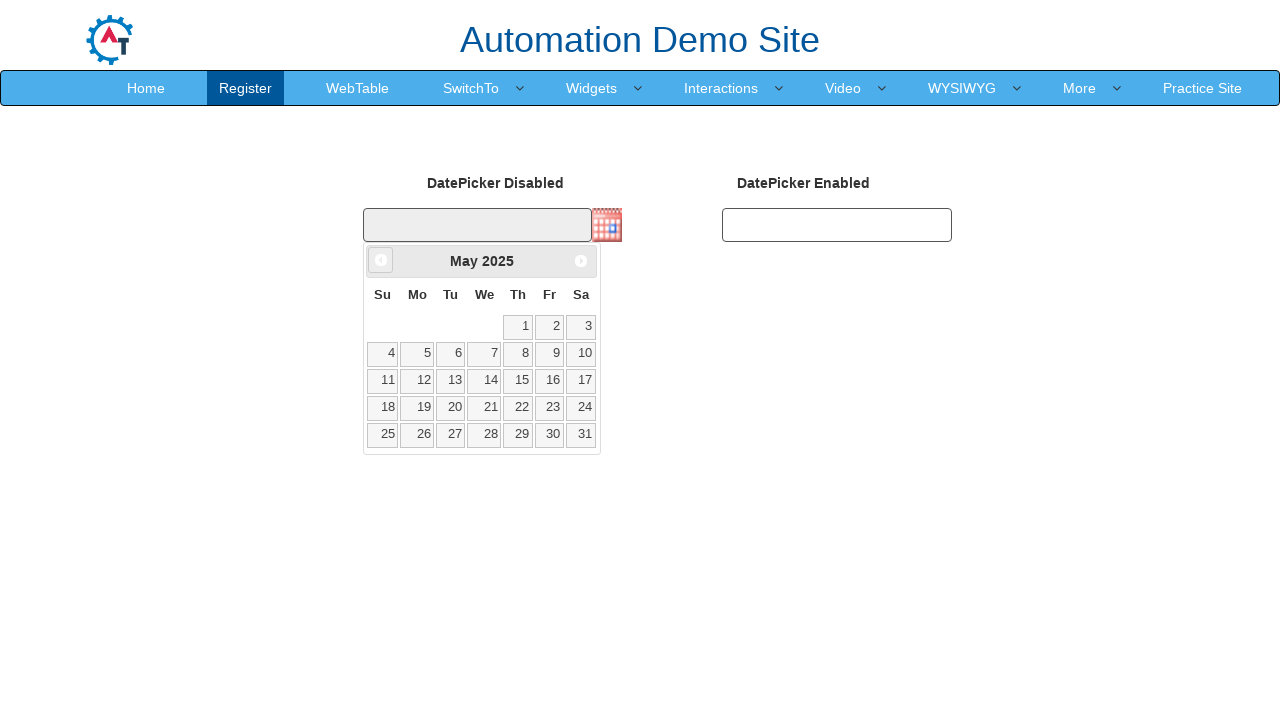

Waited 500ms before checking month/year
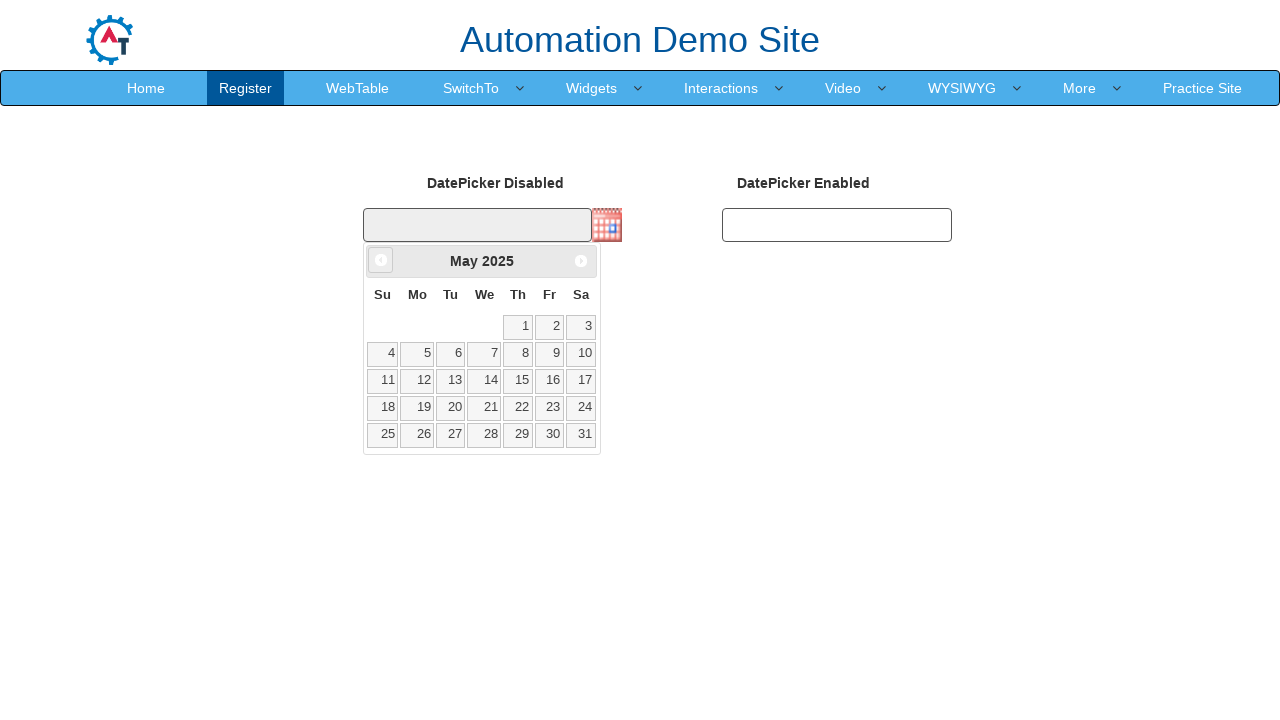

Retrieved current month/year from date picker: May 2025
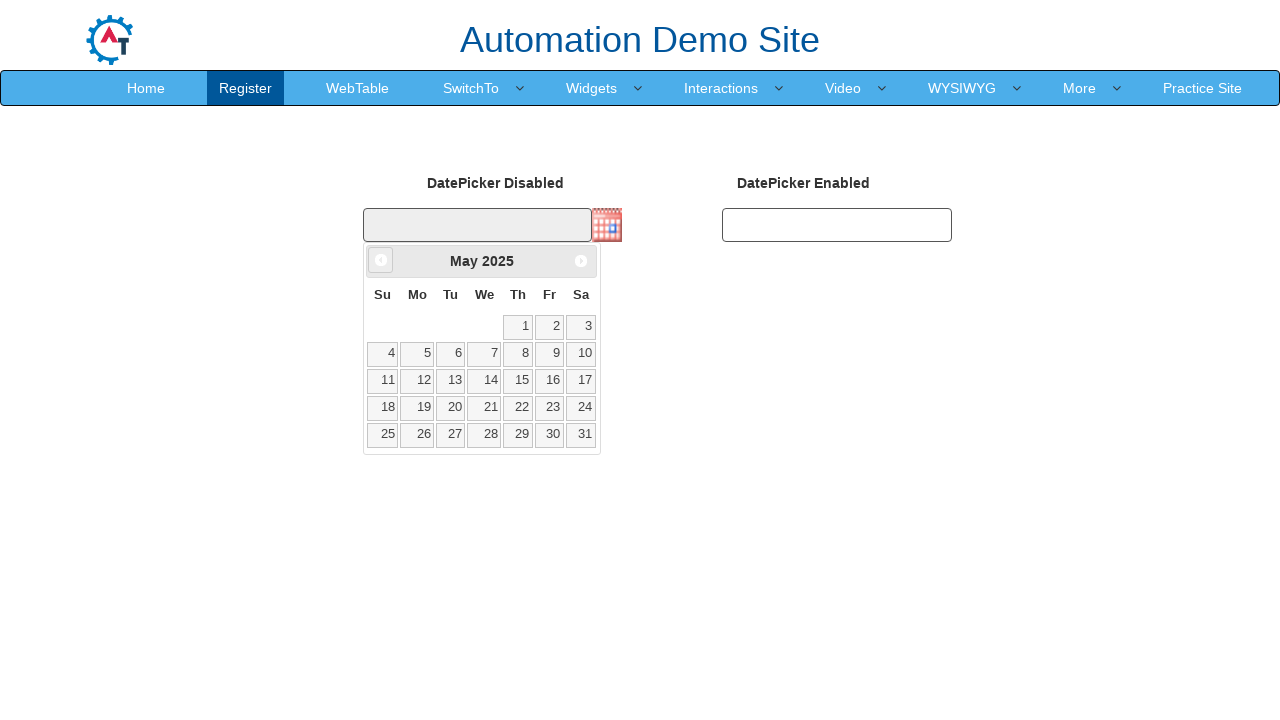

Clicked previous month button to navigate from May 2025 toward February 2024 at (381, 260) on xpath=//*[@id='ui-datepicker-div']/div/a[1]/span
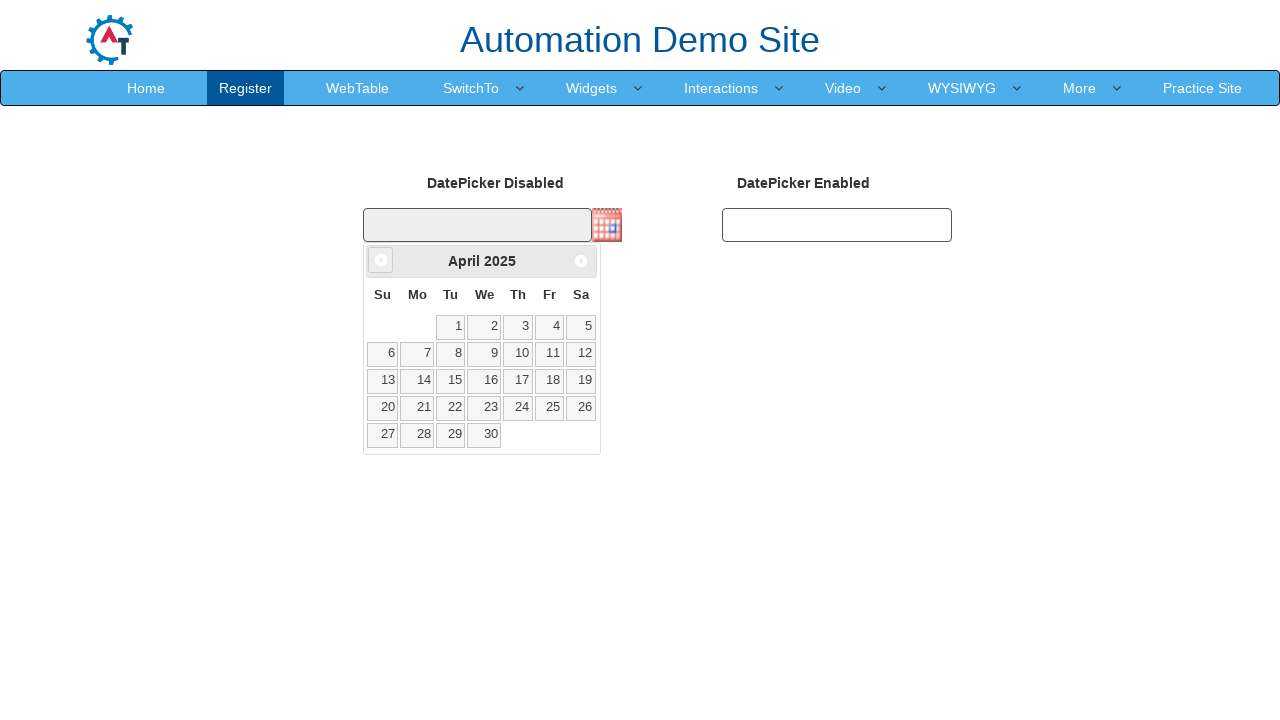

Waited 500ms before checking month/year
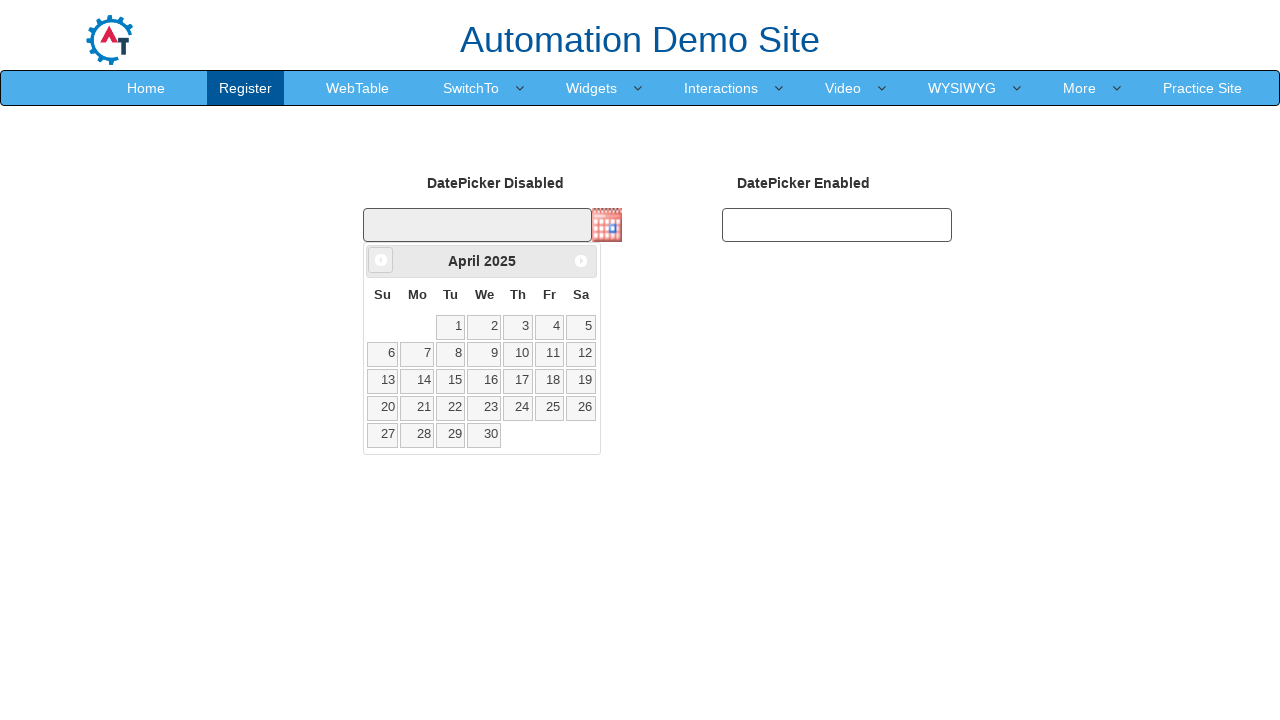

Retrieved current month/year from date picker: April 2025
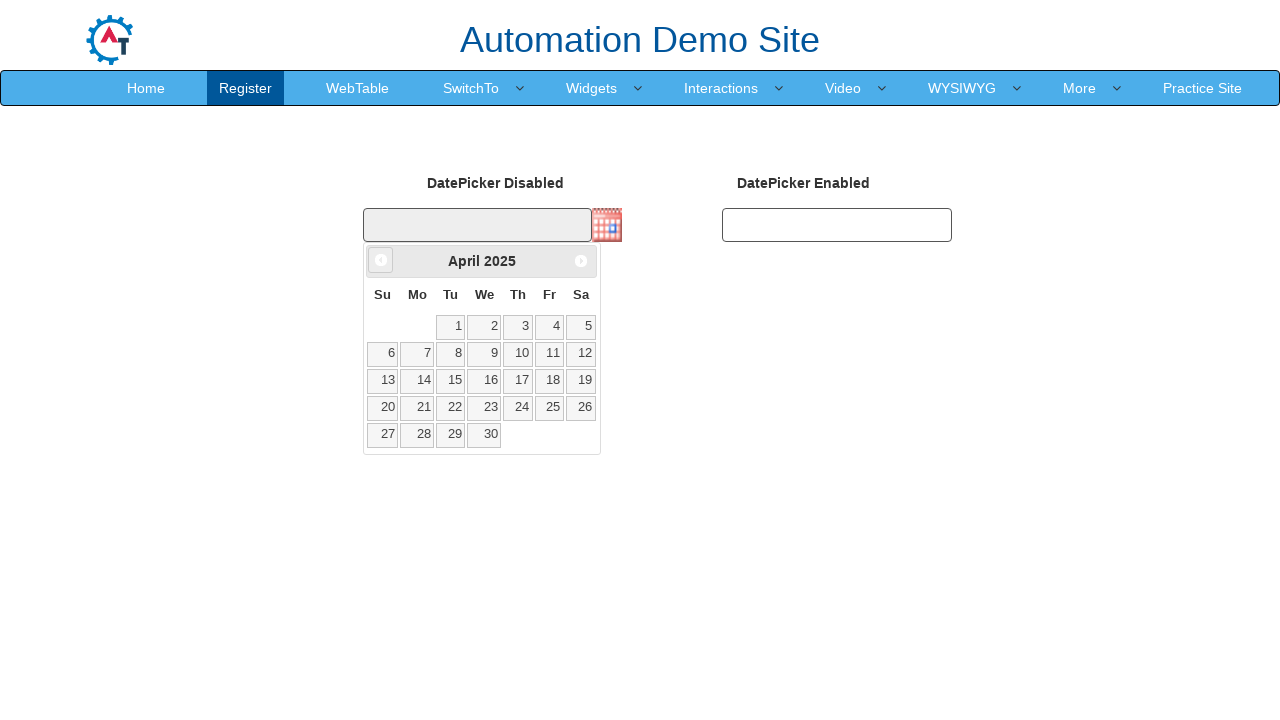

Clicked previous month button to navigate from April 2025 toward February 2024 at (381, 260) on xpath=//*[@id='ui-datepicker-div']/div/a[1]/span
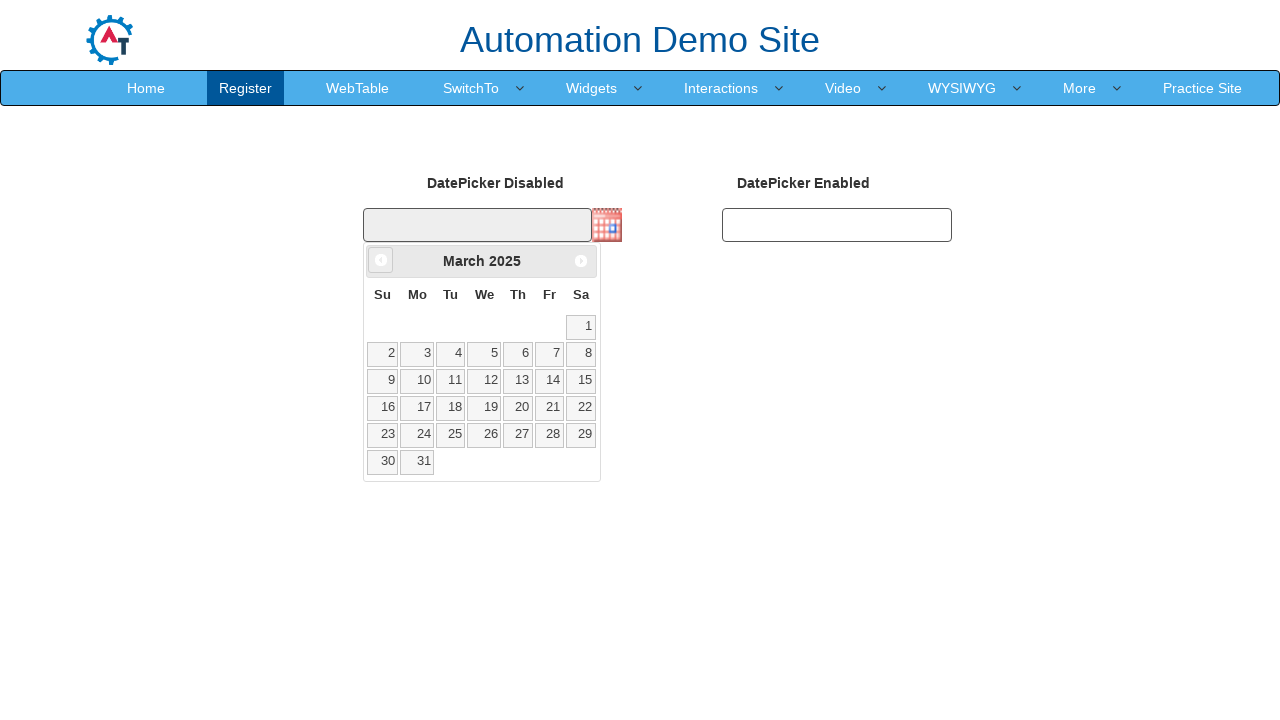

Waited 500ms before checking month/year
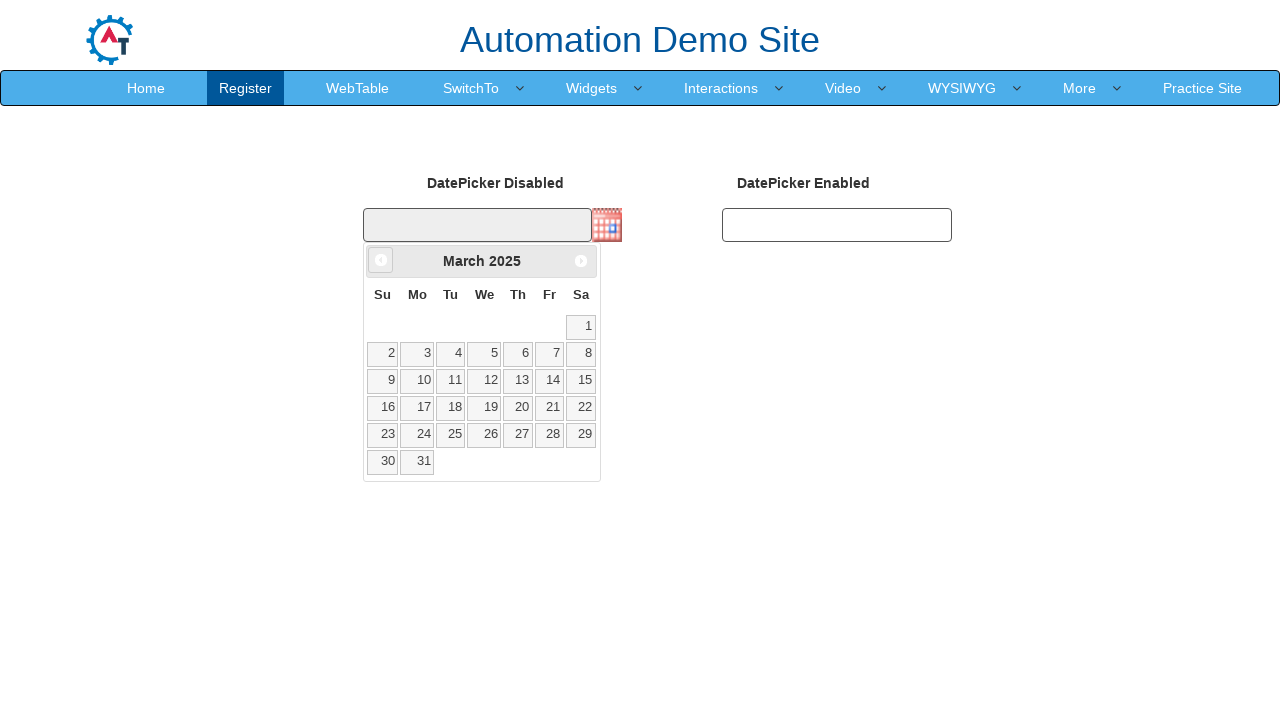

Retrieved current month/year from date picker: March 2025
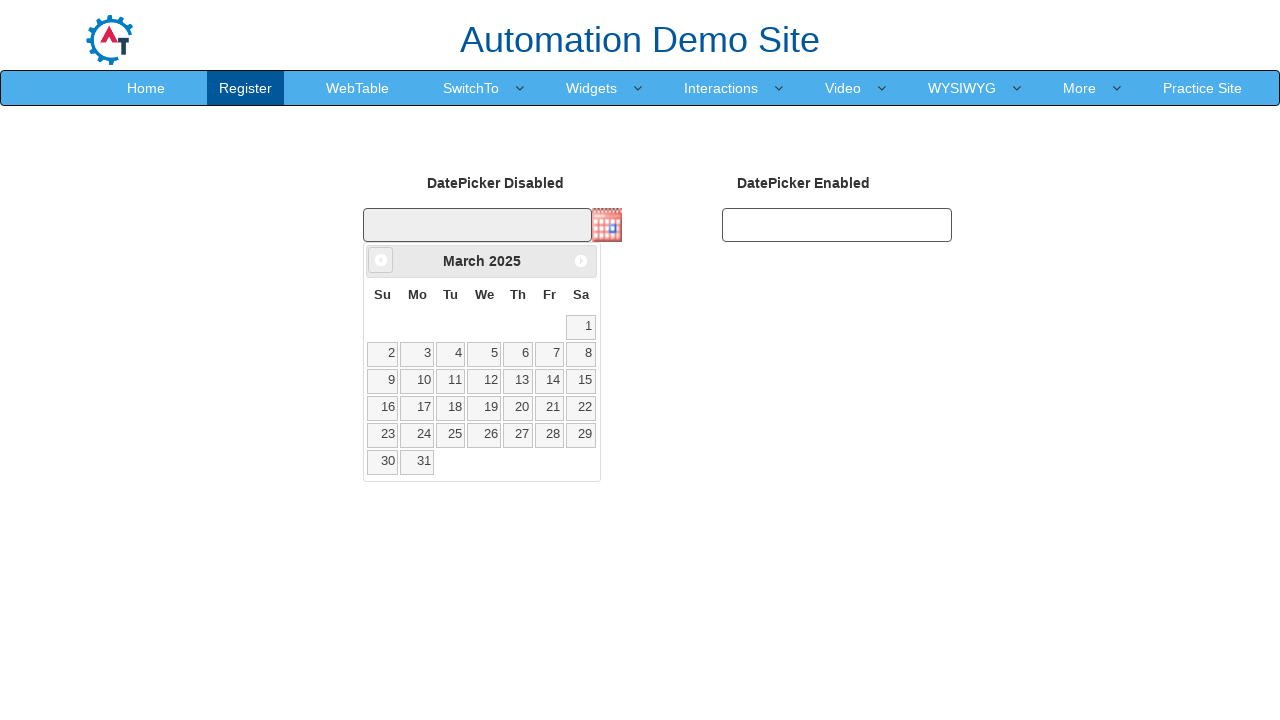

Clicked previous month button to navigate from March 2025 toward February 2024 at (381, 260) on xpath=//*[@id='ui-datepicker-div']/div/a[1]/span
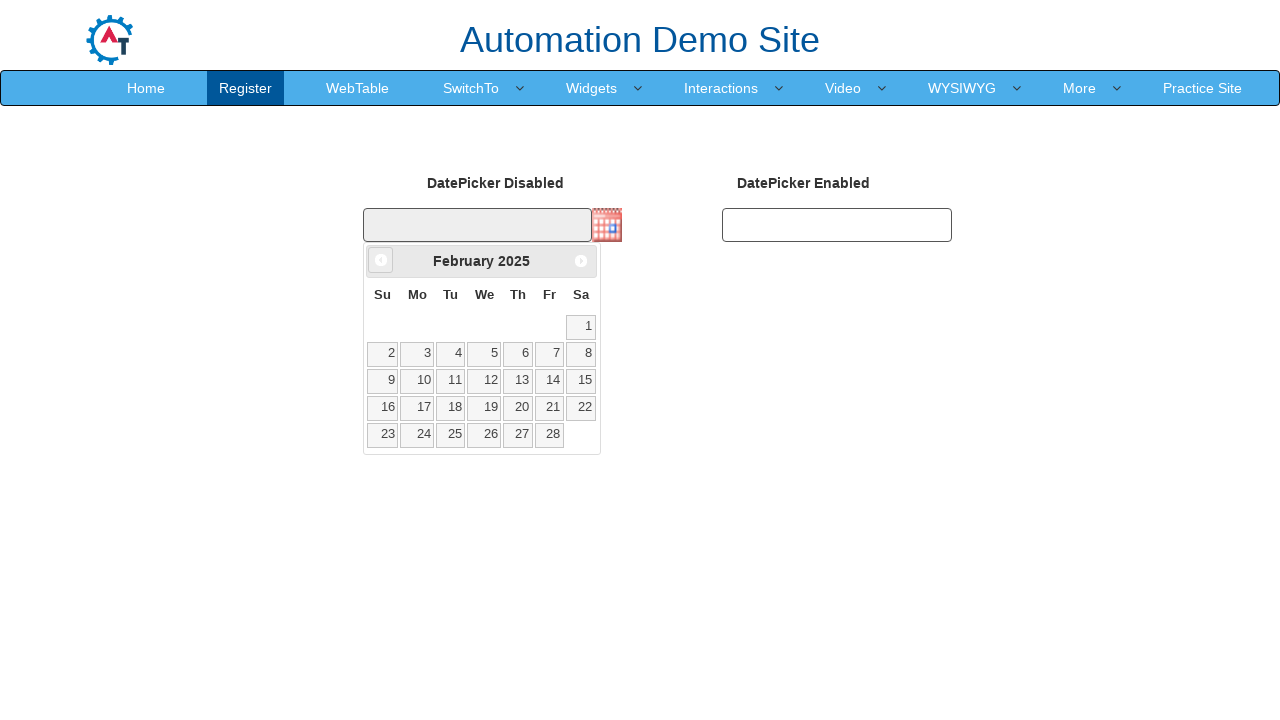

Waited 500ms before checking month/year
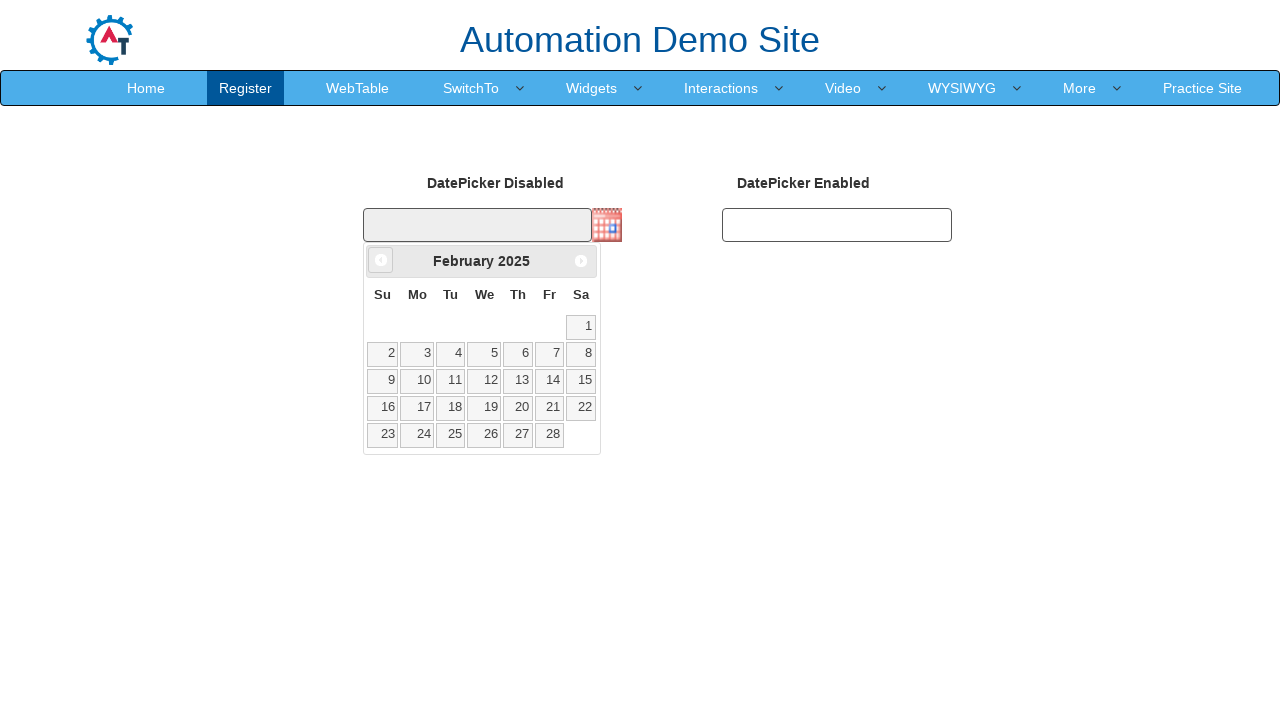

Retrieved current month/year from date picker: February 2025
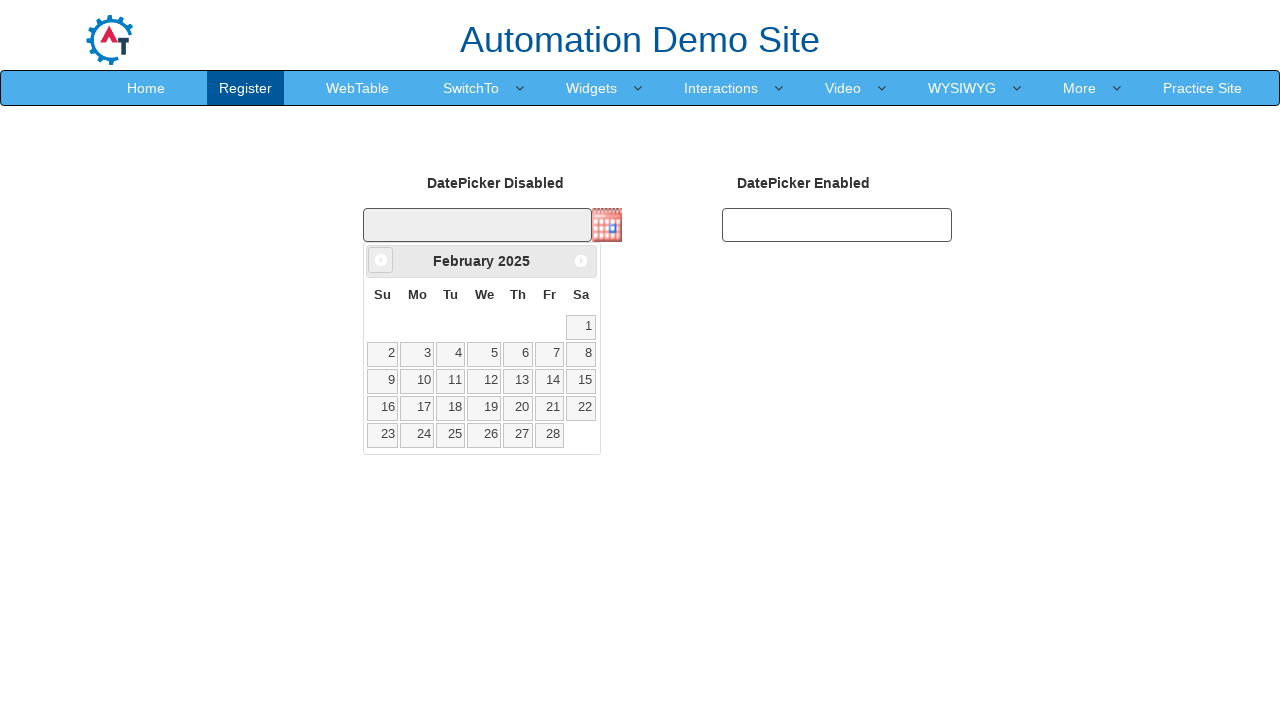

Clicked previous month button to navigate from February 2025 toward February 2024 at (381, 260) on xpath=//*[@id='ui-datepicker-div']/div/a[1]/span
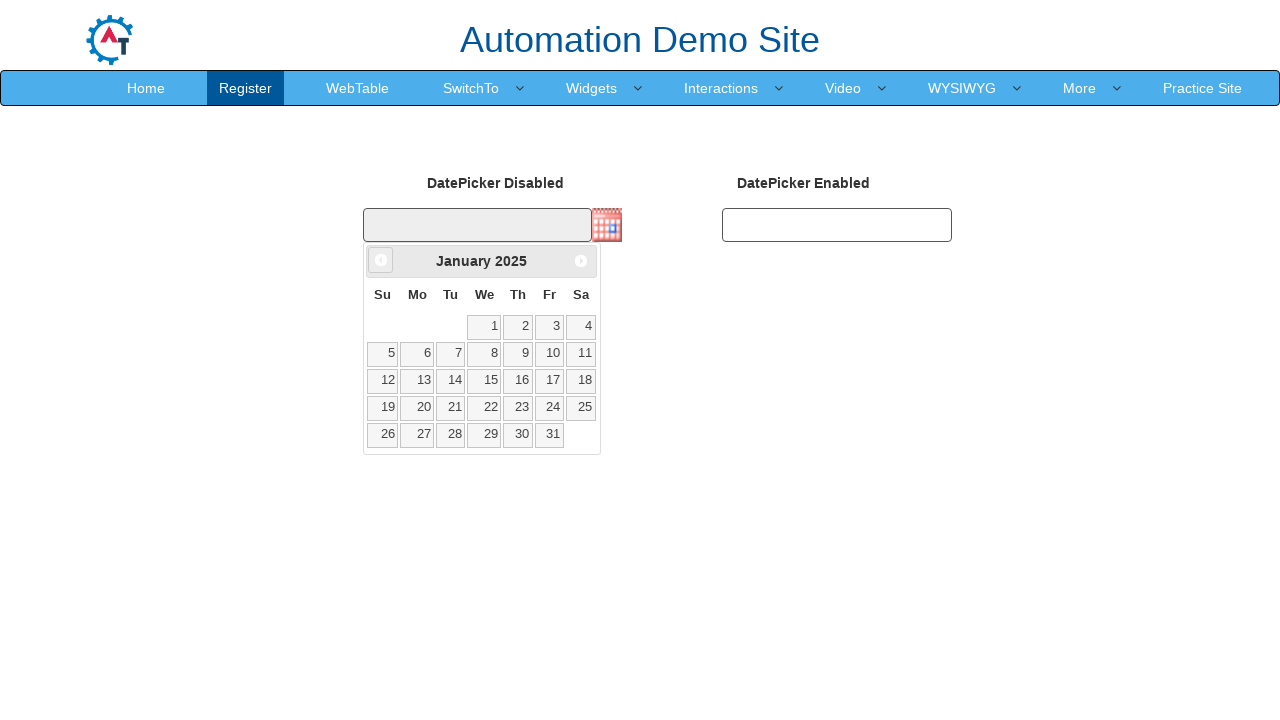

Waited 500ms before checking month/year
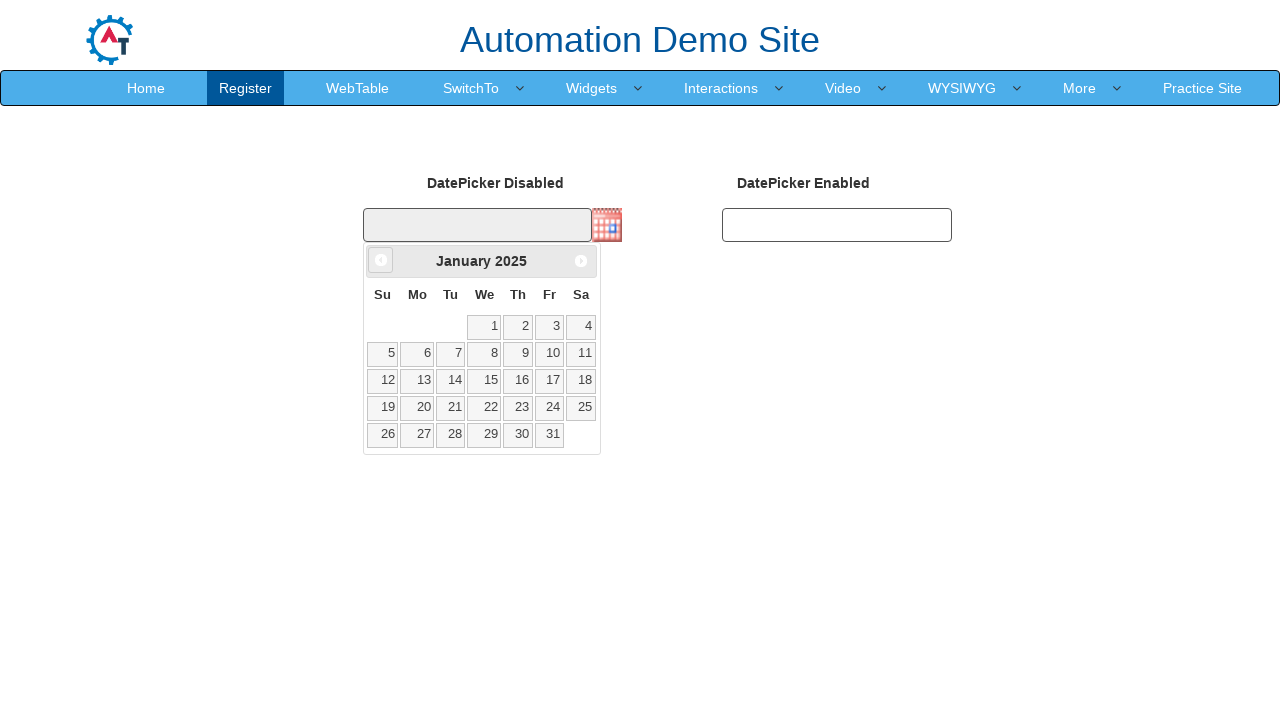

Retrieved current month/year from date picker: January 2025
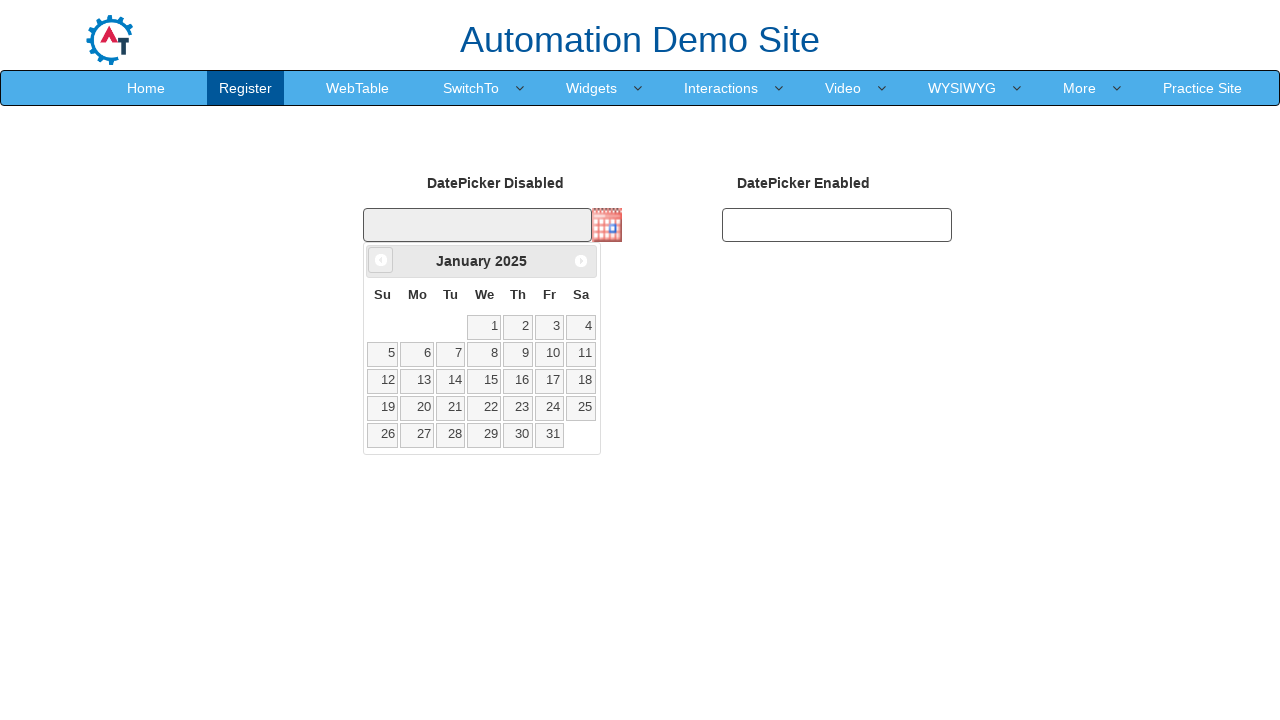

Clicked previous month button to navigate from January 2025 toward February 2024 at (381, 260) on xpath=//*[@id='ui-datepicker-div']/div/a[1]/span
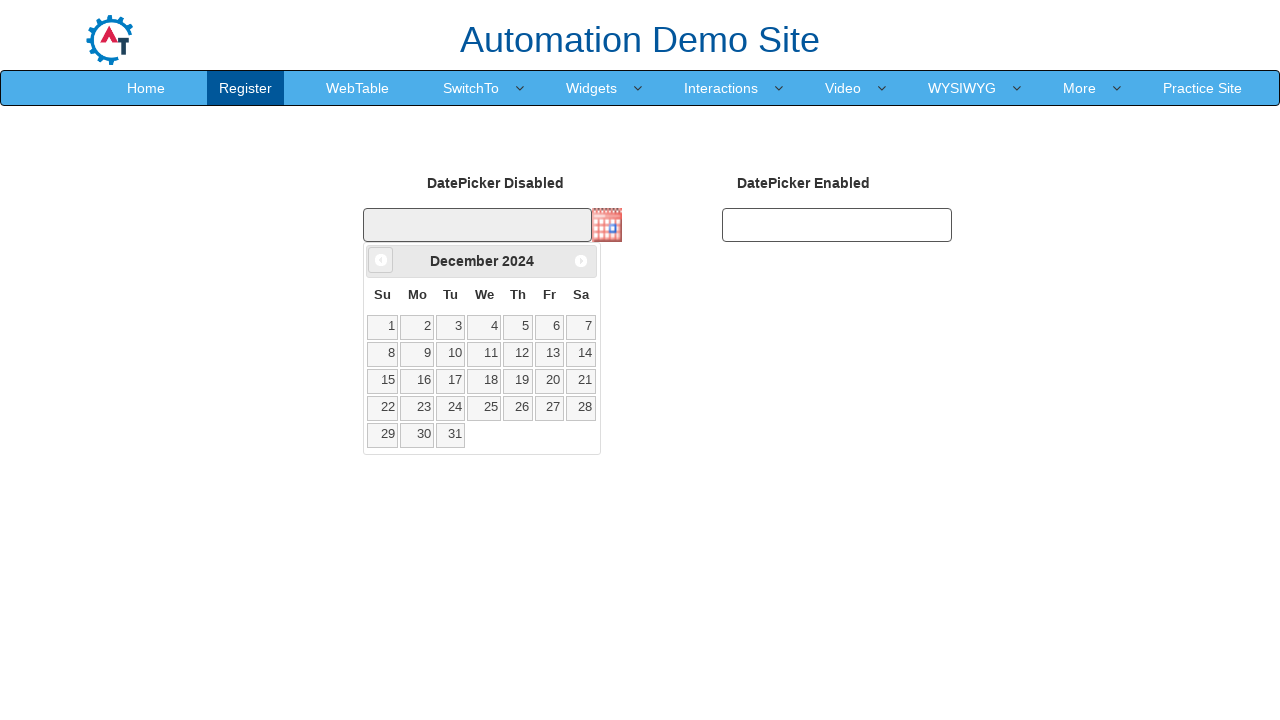

Waited 500ms before checking month/year
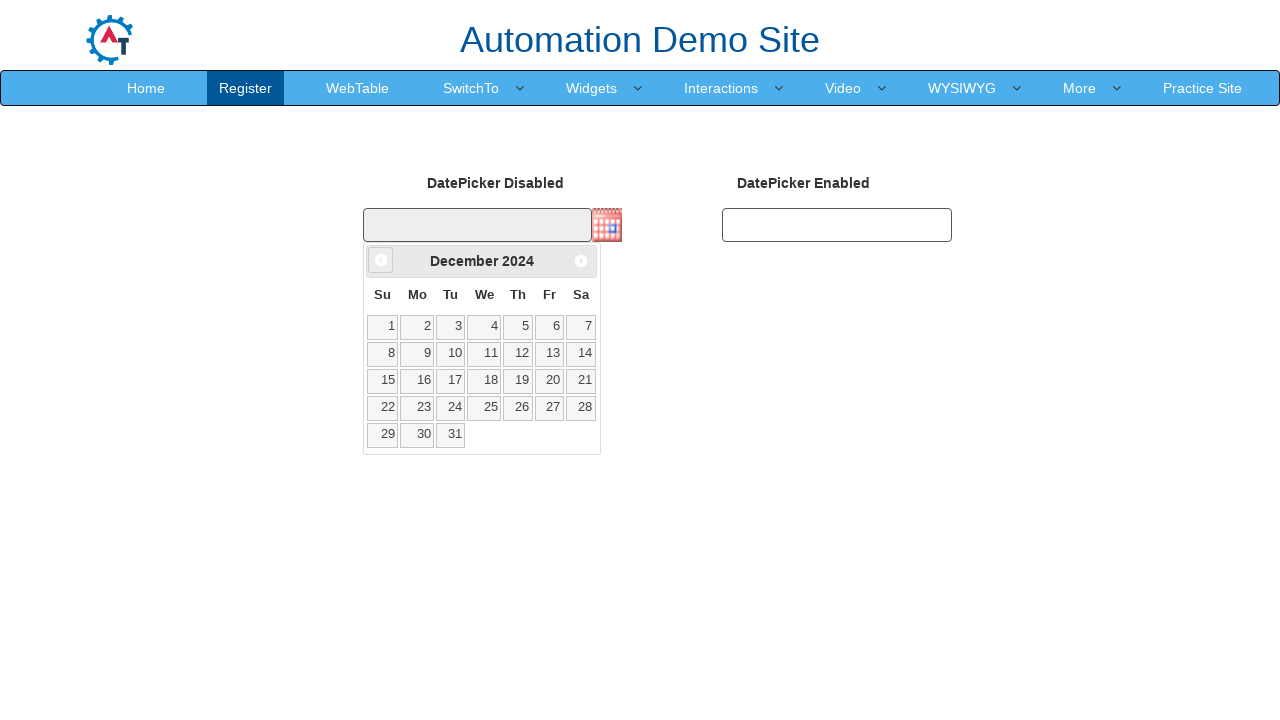

Retrieved current month/year from date picker: December 2024
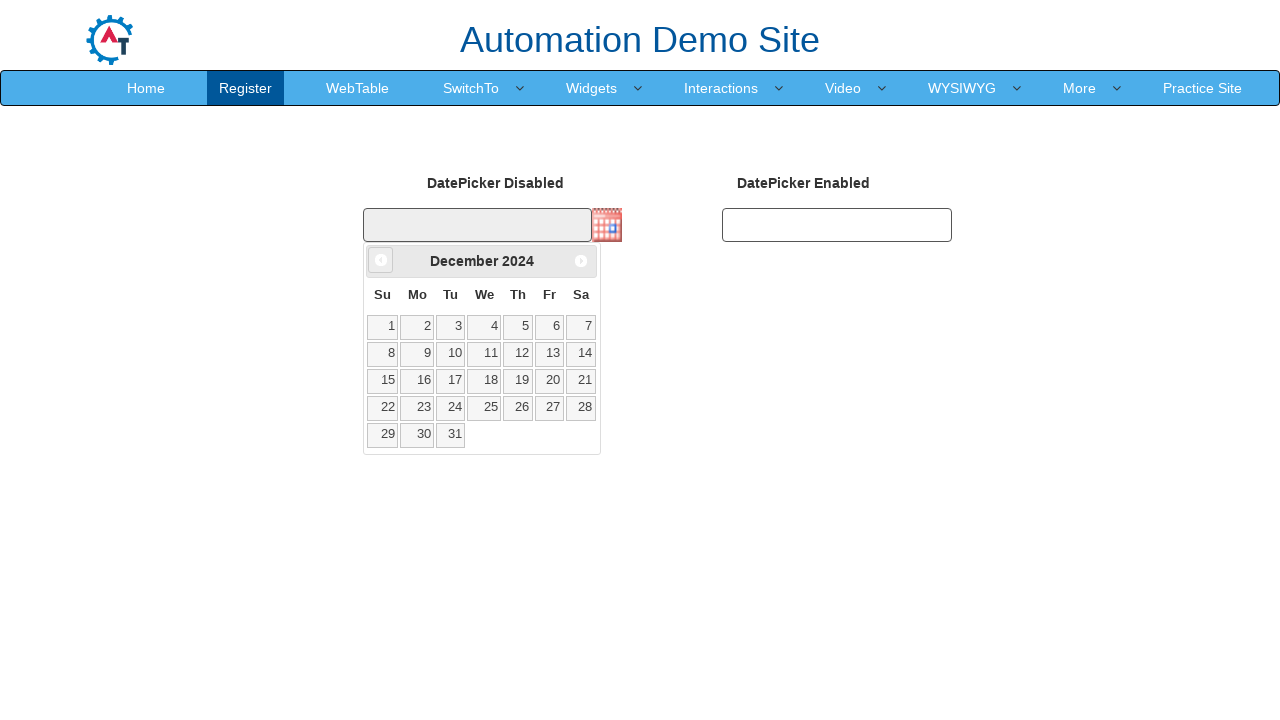

Clicked previous month button to navigate from December 2024 toward February 2024 at (381, 260) on xpath=//*[@id='ui-datepicker-div']/div/a[1]/span
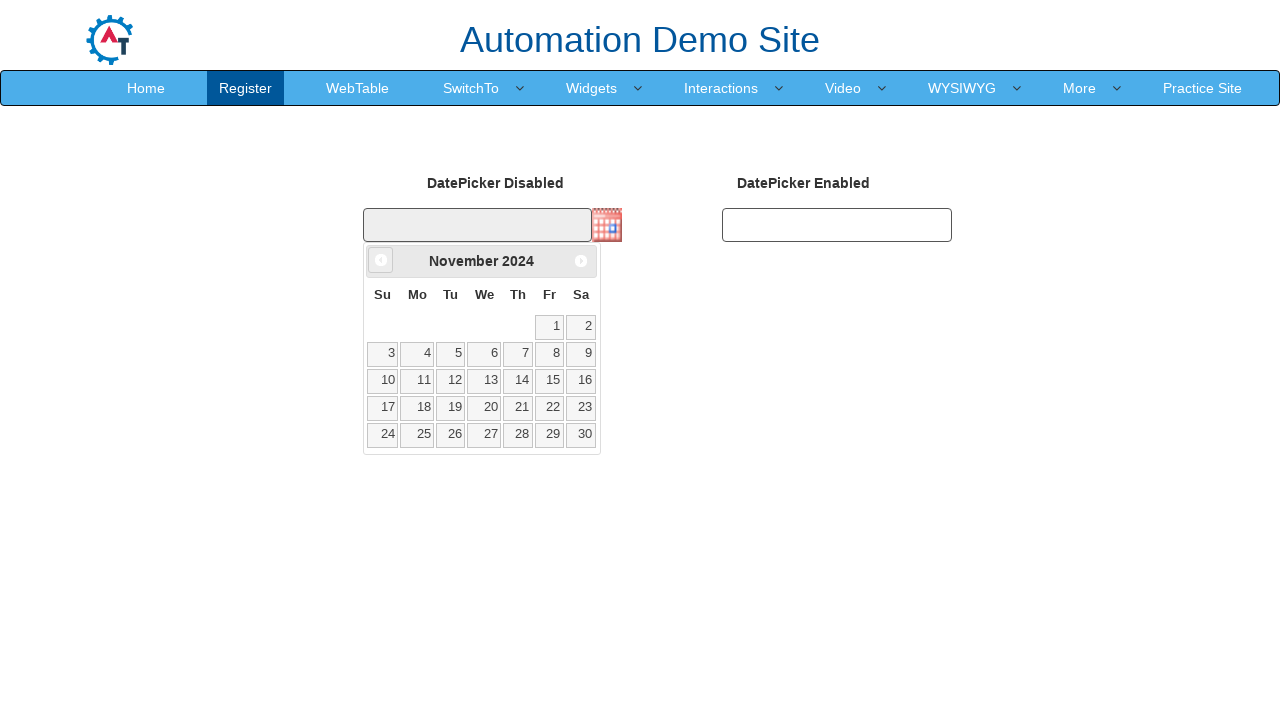

Waited 500ms before checking month/year
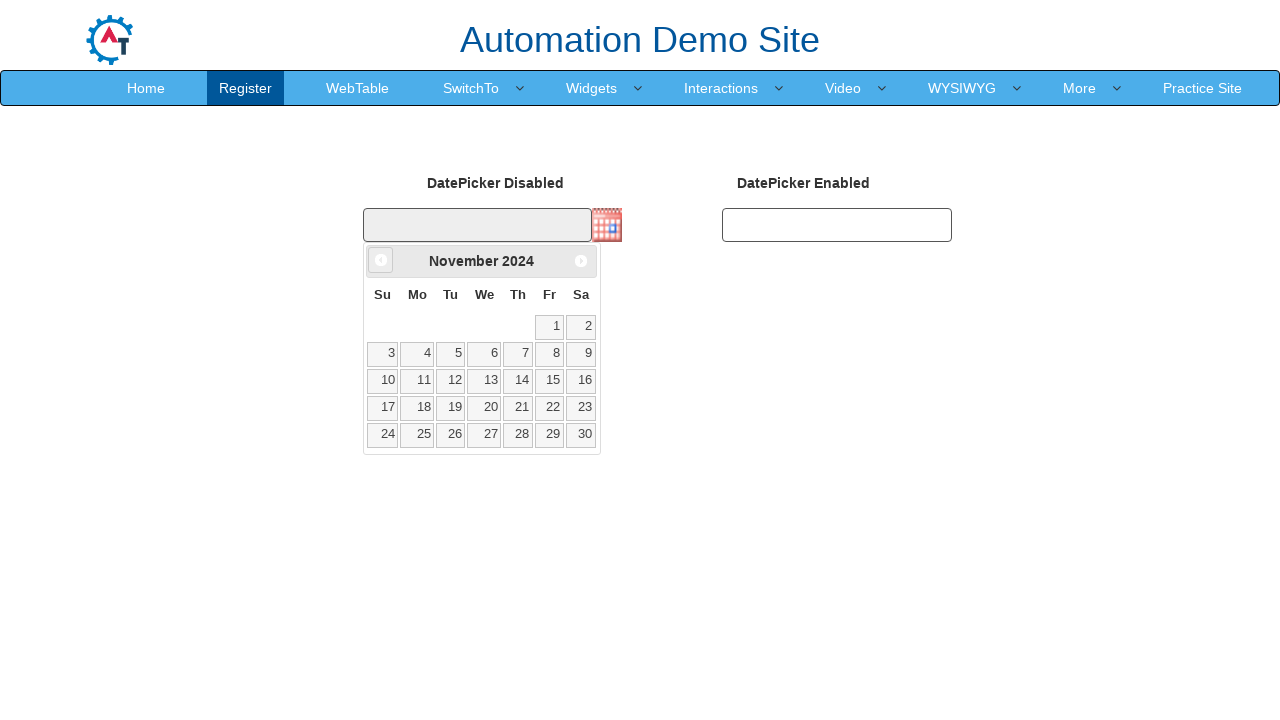

Retrieved current month/year from date picker: November 2024
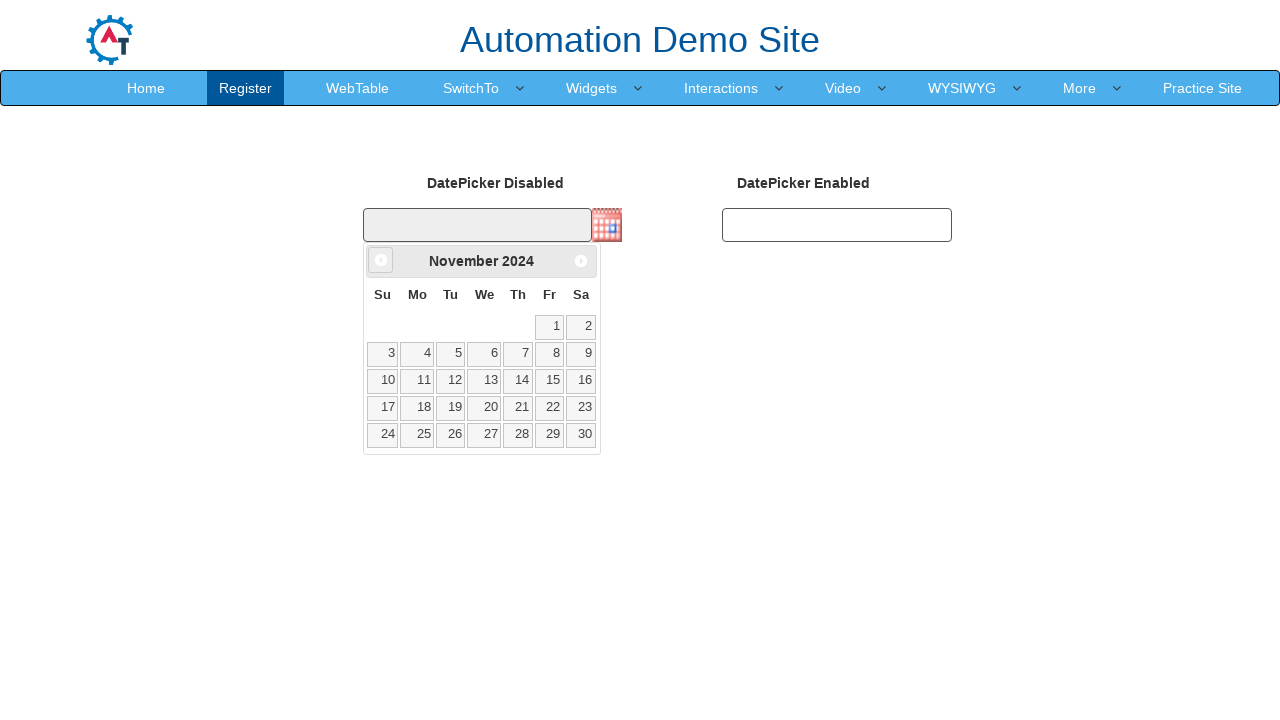

Clicked previous month button to navigate from November 2024 toward February 2024 at (381, 260) on xpath=//*[@id='ui-datepicker-div']/div/a[1]/span
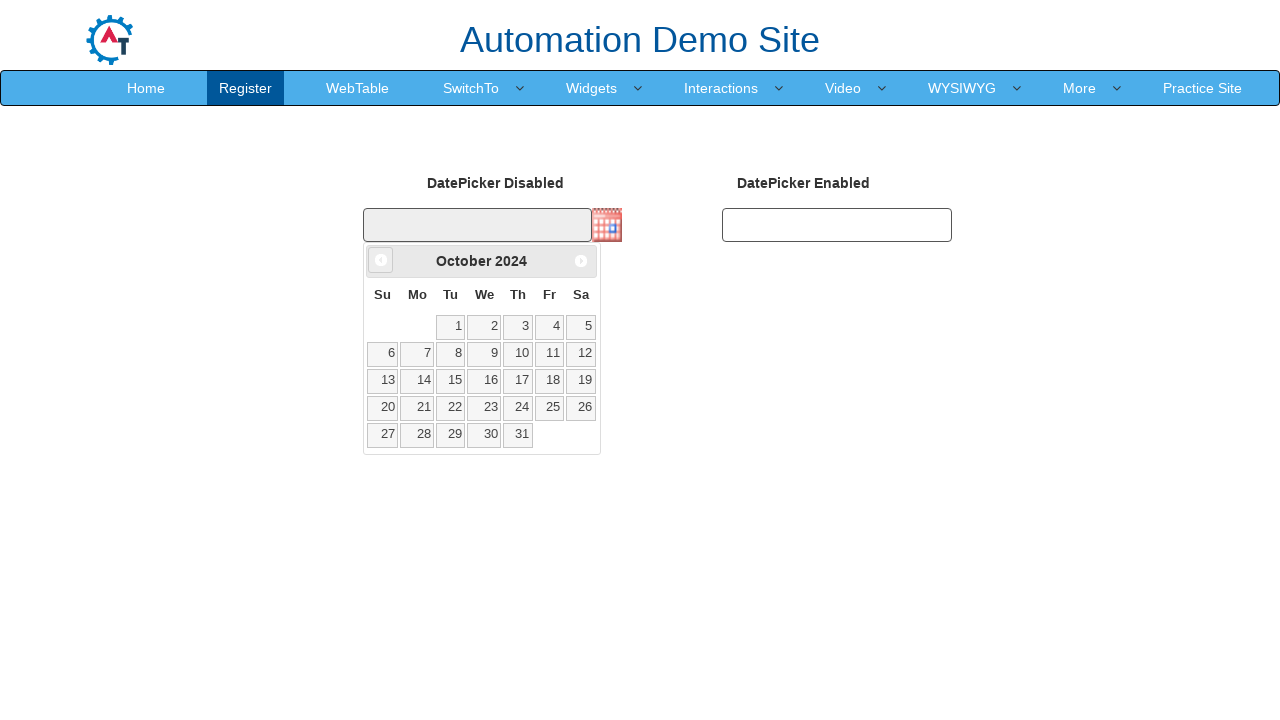

Waited 500ms before checking month/year
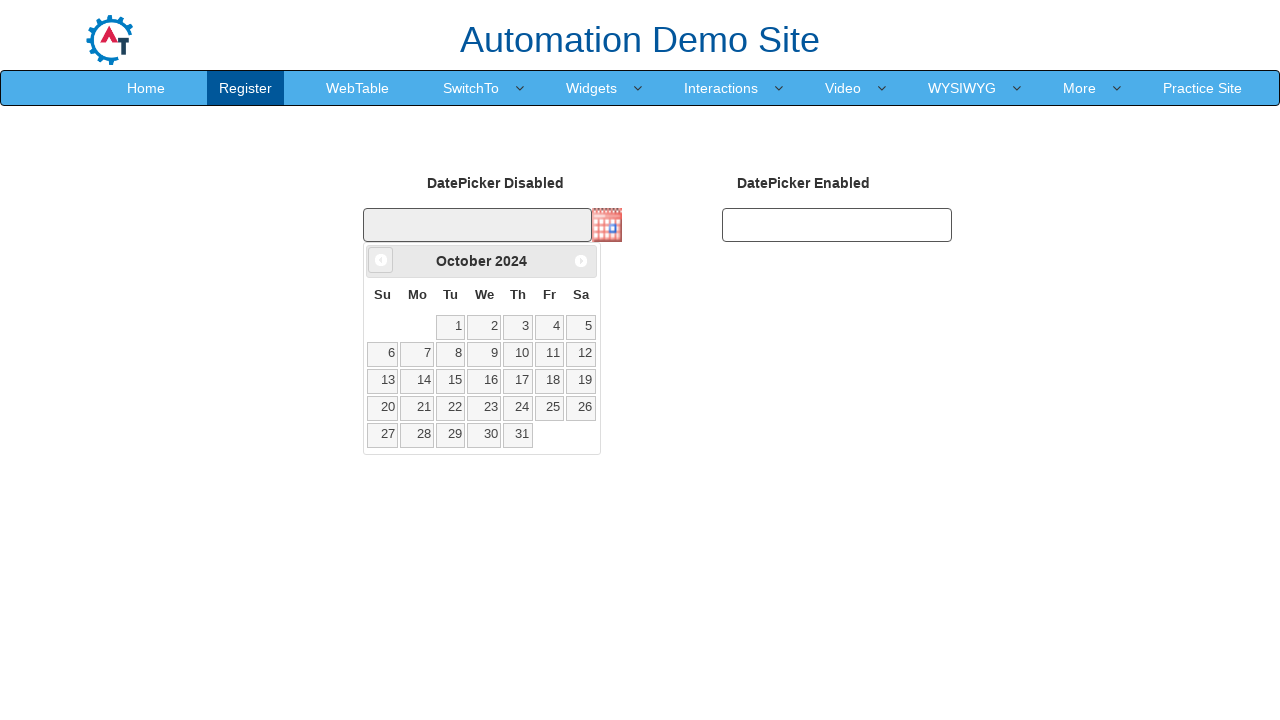

Retrieved current month/year from date picker: October 2024
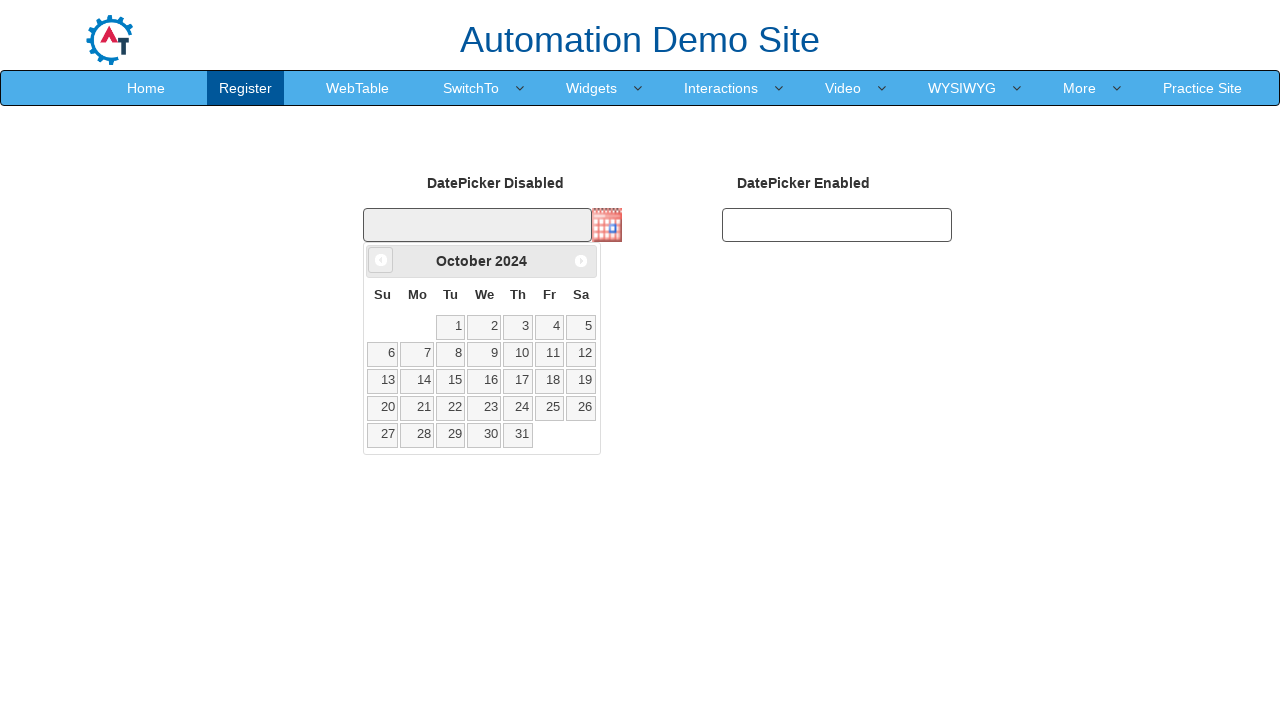

Clicked previous month button to navigate from October 2024 toward February 2024 at (381, 260) on xpath=//*[@id='ui-datepicker-div']/div/a[1]/span
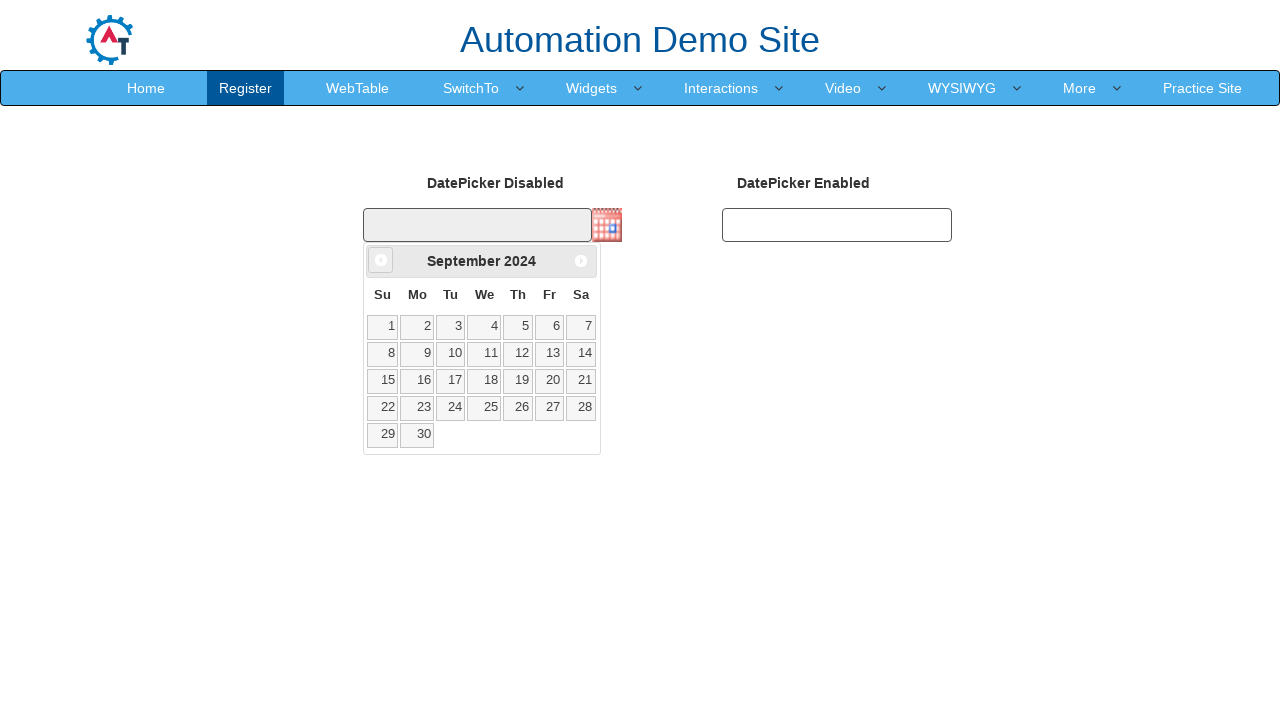

Waited 500ms before checking month/year
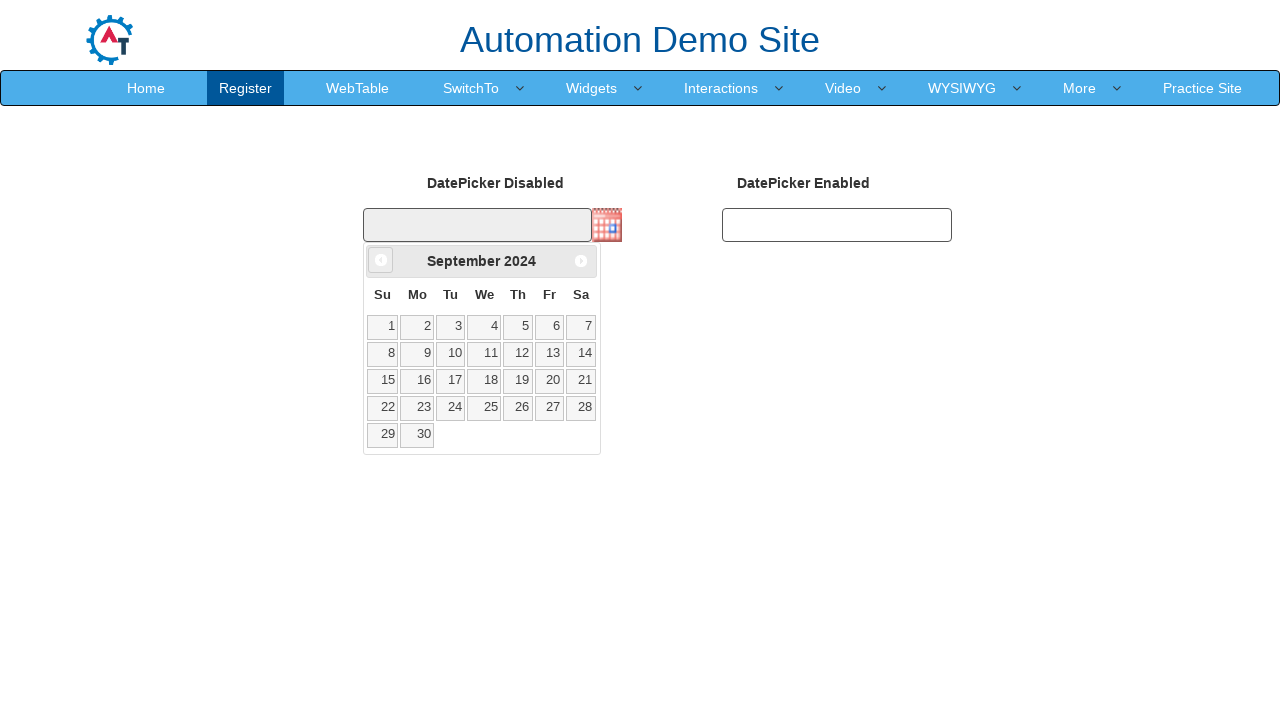

Retrieved current month/year from date picker: September 2024
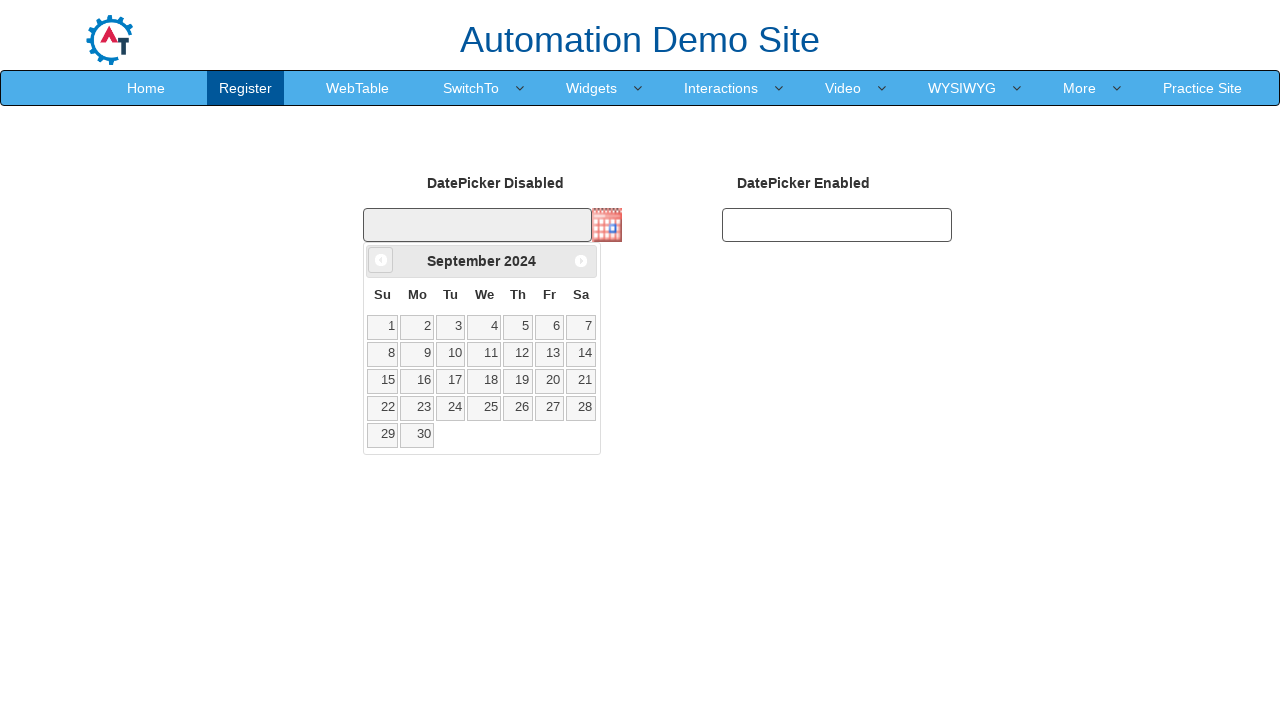

Clicked previous month button to navigate from September 2024 toward February 2024 at (381, 260) on xpath=//*[@id='ui-datepicker-div']/div/a[1]/span
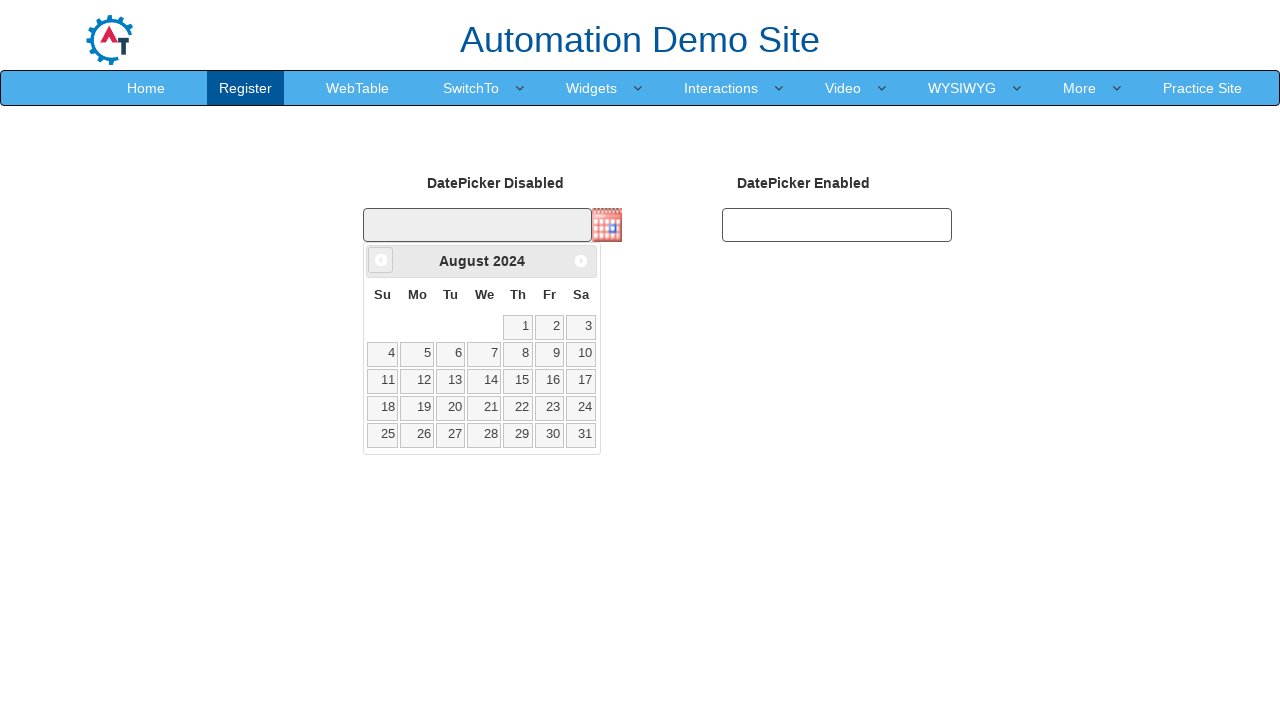

Waited 500ms before checking month/year
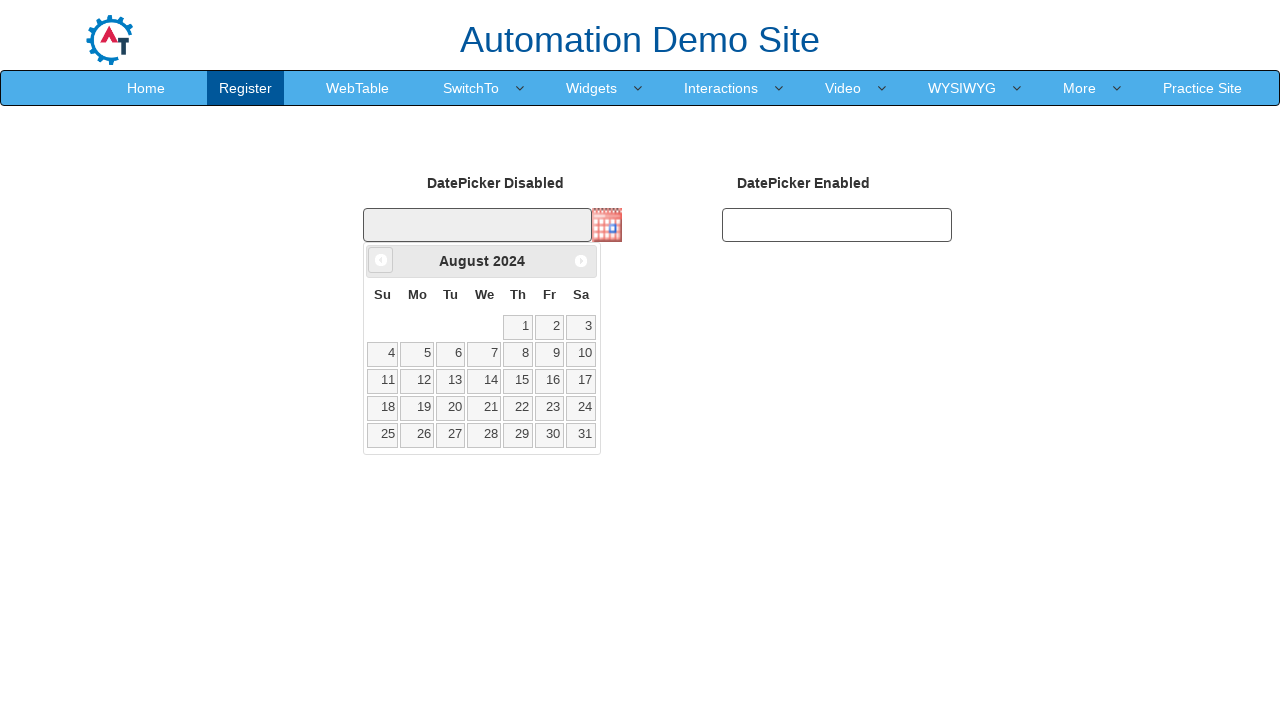

Retrieved current month/year from date picker: August 2024
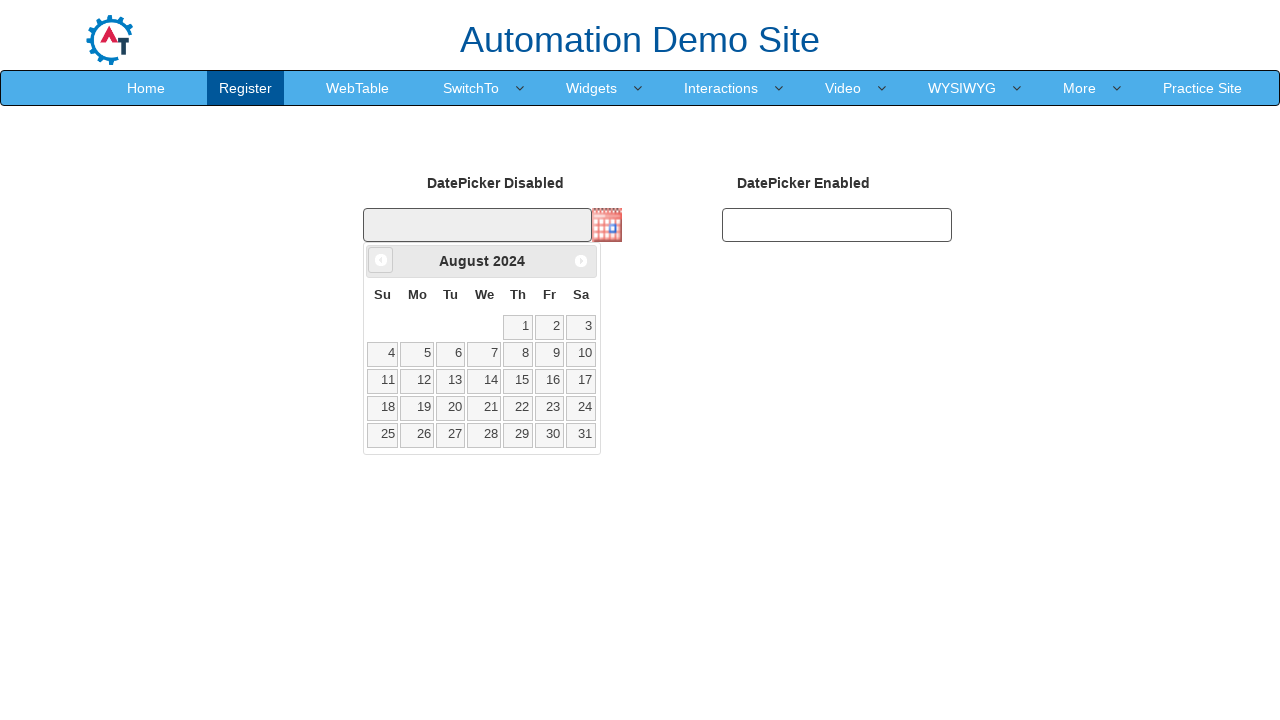

Clicked previous month button to navigate from August 2024 toward February 2024 at (381, 260) on xpath=//*[@id='ui-datepicker-div']/div/a[1]/span
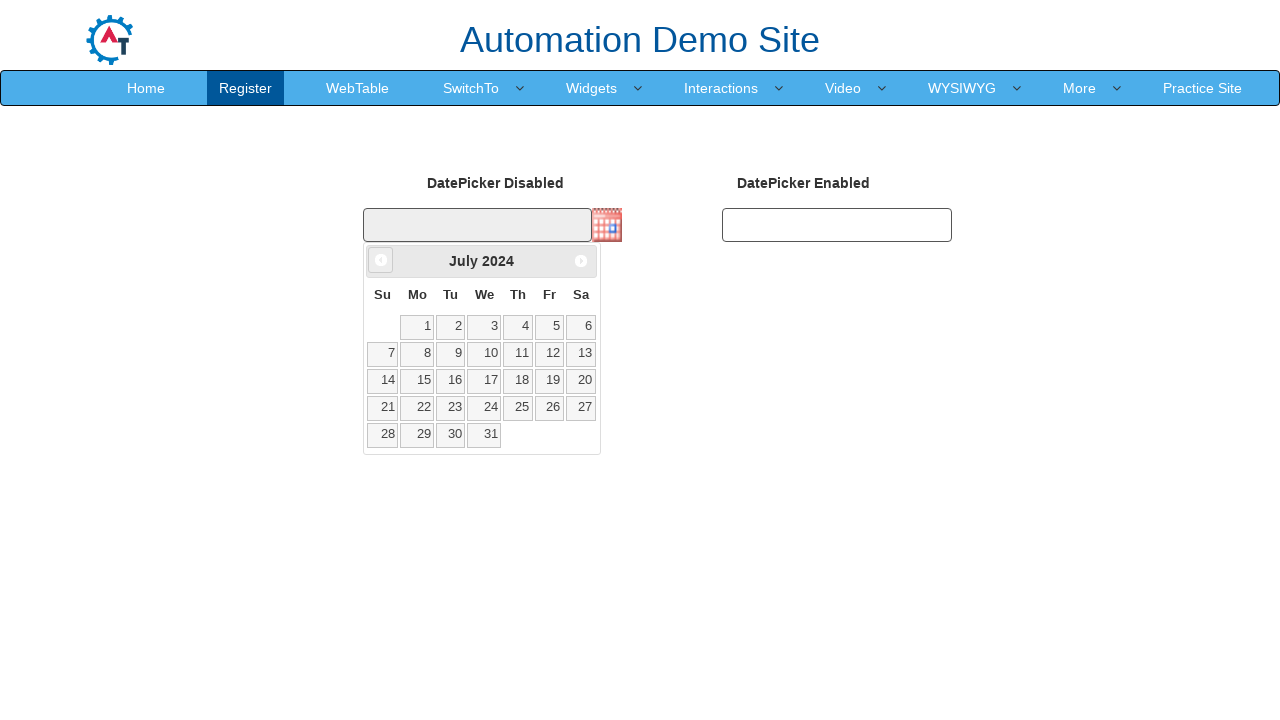

Waited 500ms before checking month/year
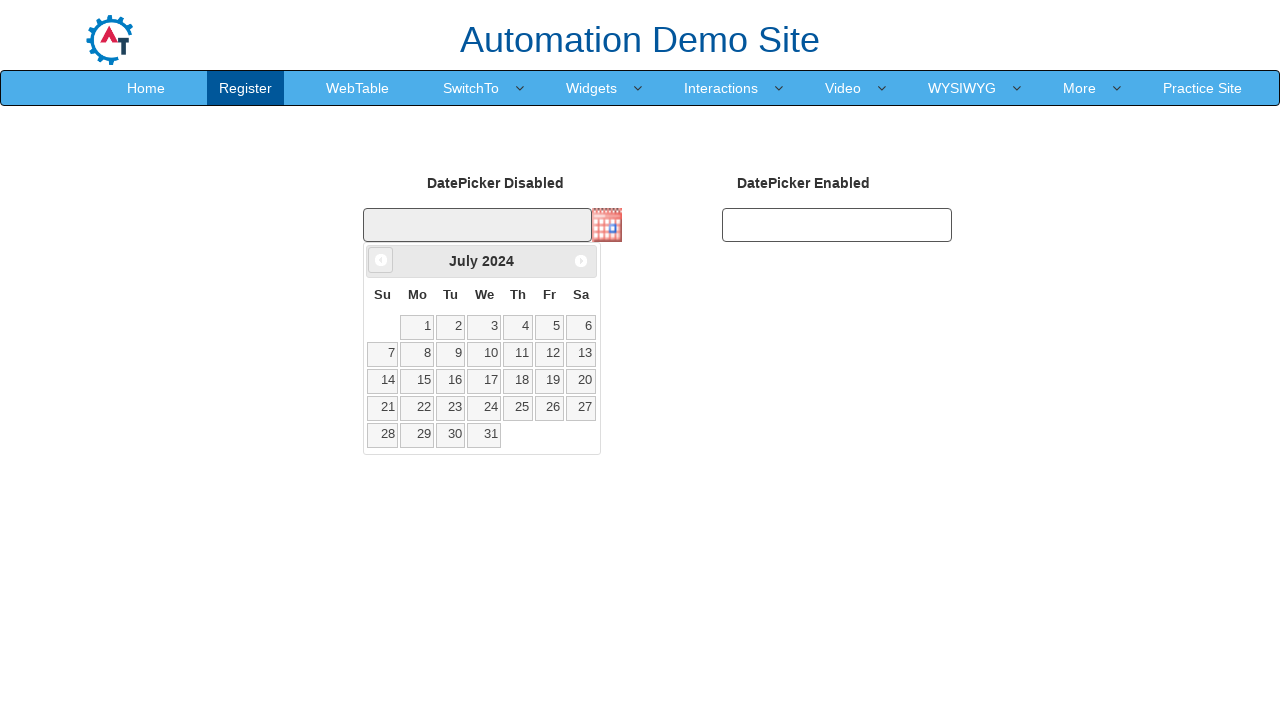

Retrieved current month/year from date picker: July 2024
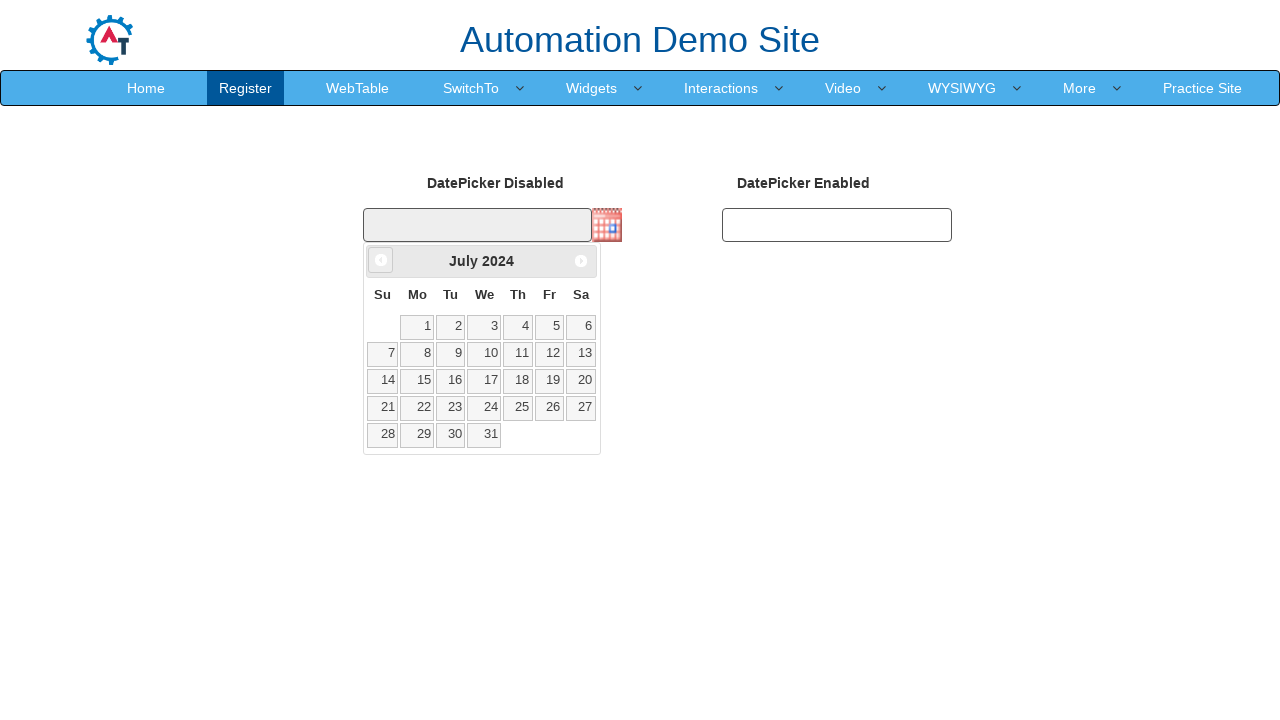

Clicked previous month button to navigate from July 2024 toward February 2024 at (381, 260) on xpath=//*[@id='ui-datepicker-div']/div/a[1]/span
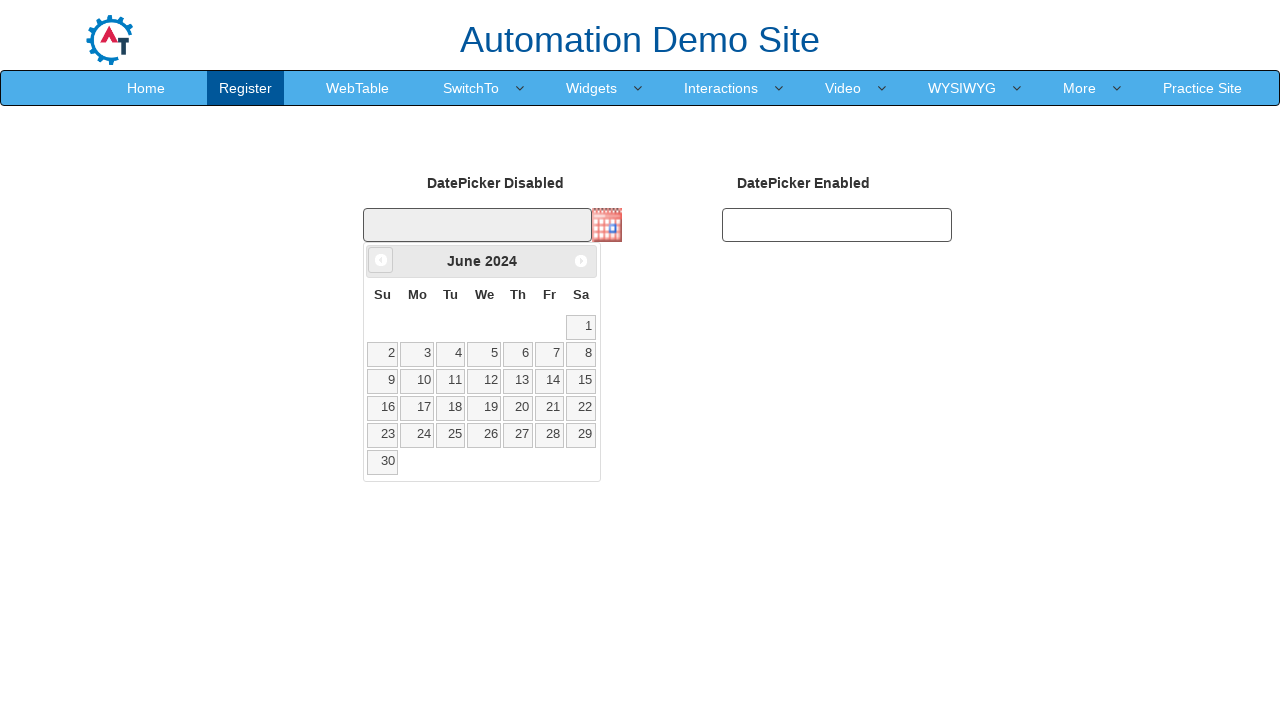

Waited 500ms before checking month/year
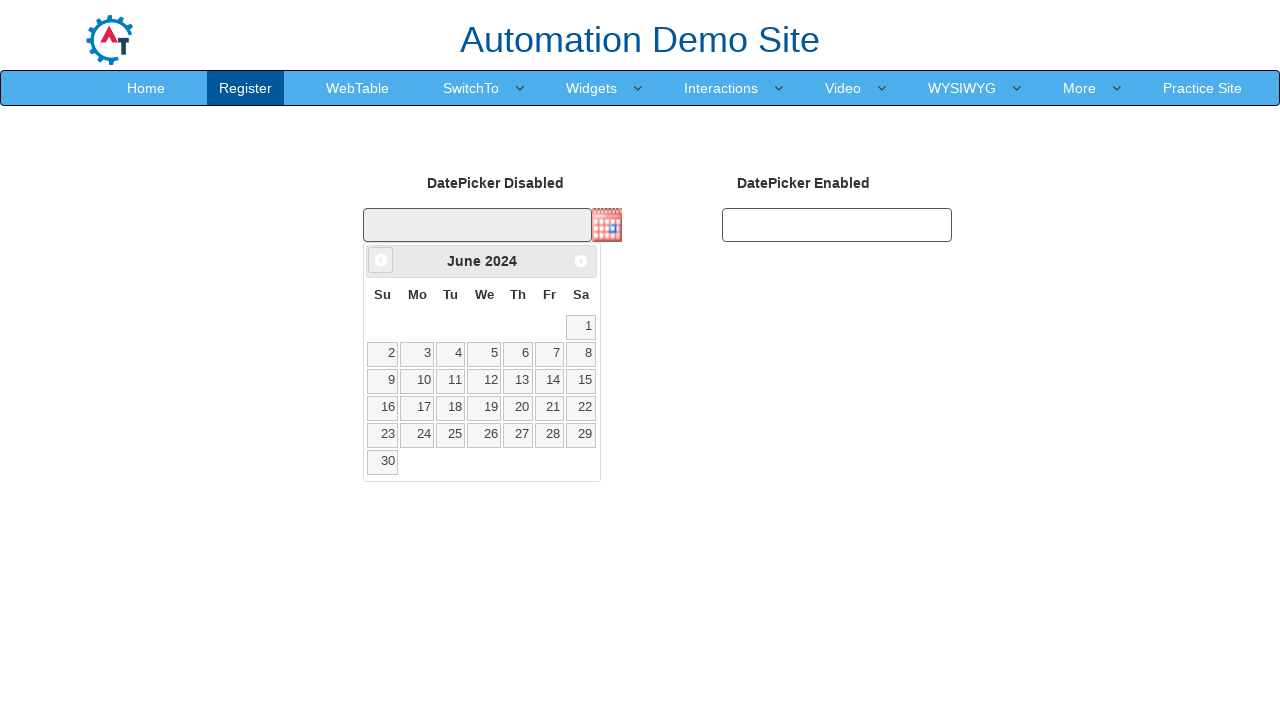

Retrieved current month/year from date picker: June 2024
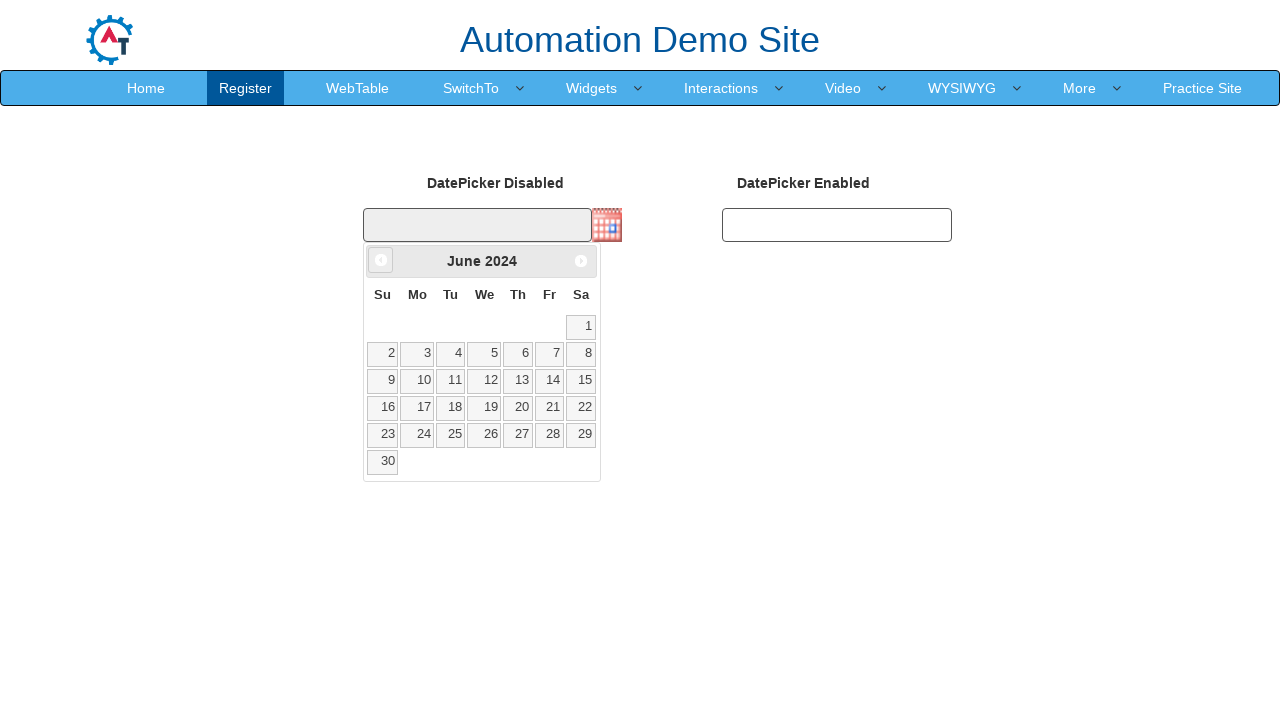

Clicked previous month button to navigate from June 2024 toward February 2024 at (381, 260) on xpath=//*[@id='ui-datepicker-div']/div/a[1]/span
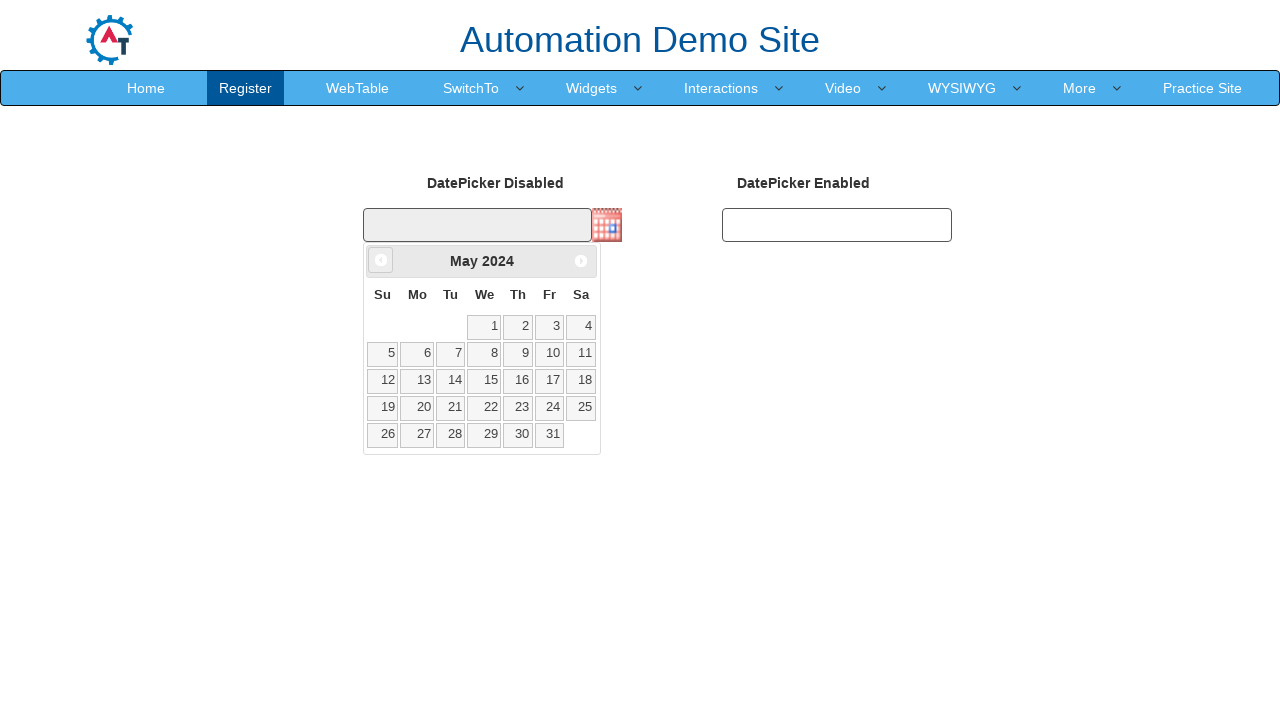

Waited 500ms before checking month/year
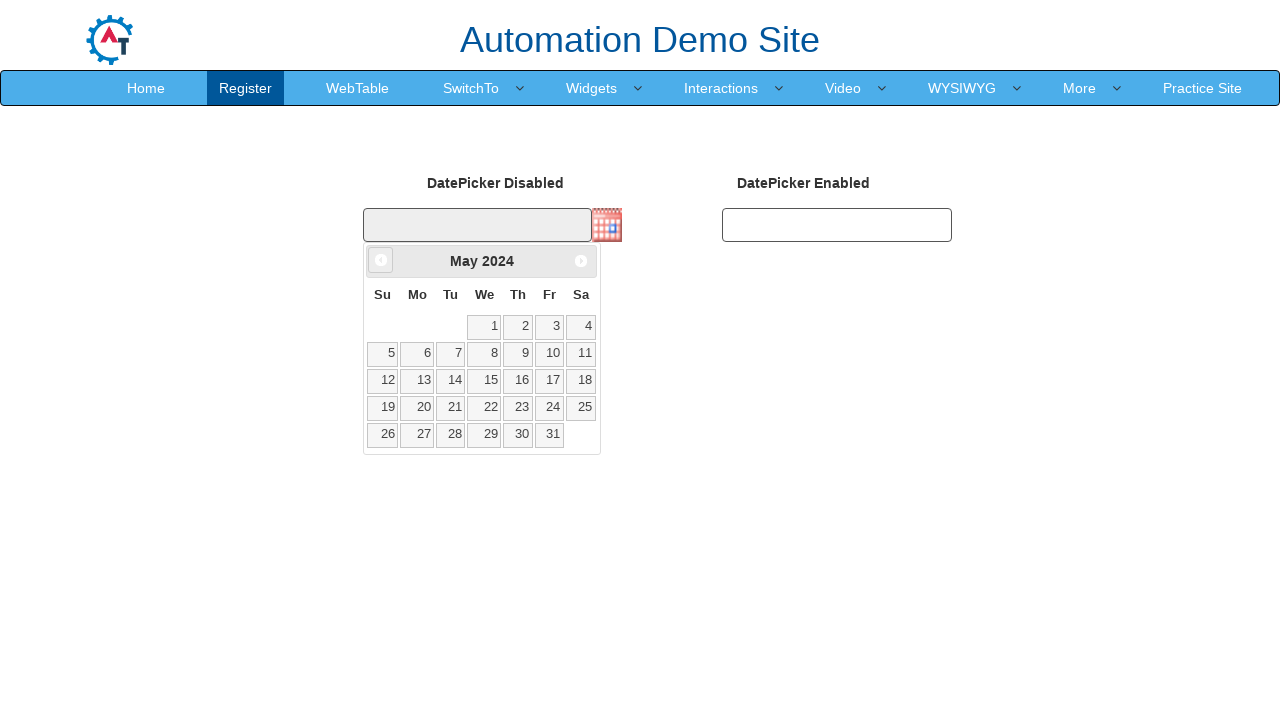

Retrieved current month/year from date picker: May 2024
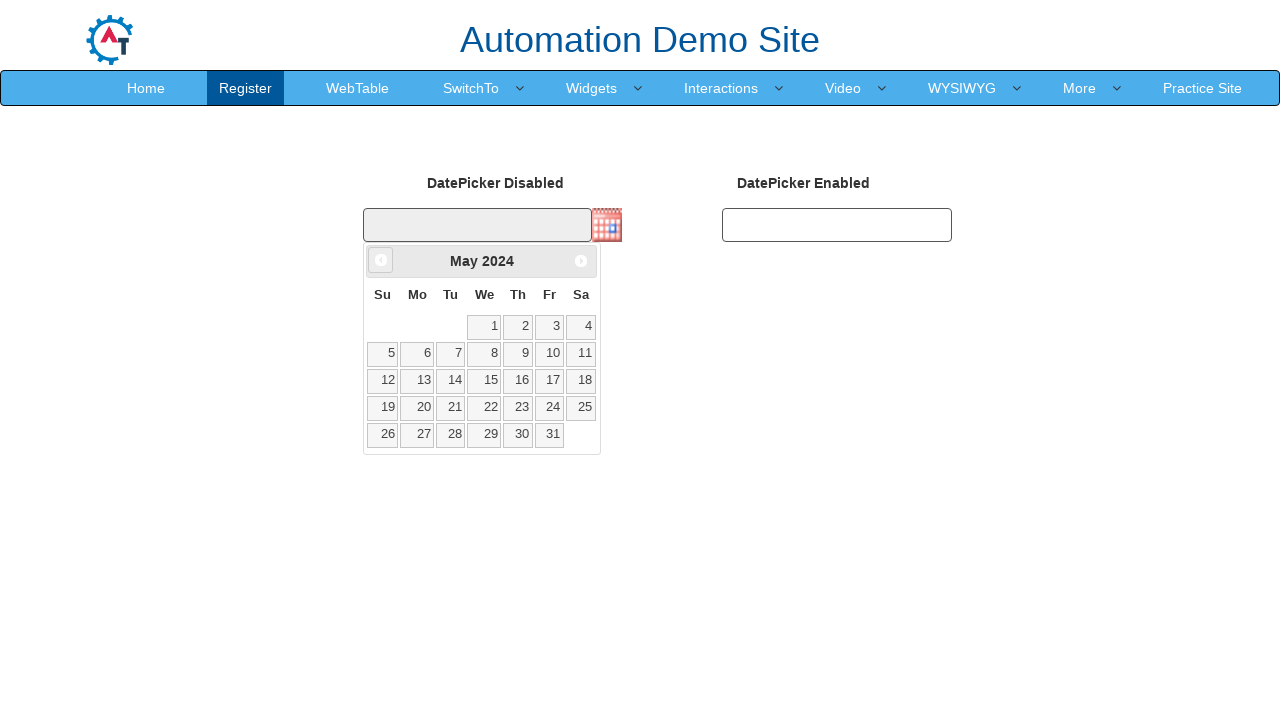

Clicked previous month button to navigate from May 2024 toward February 2024 at (381, 260) on xpath=//*[@id='ui-datepicker-div']/div/a[1]/span
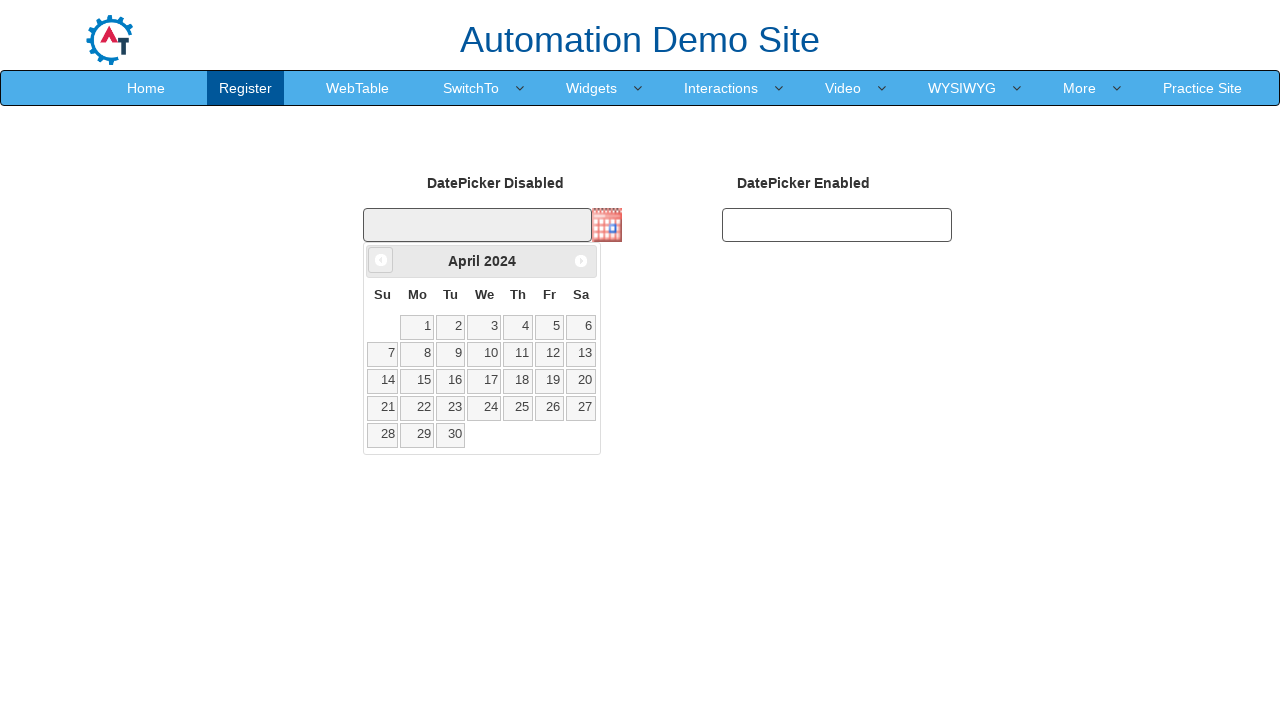

Waited 500ms before checking month/year
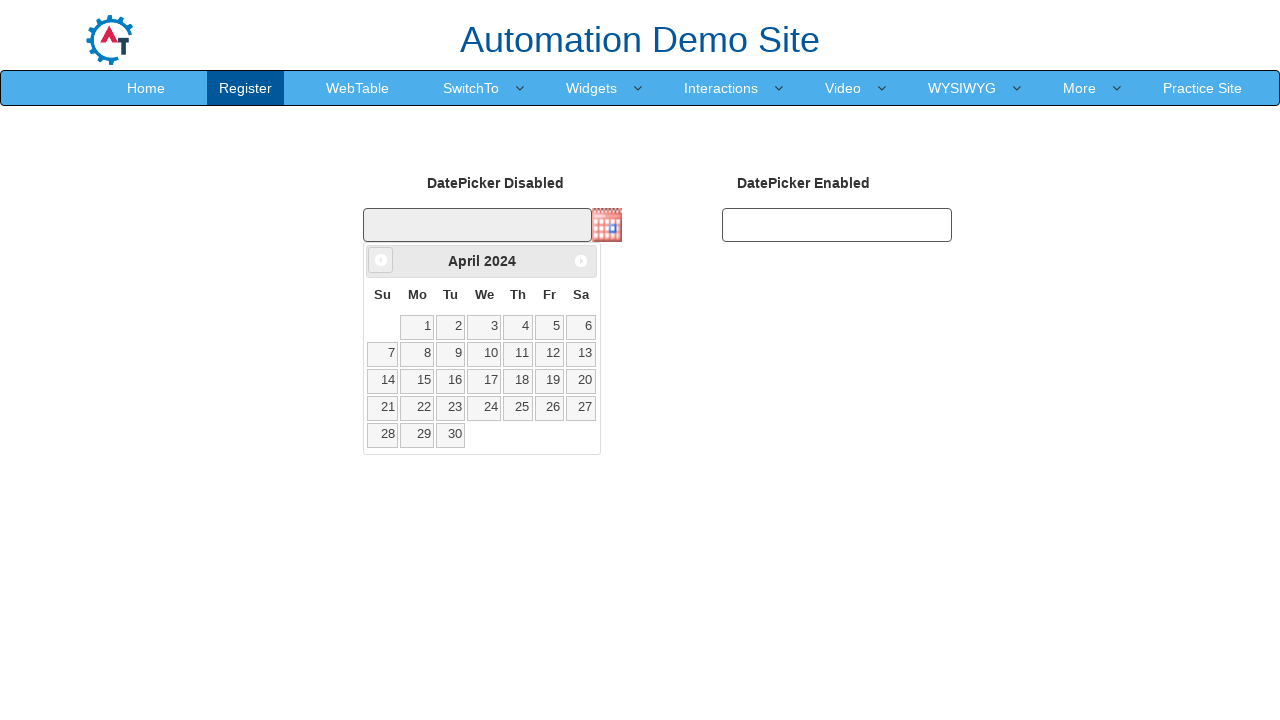

Retrieved current month/year from date picker: April 2024
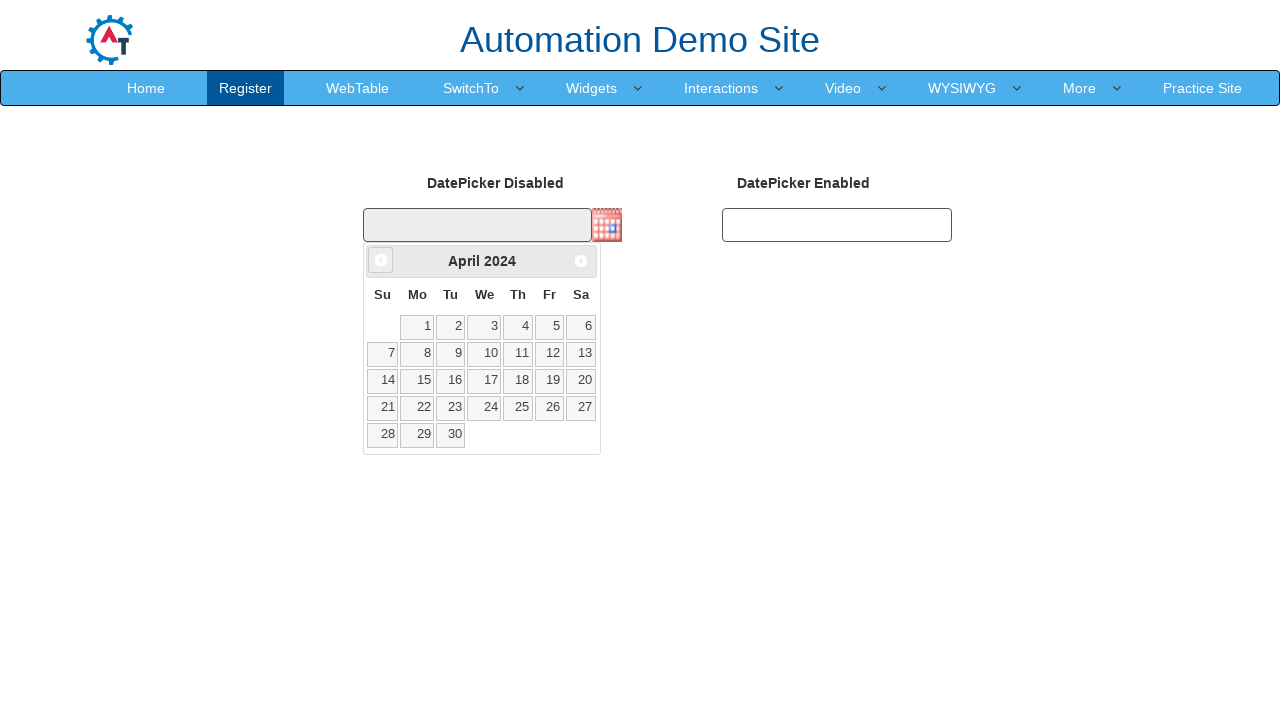

Clicked previous month button to navigate from April 2024 toward February 2024 at (381, 260) on xpath=//*[@id='ui-datepicker-div']/div/a[1]/span
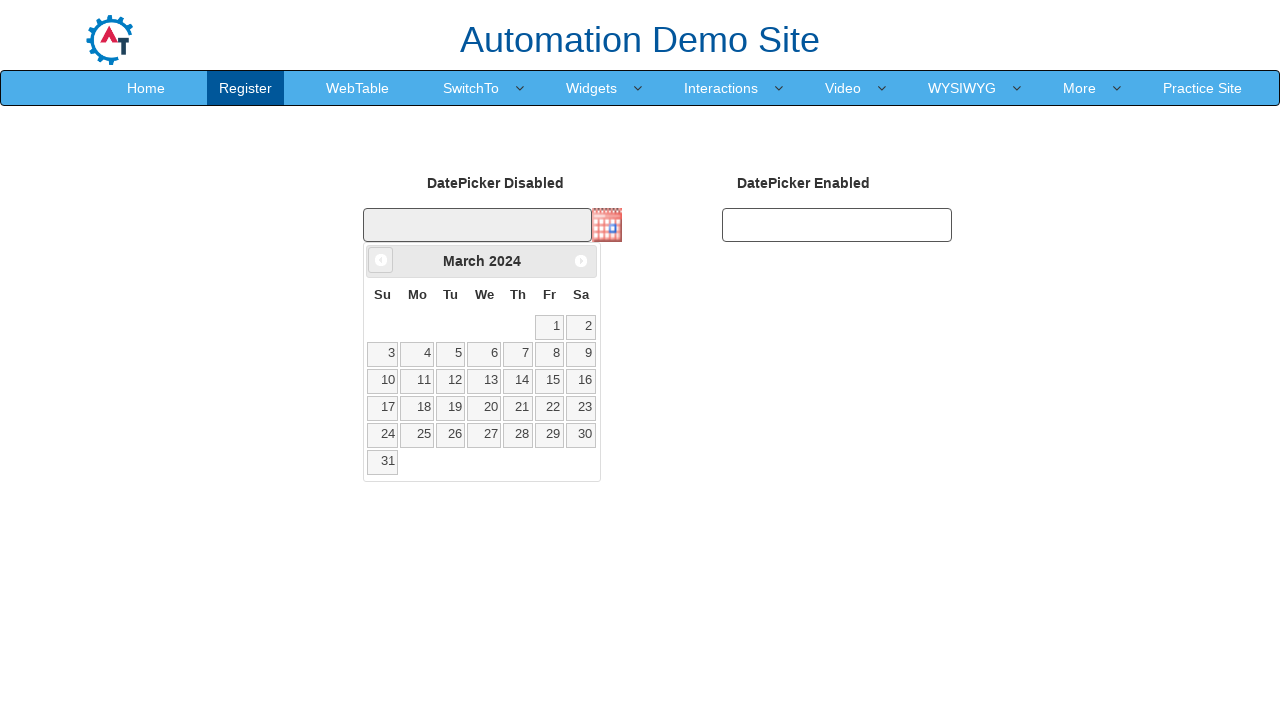

Waited 500ms before checking month/year
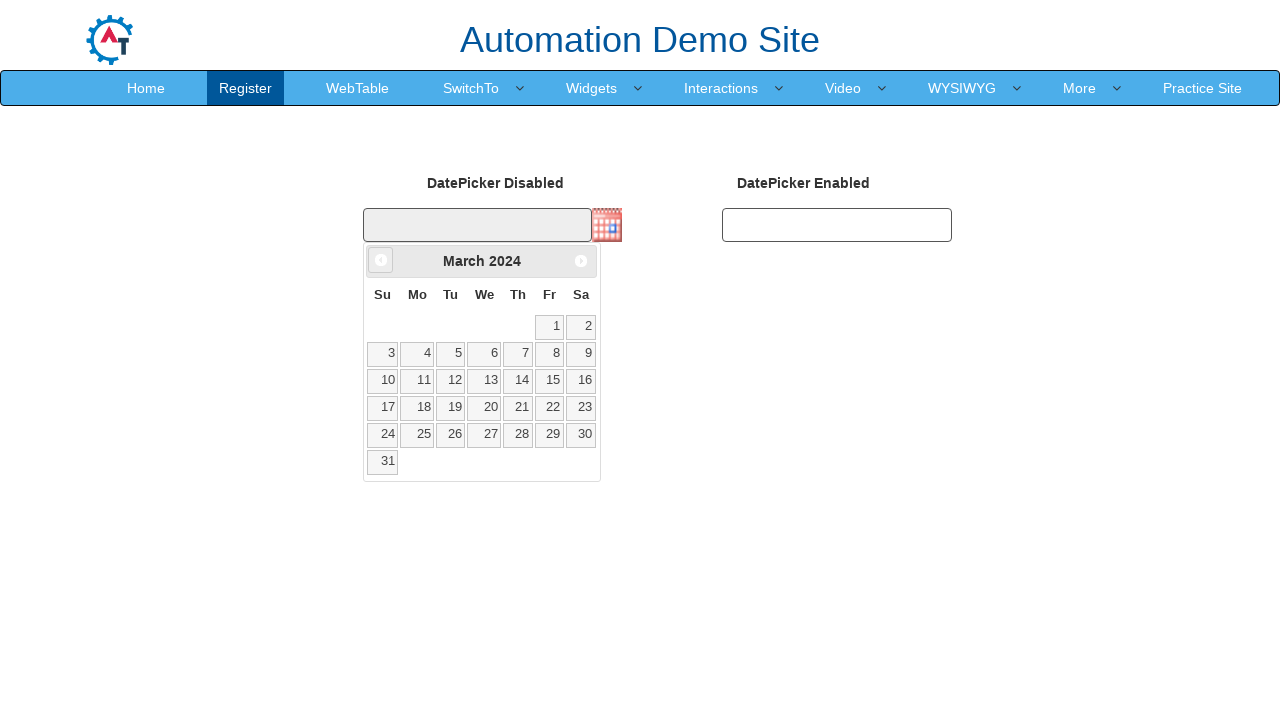

Retrieved current month/year from date picker: March 2024
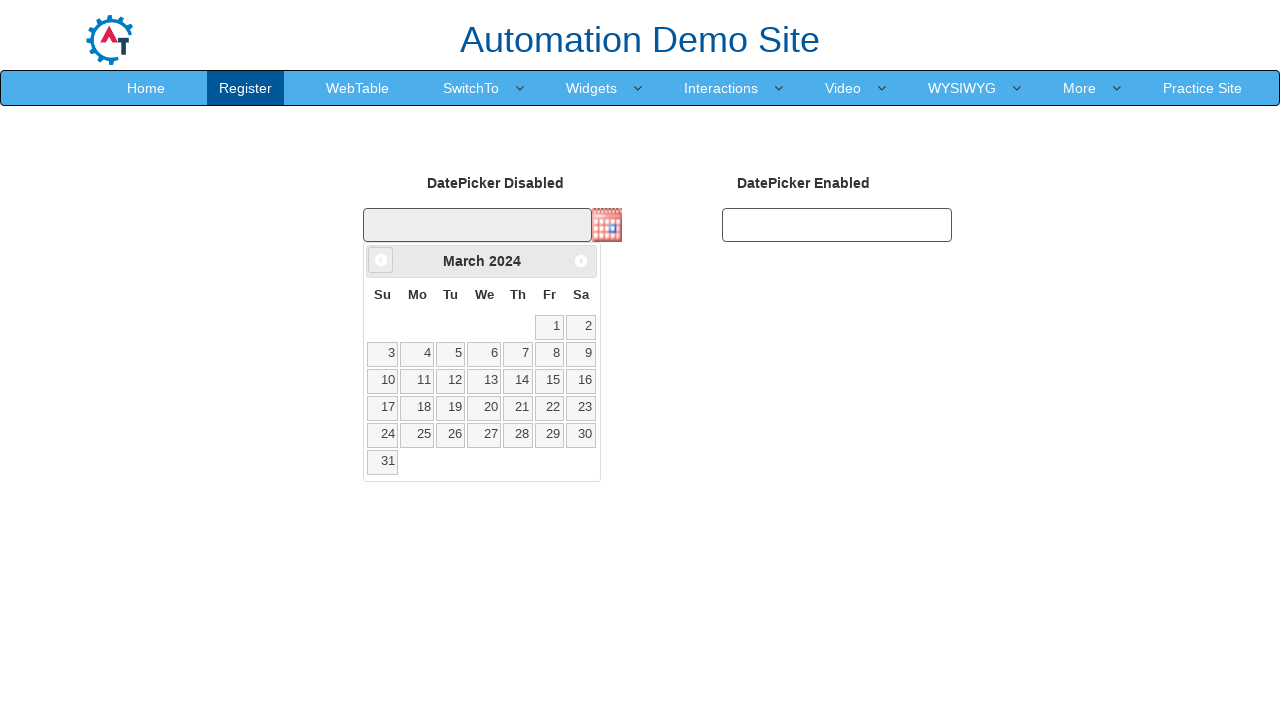

Clicked previous month button to navigate from March 2024 toward February 2024 at (381, 260) on xpath=//*[@id='ui-datepicker-div']/div/a[1]/span
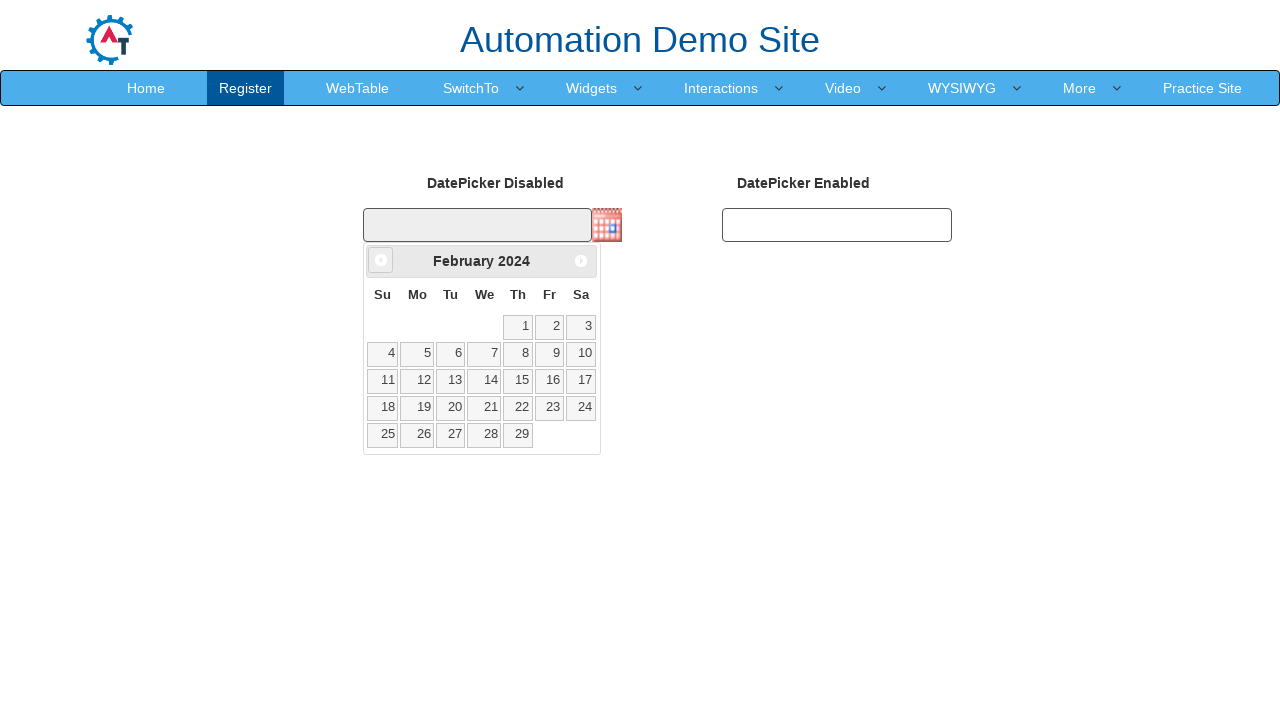

Waited 500ms before checking month/year
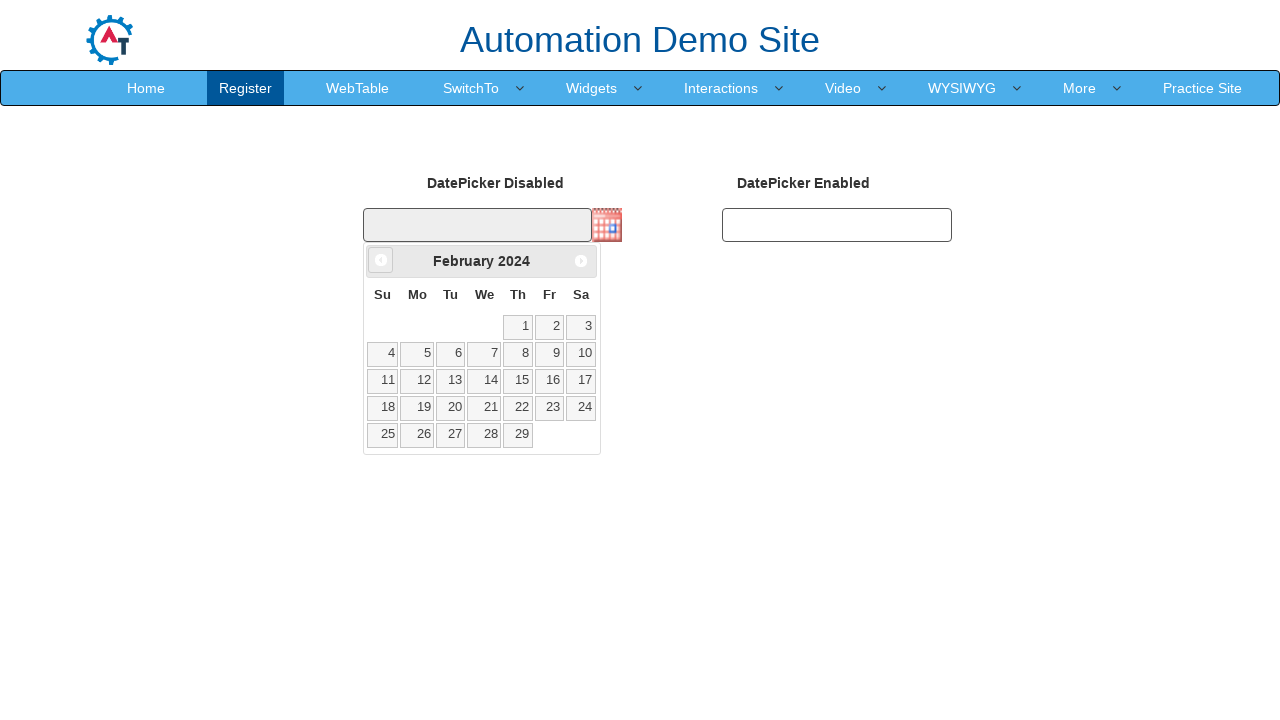

Retrieved current month/year from date picker: February 2024
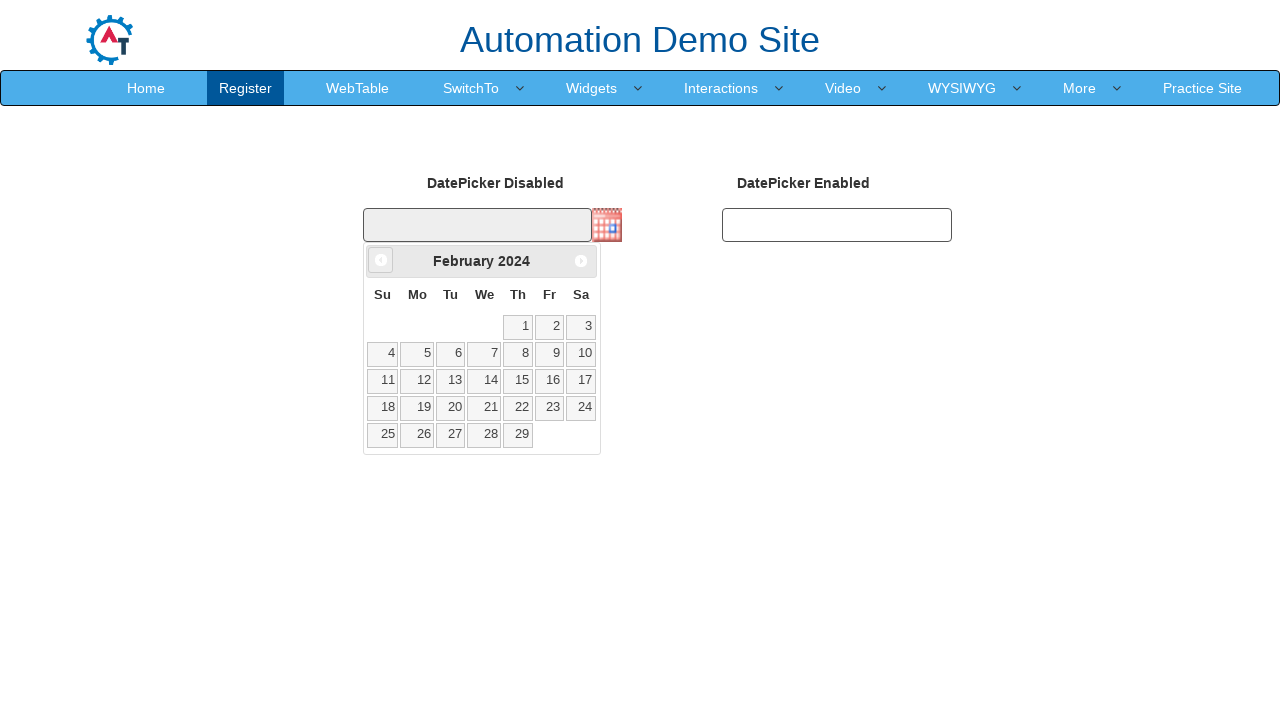

Target month/year February 2024 reached
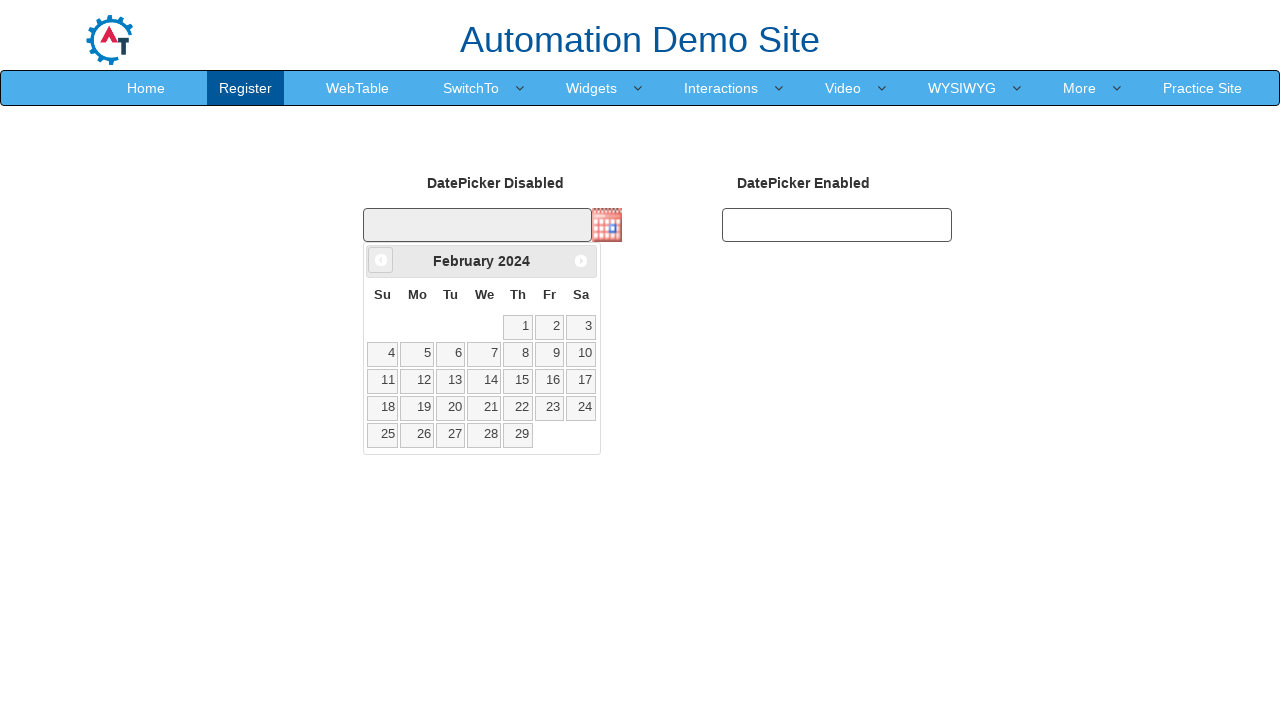

Clicked on day 24 in the date picker at (581, 408) on //*[@id='ui-datepicker-div']/table/tbody/tr/td/a[contains(text(),24)]
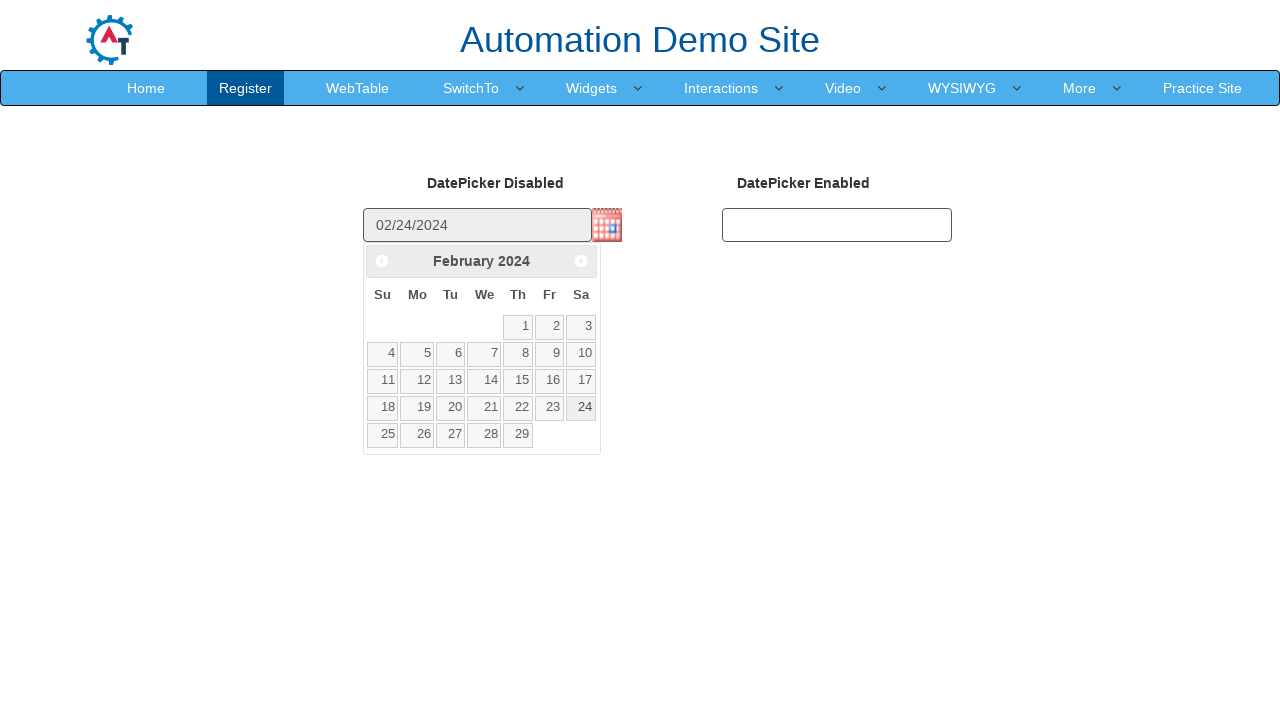

Waited 1000ms for date selection to be applied
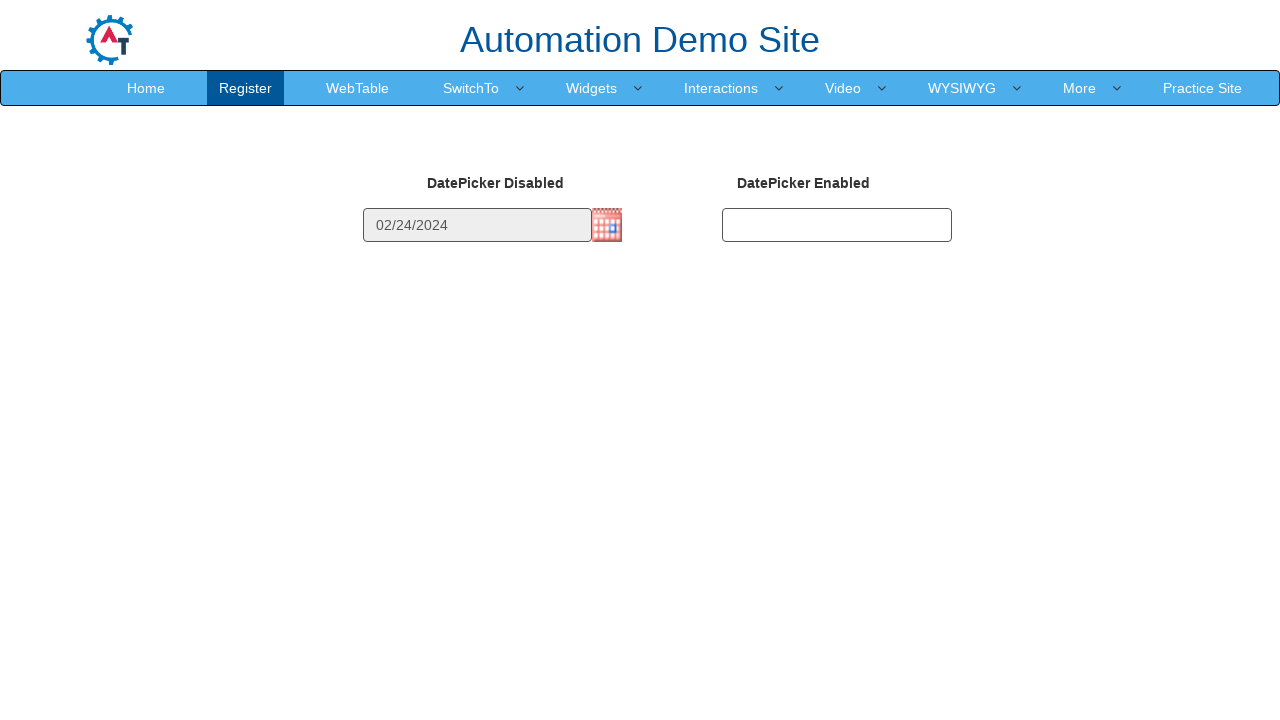

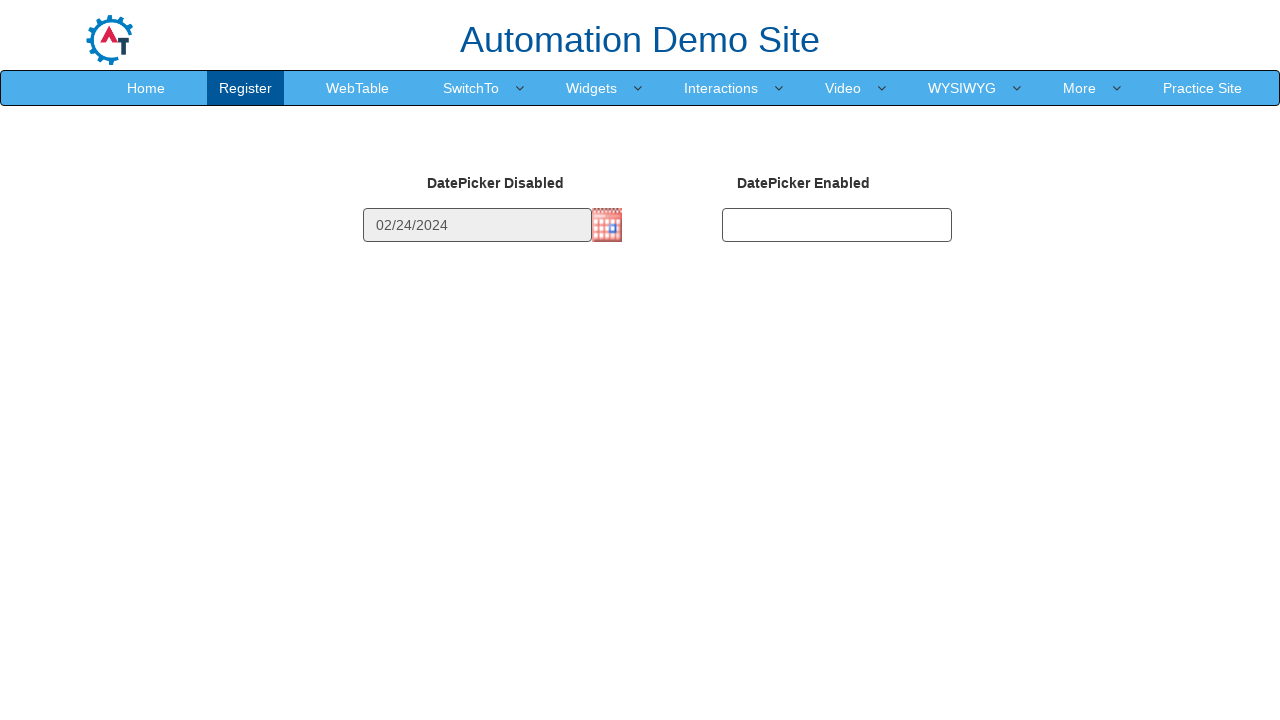